Tests date picker functionality by clicking on the date input, navigating through months until reaching February 2024, and selecting day 24

Starting URL: https://demo.automationtesting.in/Datepicker.html

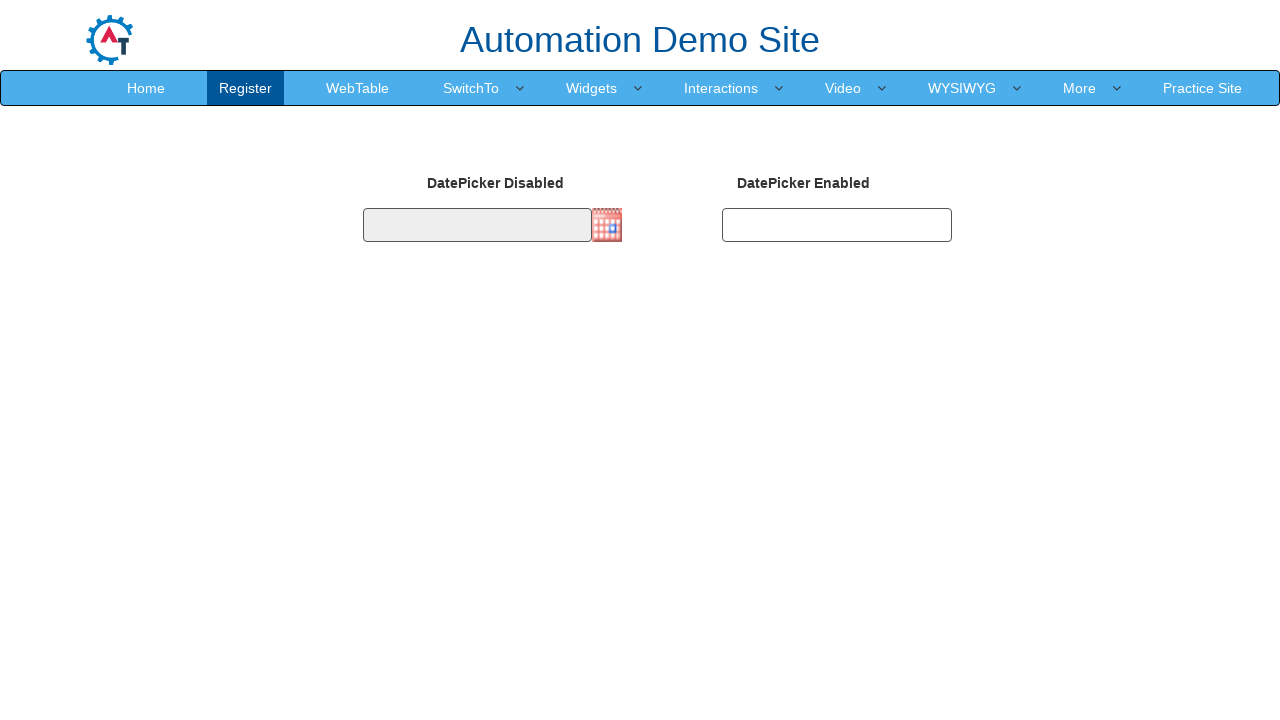

Clicked on date picker input to open calendar at (477, 225) on #datepicker1
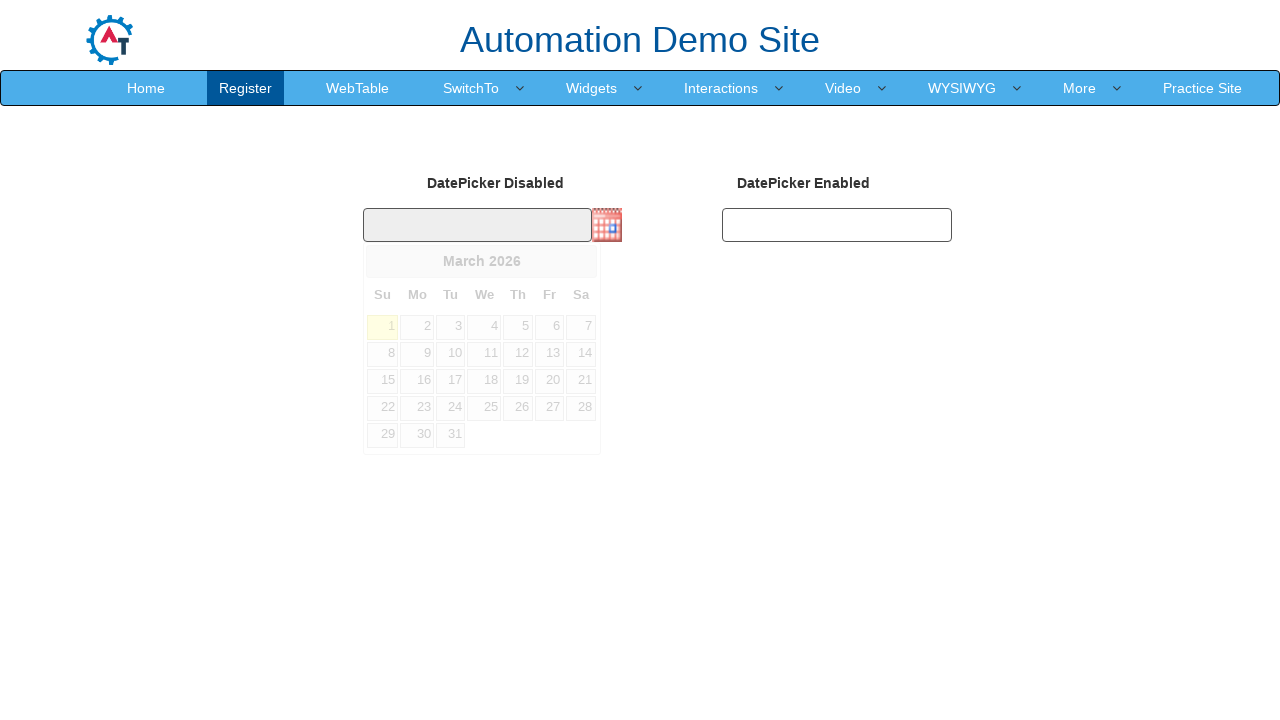

Calendar widget loaded
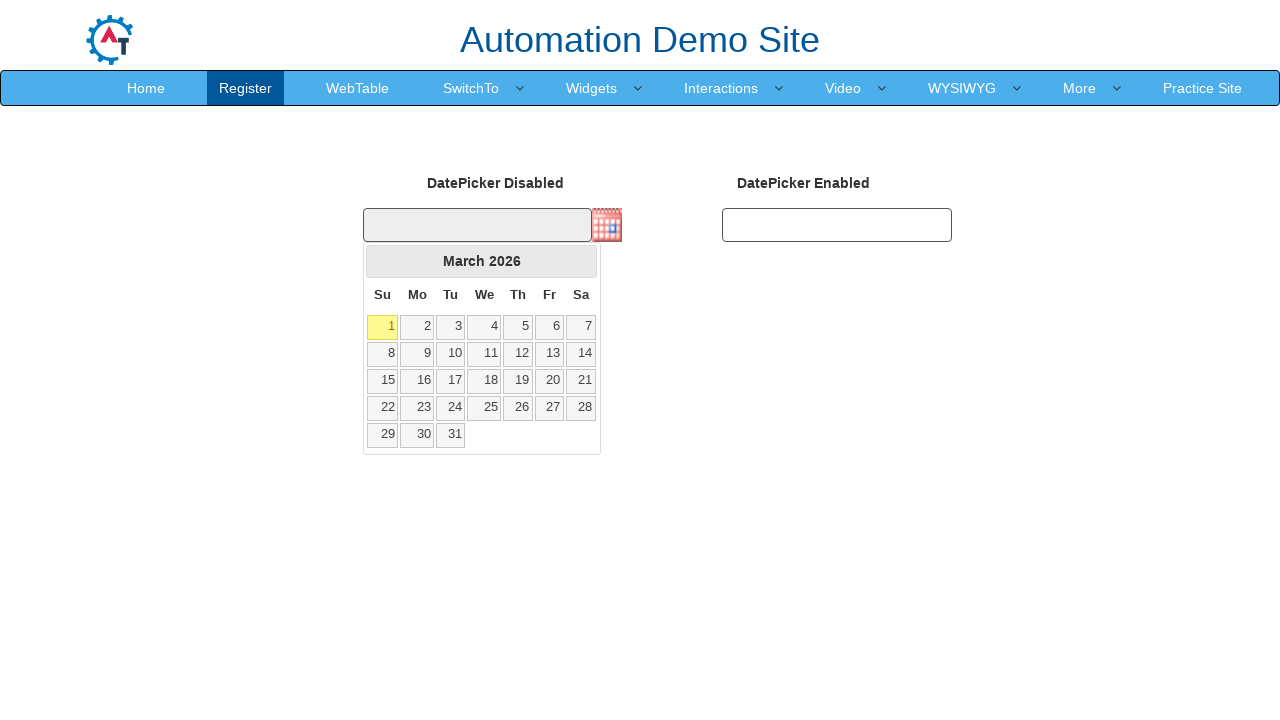

Retrieved current month: March
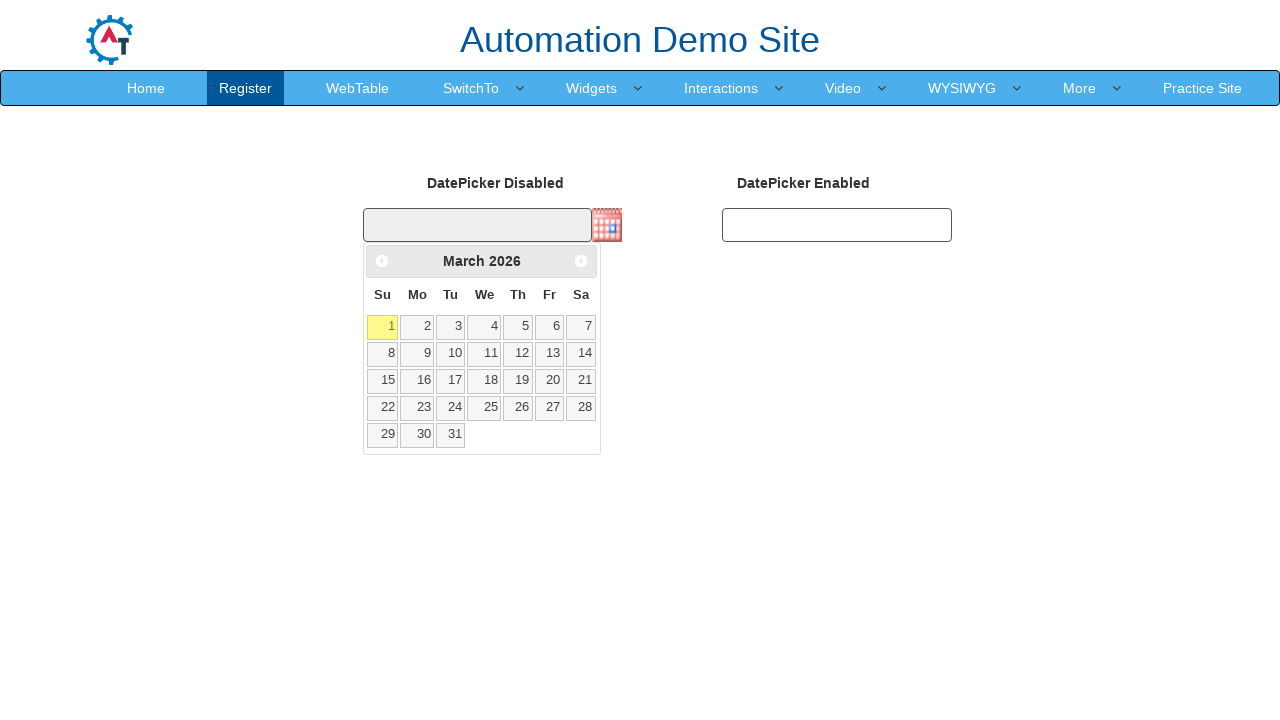

Retrieved current year: 2026
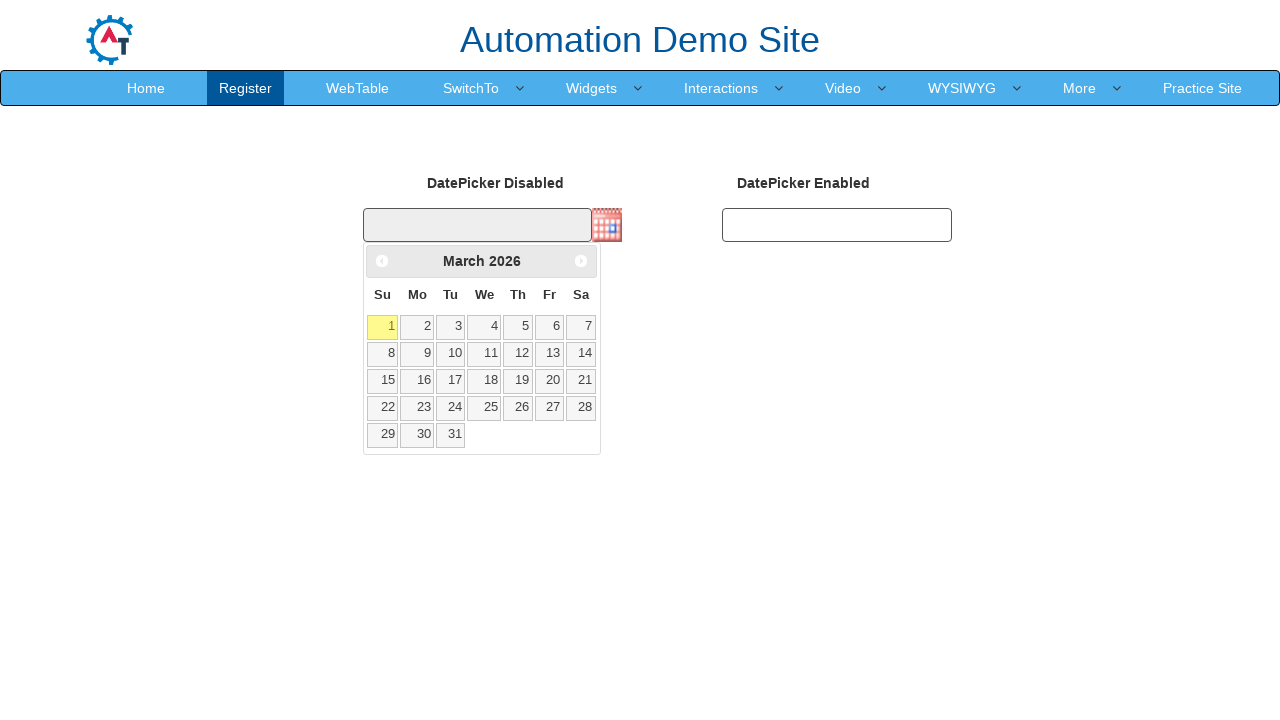

Clicked previous month button to navigate from March 2026 at (382, 261) on xpath=//*[@id='ui-datepicker-div']/div/a[1]/span
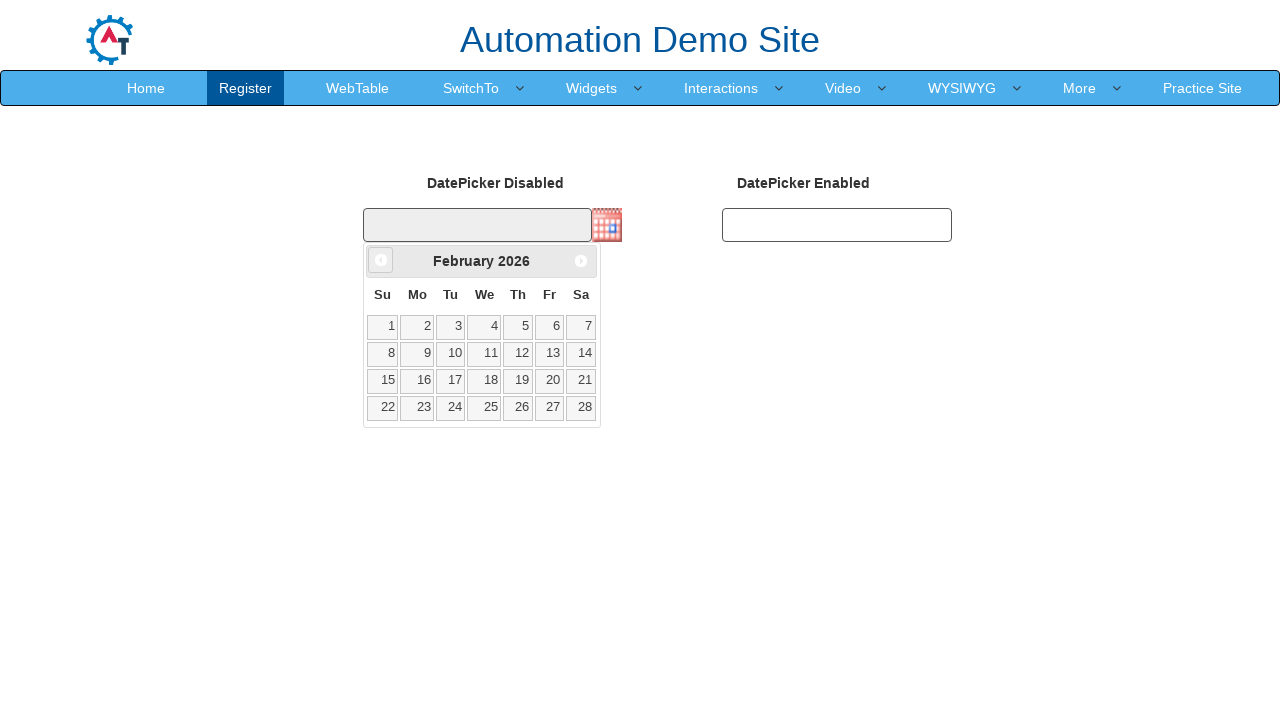

Waited for calendar transition
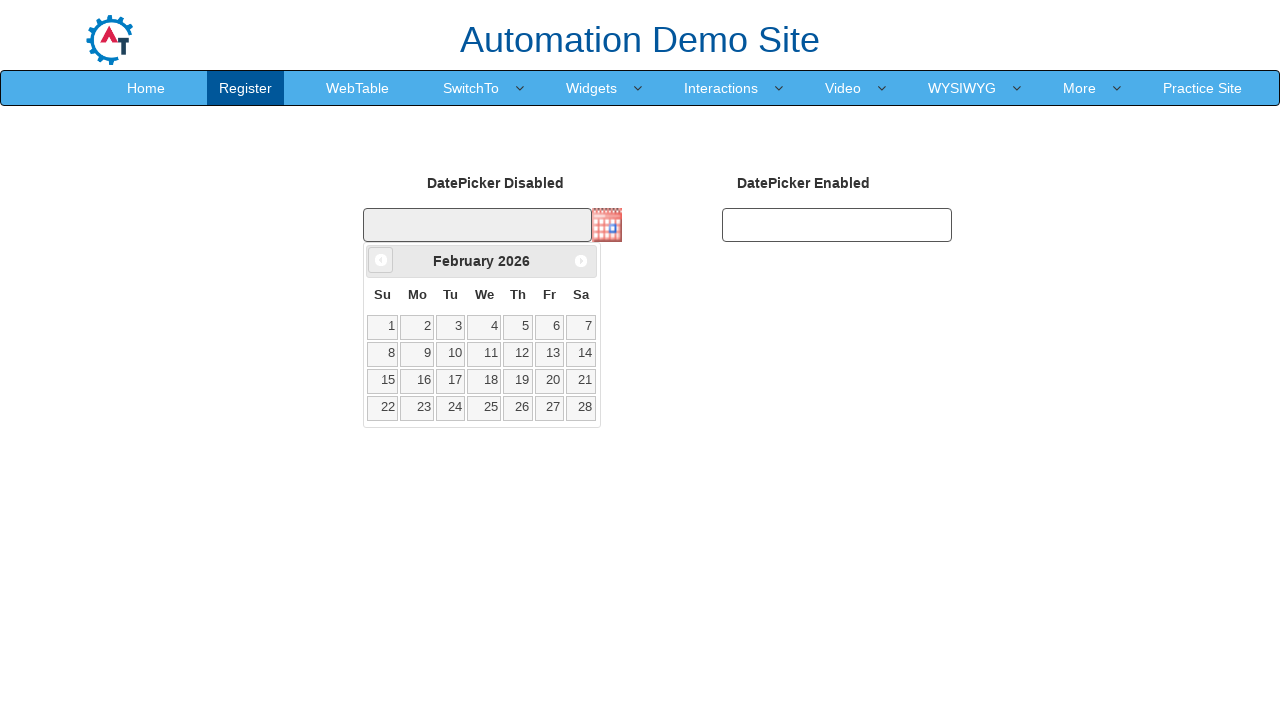

Calendar widget loaded
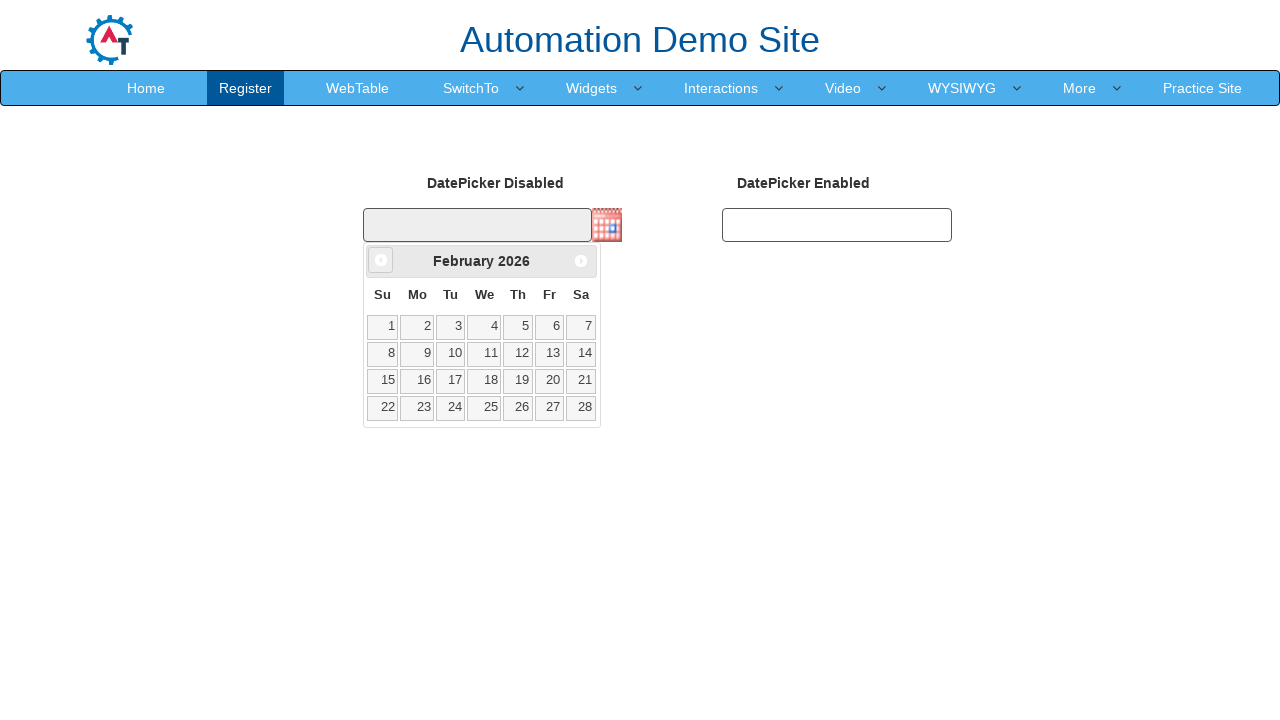

Retrieved current month: February
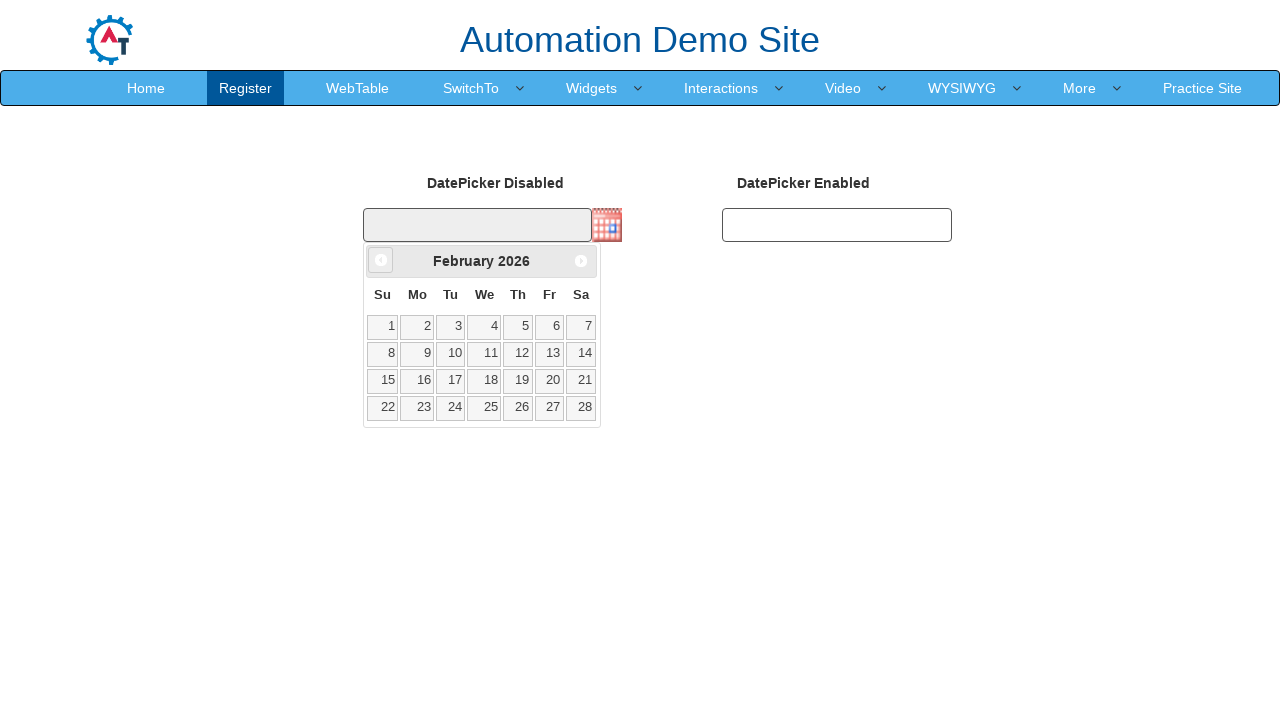

Retrieved current year: 2026
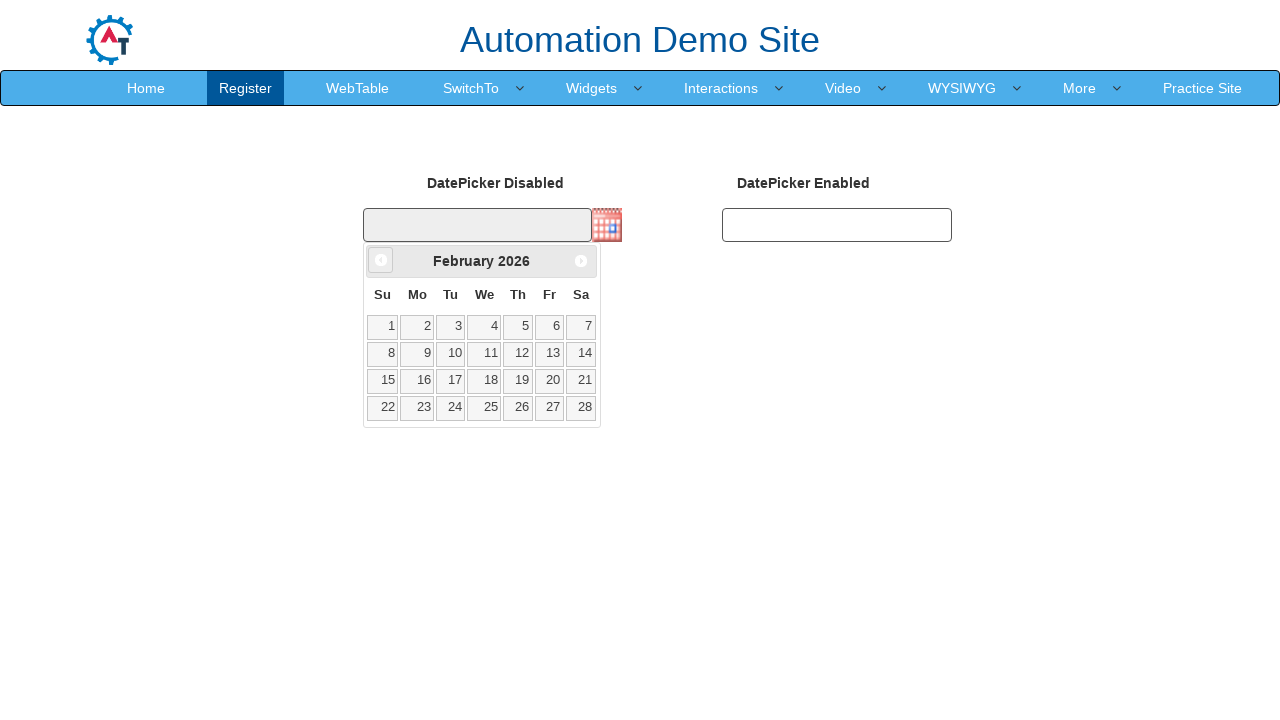

Clicked previous month button to navigate from February 2026 at (381, 260) on xpath=//*[@id='ui-datepicker-div']/div/a[1]/span
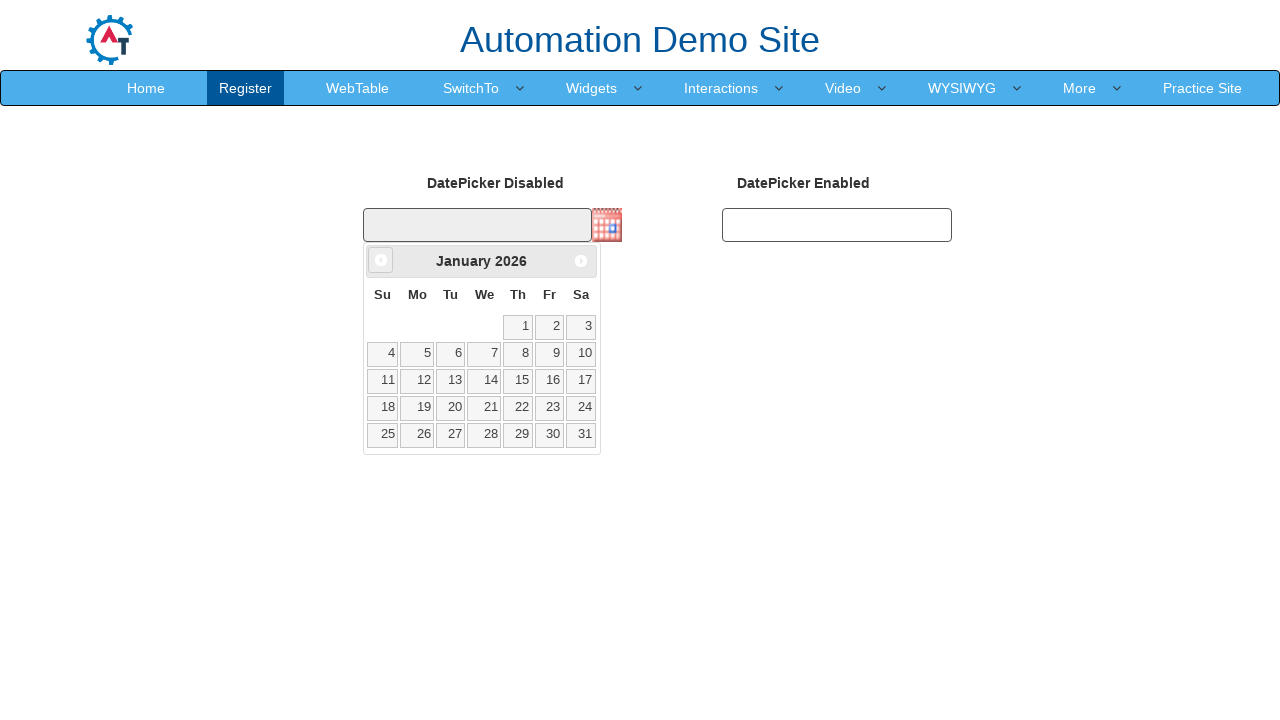

Waited for calendar transition
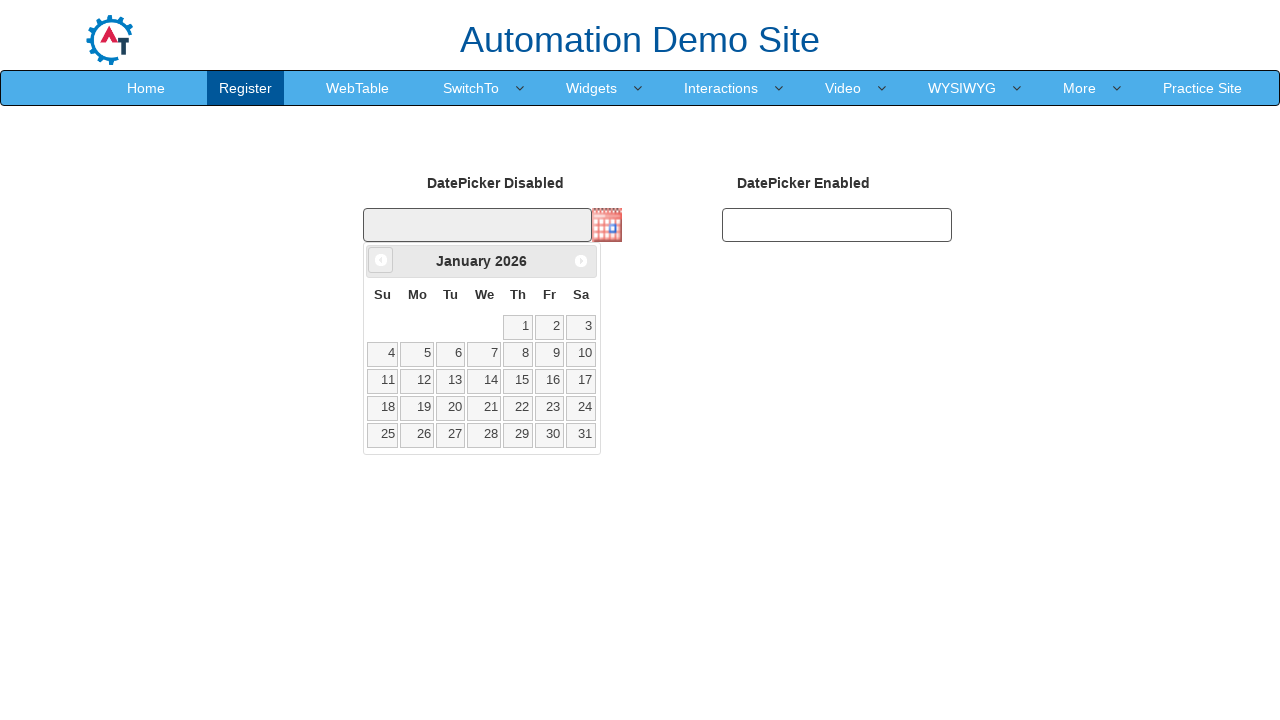

Calendar widget loaded
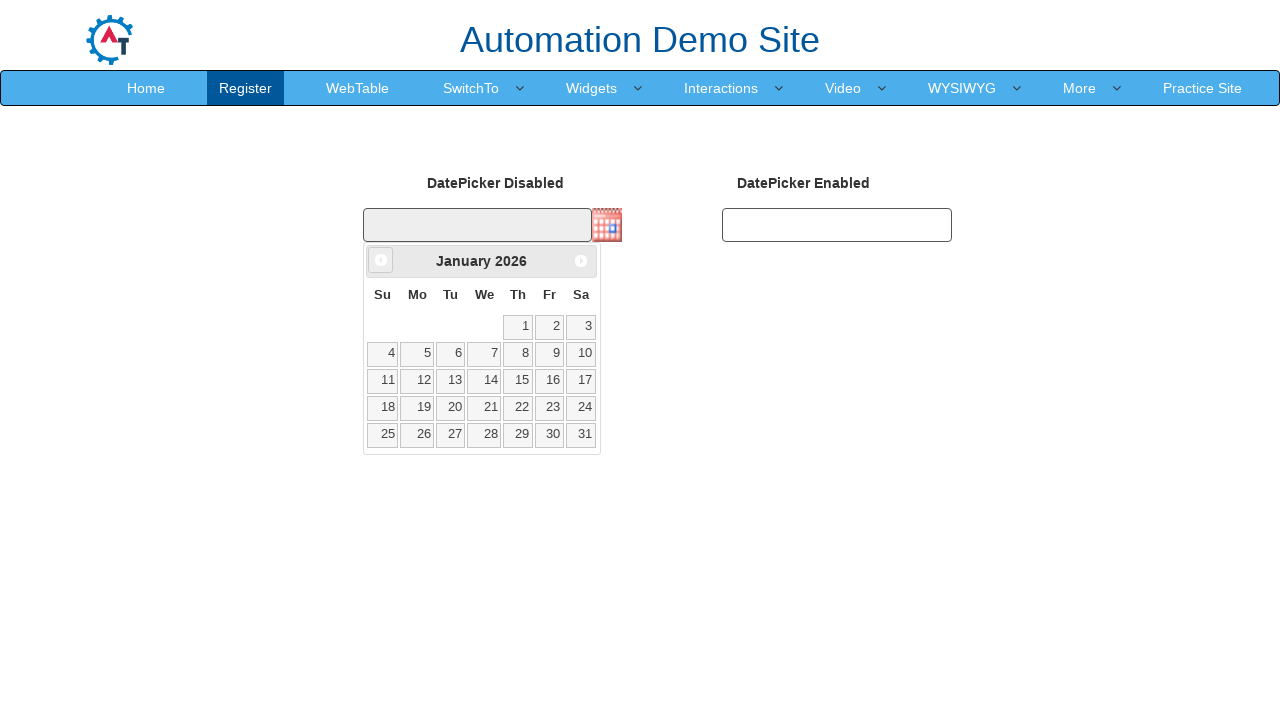

Retrieved current month: January
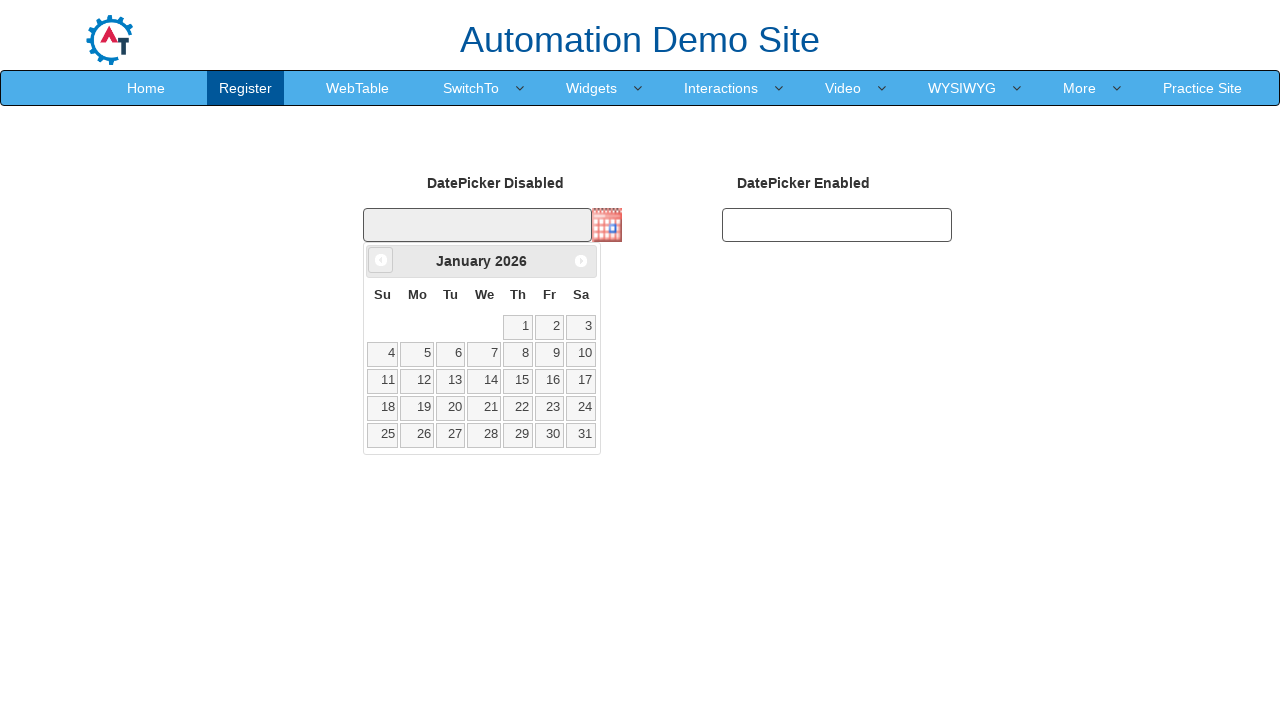

Retrieved current year: 2026
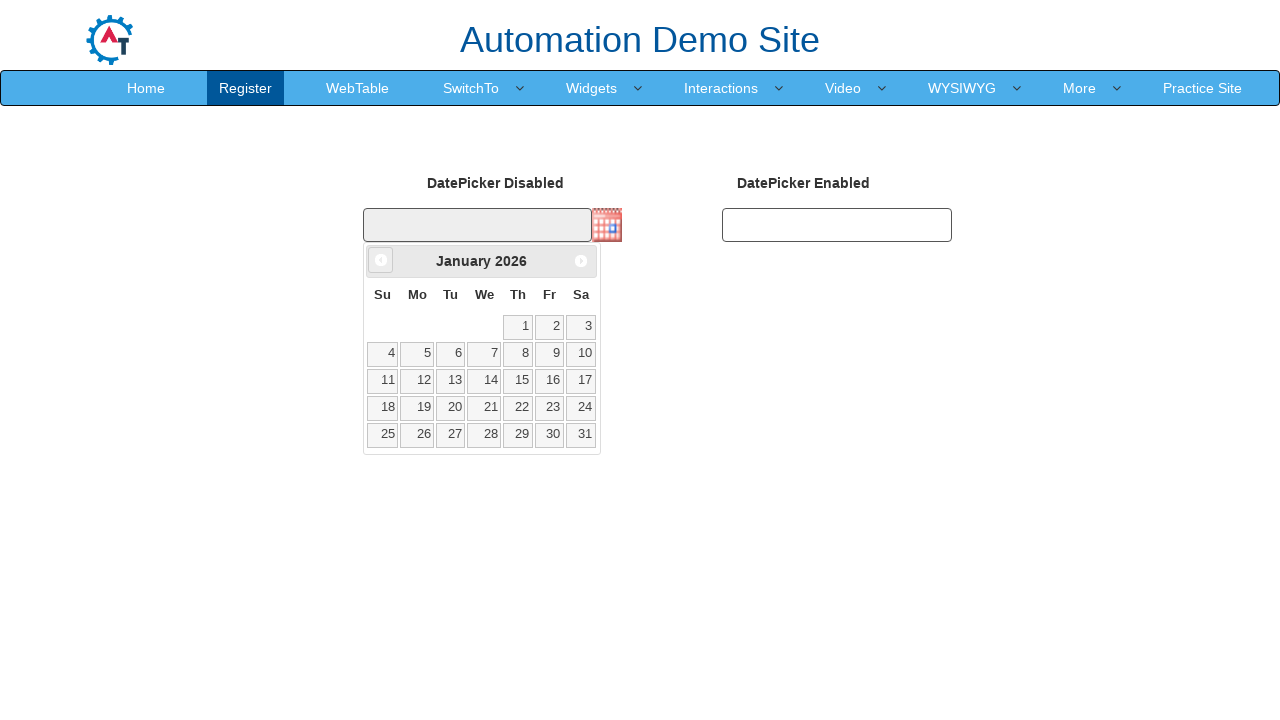

Clicked previous month button to navigate from January 2026 at (381, 260) on xpath=//*[@id='ui-datepicker-div']/div/a[1]/span
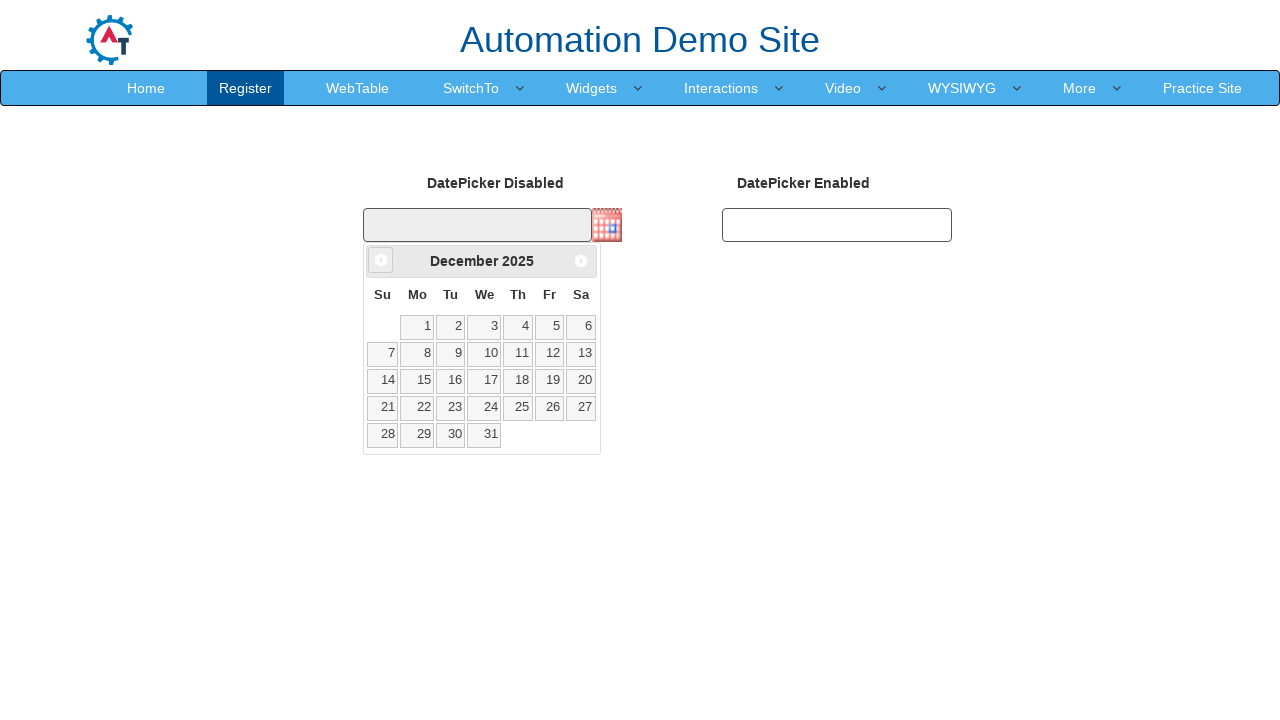

Waited for calendar transition
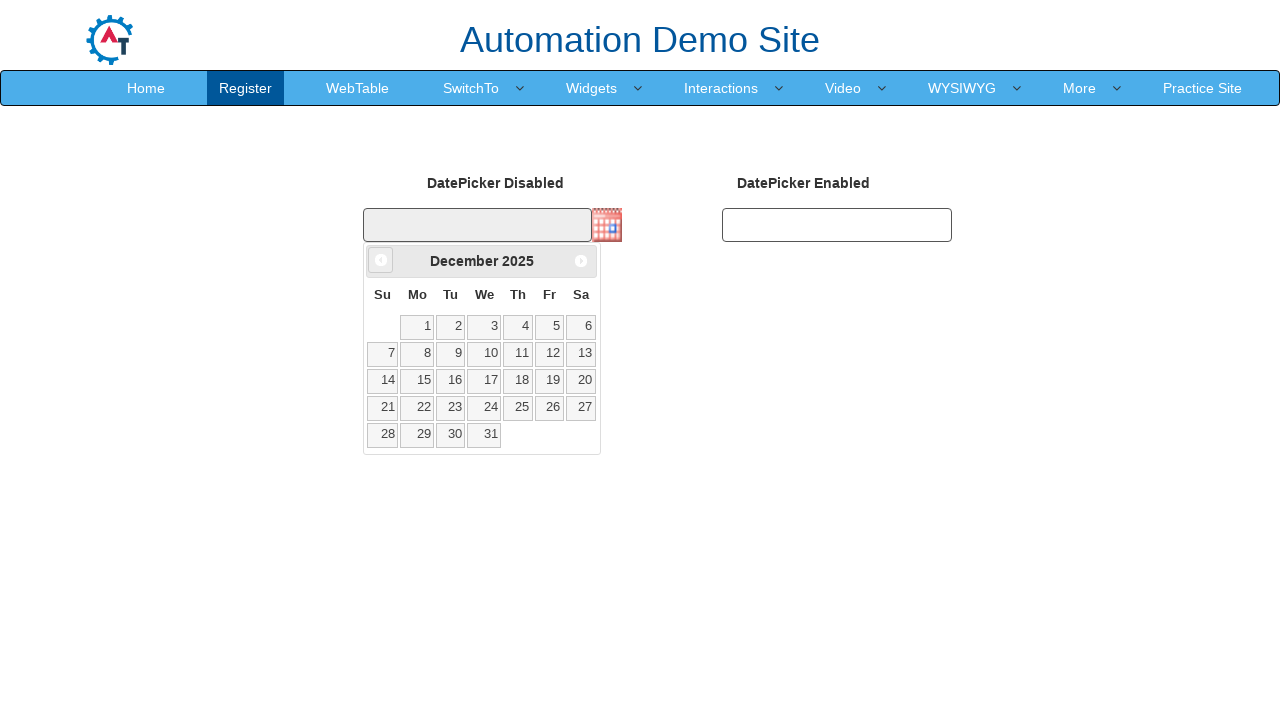

Calendar widget loaded
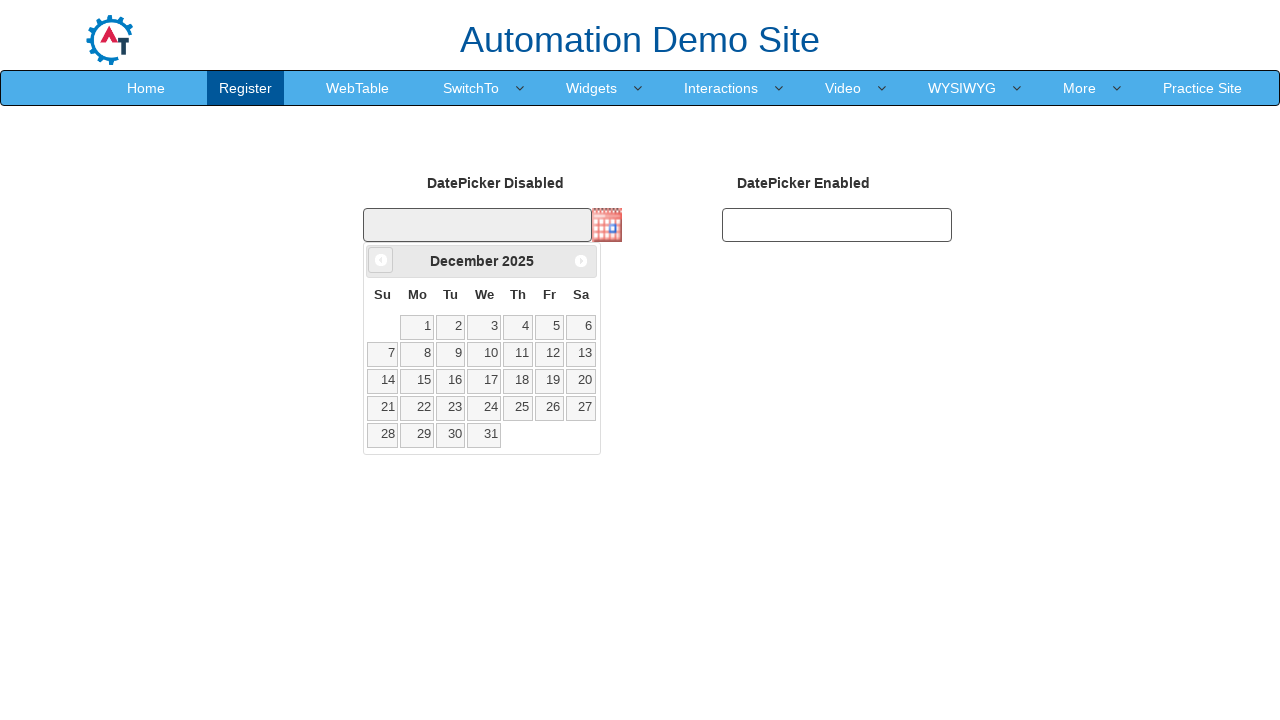

Retrieved current month: December
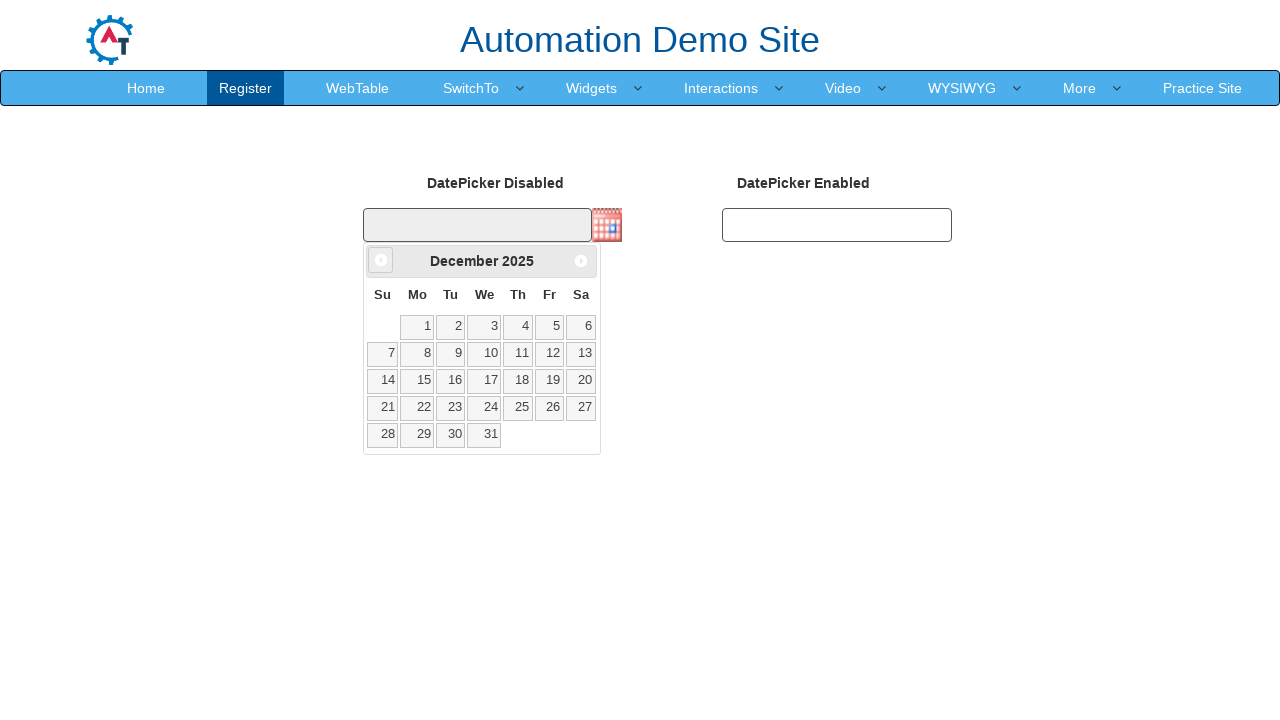

Retrieved current year: 2025
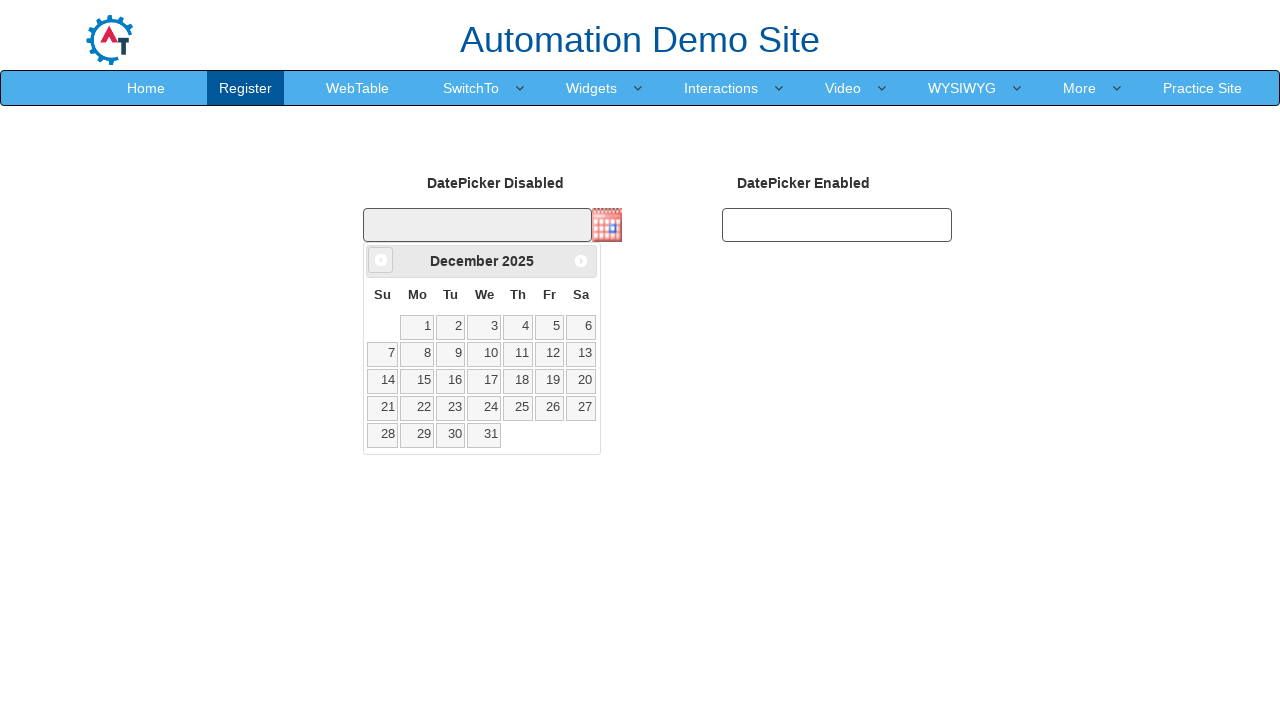

Clicked previous month button to navigate from December 2025 at (381, 260) on xpath=//*[@id='ui-datepicker-div']/div/a[1]/span
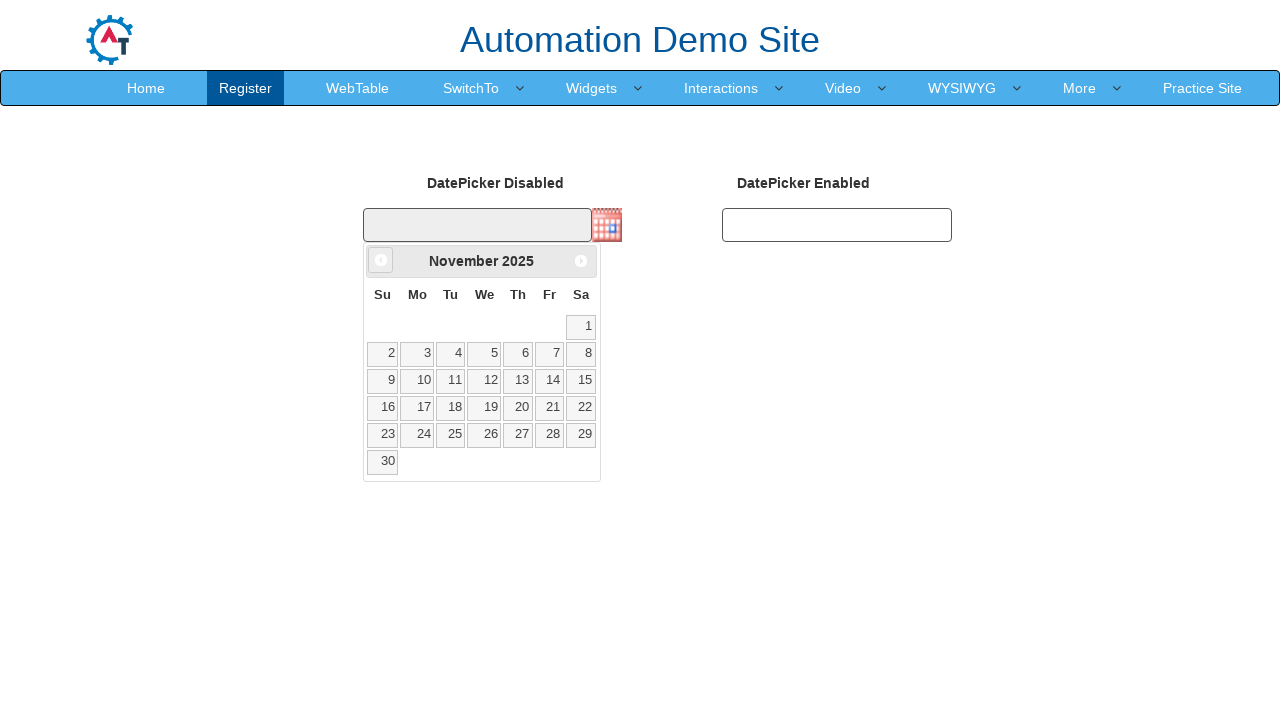

Waited for calendar transition
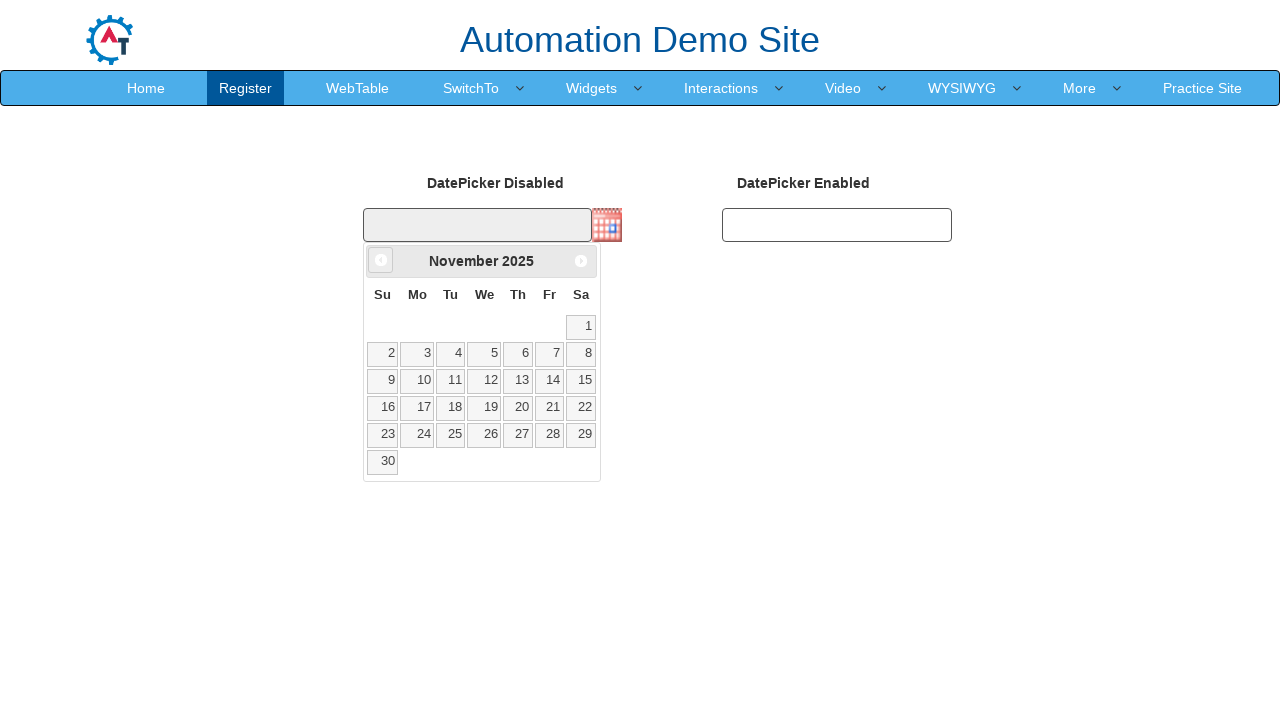

Calendar widget loaded
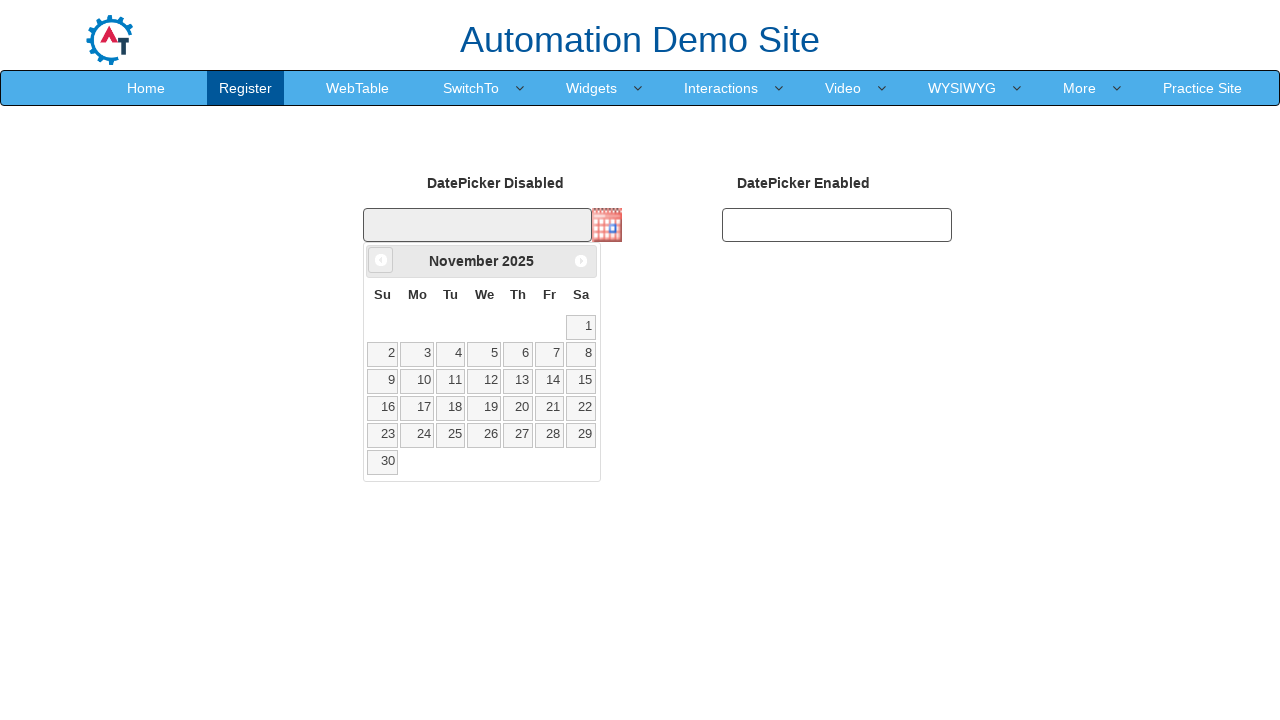

Retrieved current month: November
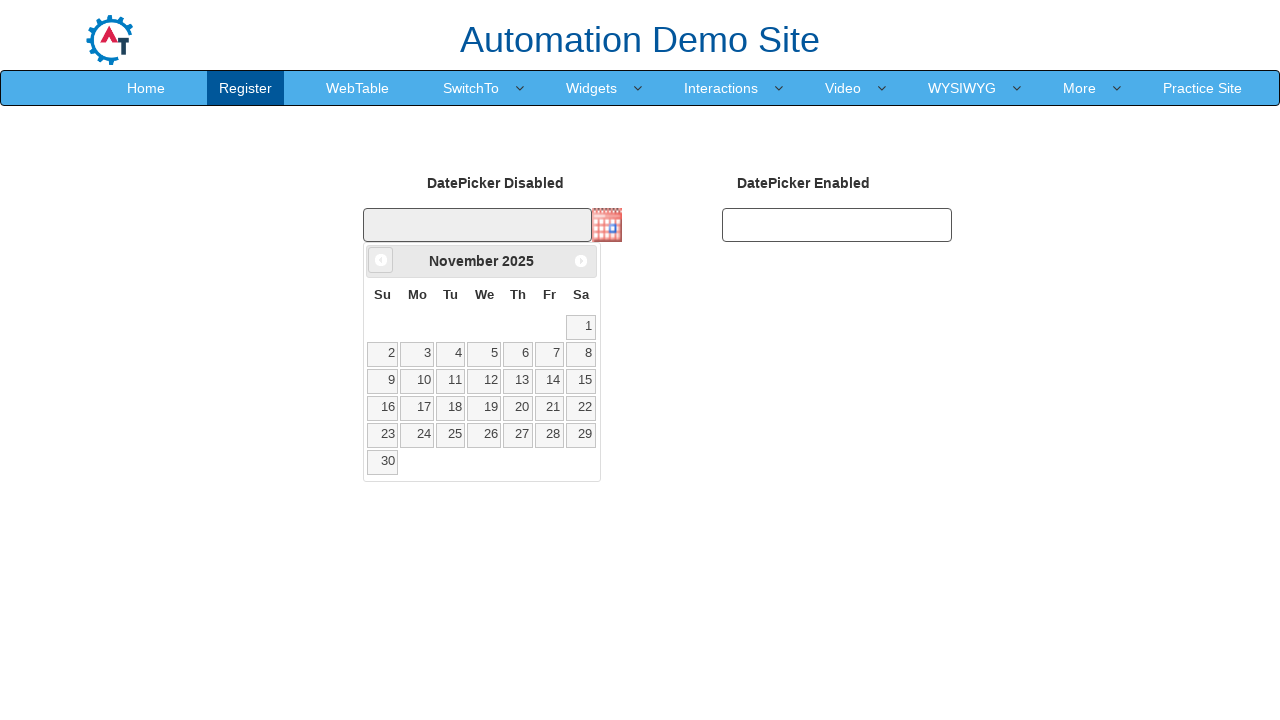

Retrieved current year: 2025
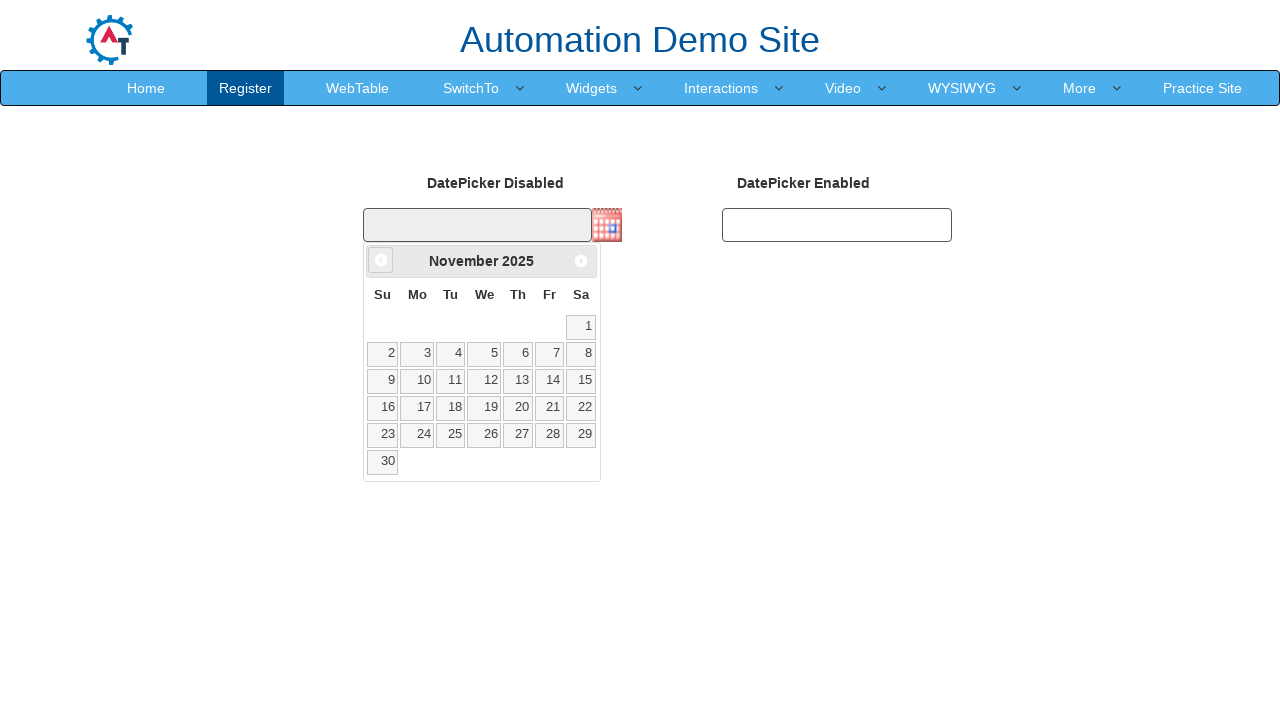

Clicked previous month button to navigate from November 2025 at (381, 260) on xpath=//*[@id='ui-datepicker-div']/div/a[1]/span
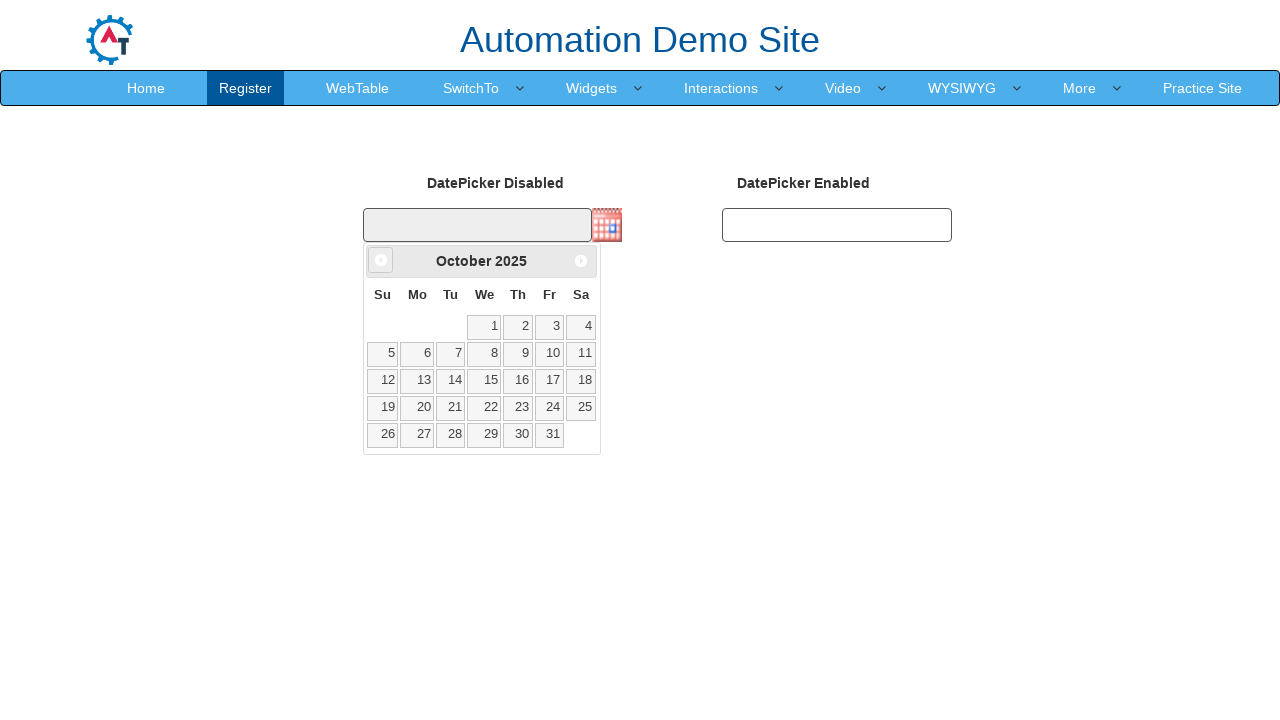

Waited for calendar transition
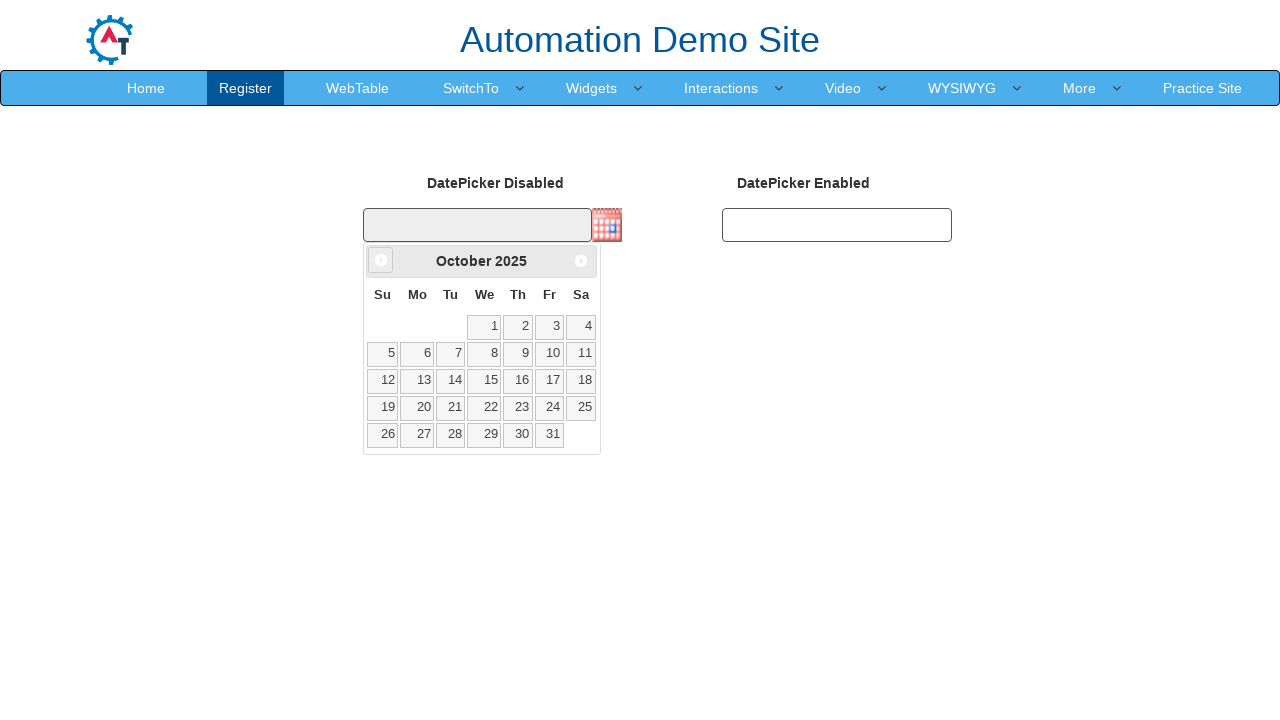

Calendar widget loaded
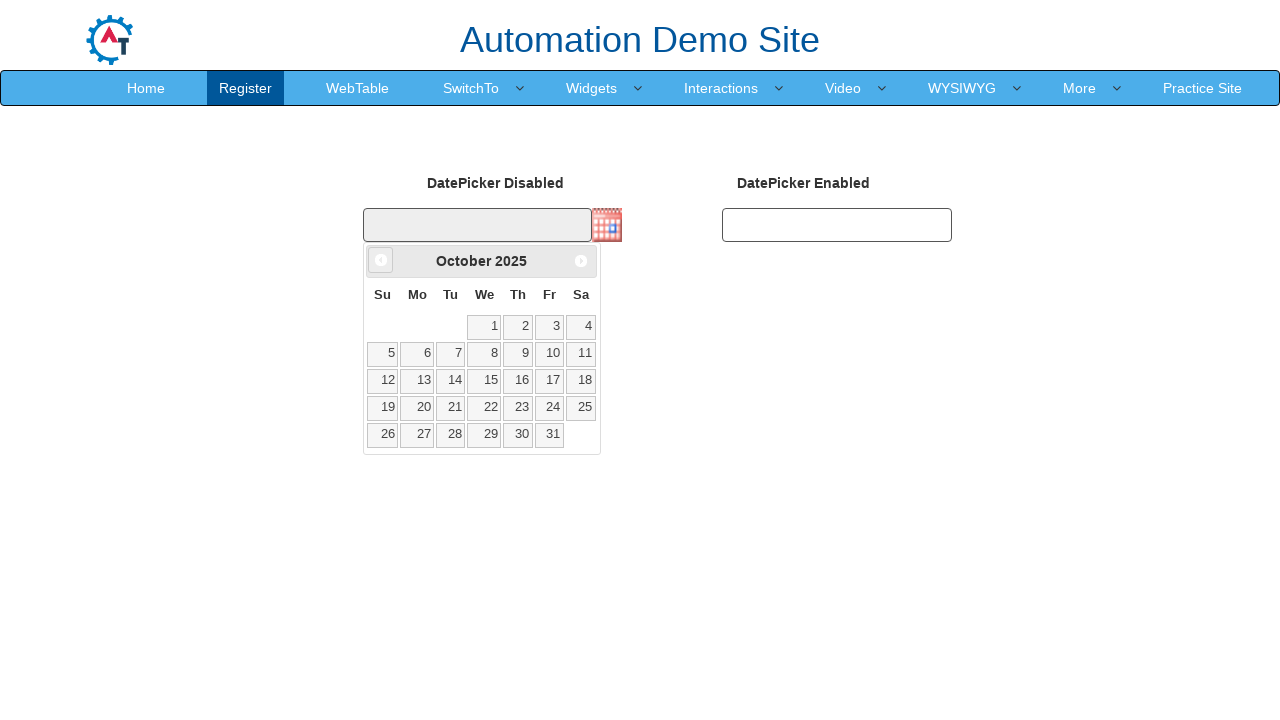

Retrieved current month: October
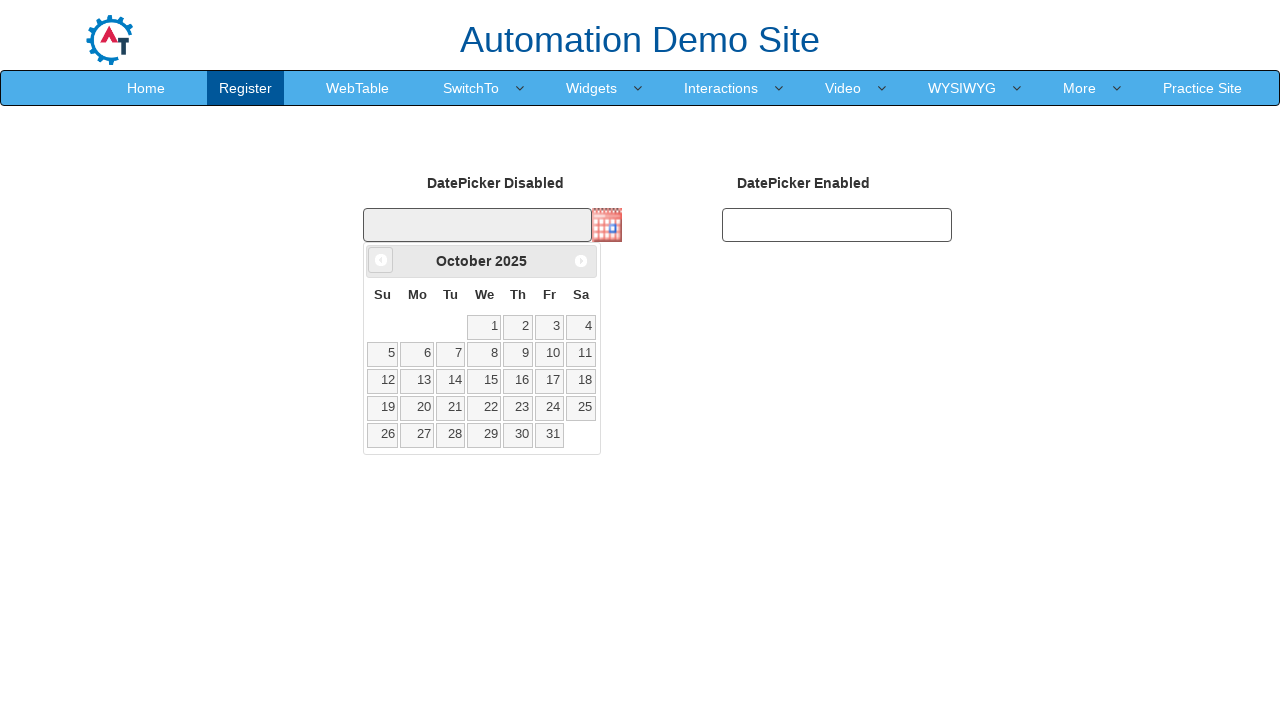

Retrieved current year: 2025
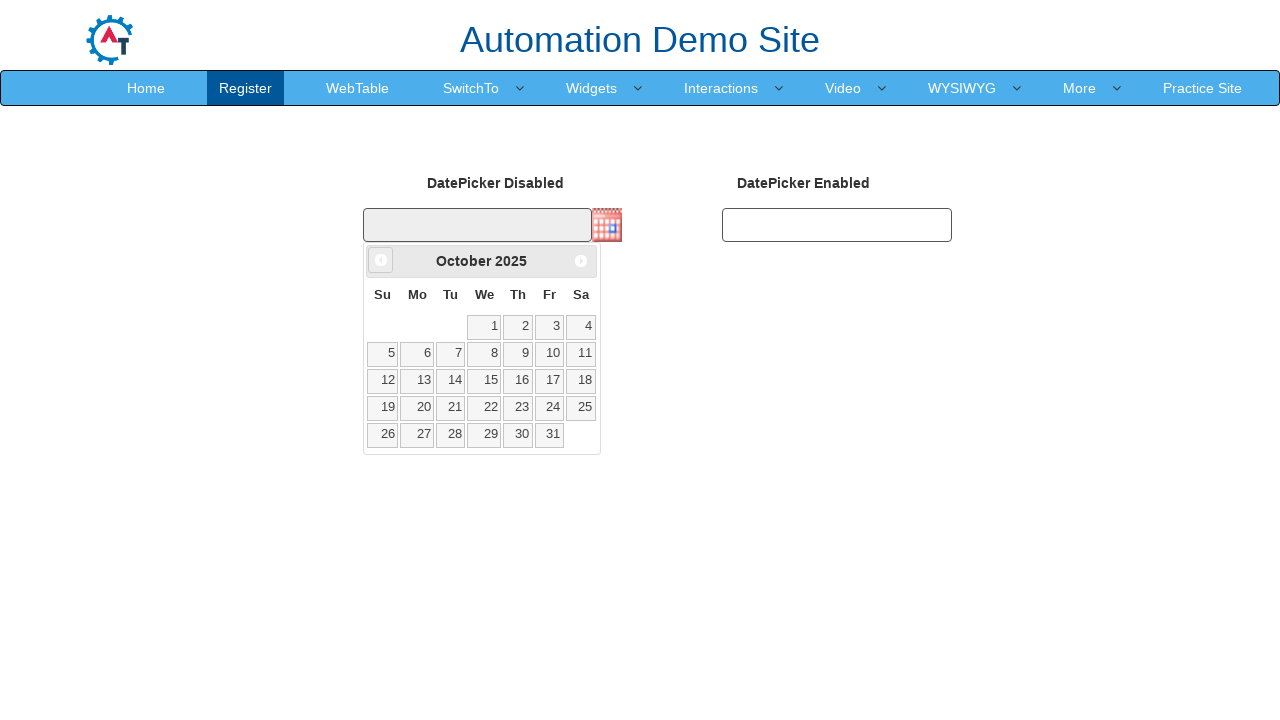

Clicked previous month button to navigate from October 2025 at (381, 260) on xpath=//*[@id='ui-datepicker-div']/div/a[1]/span
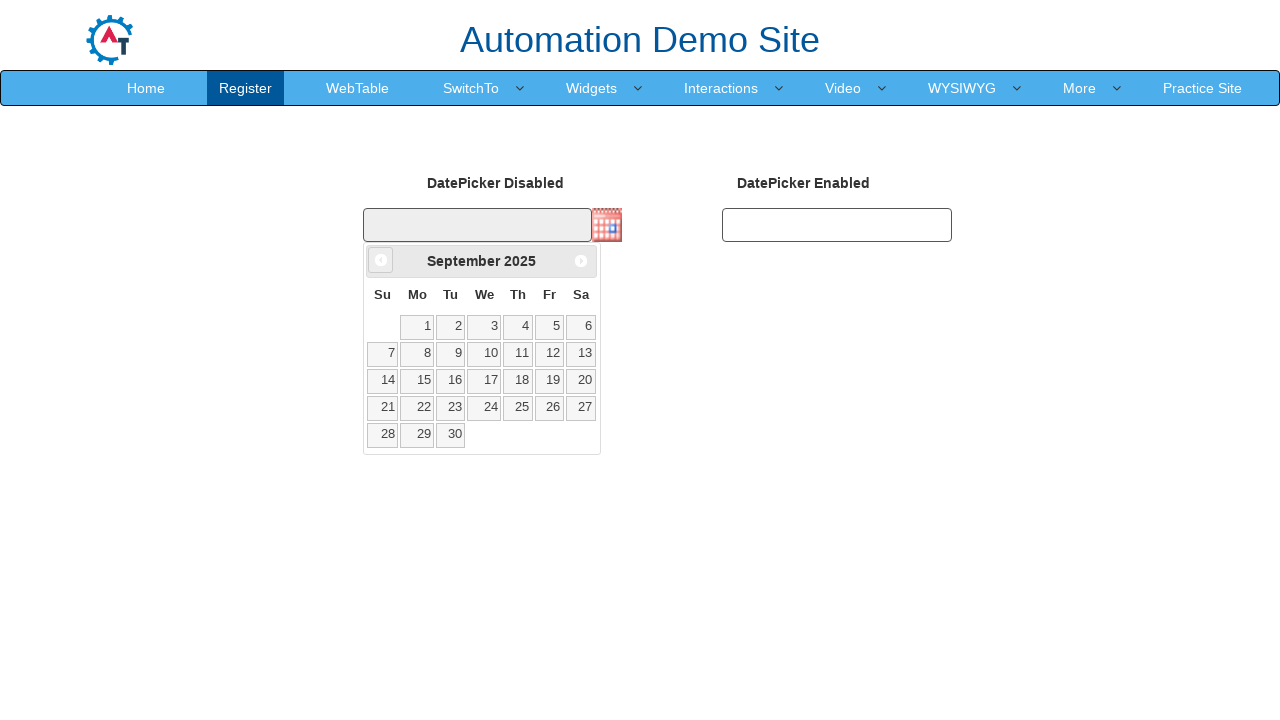

Waited for calendar transition
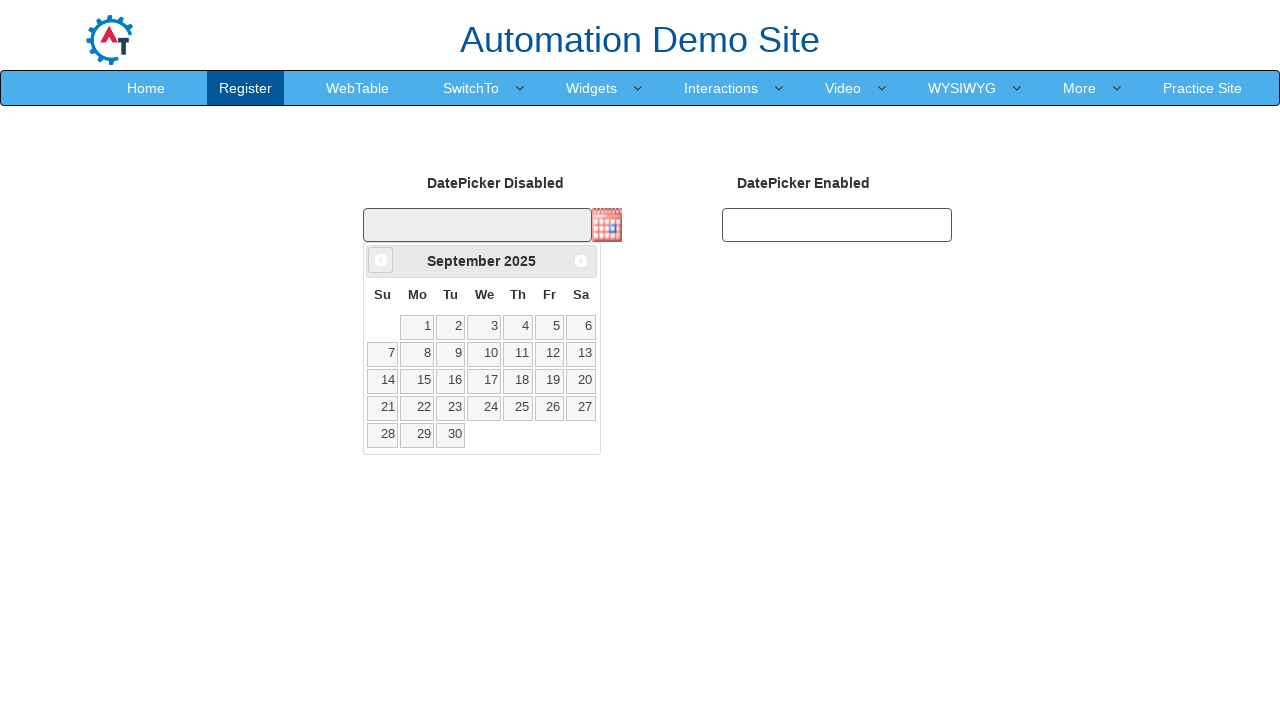

Calendar widget loaded
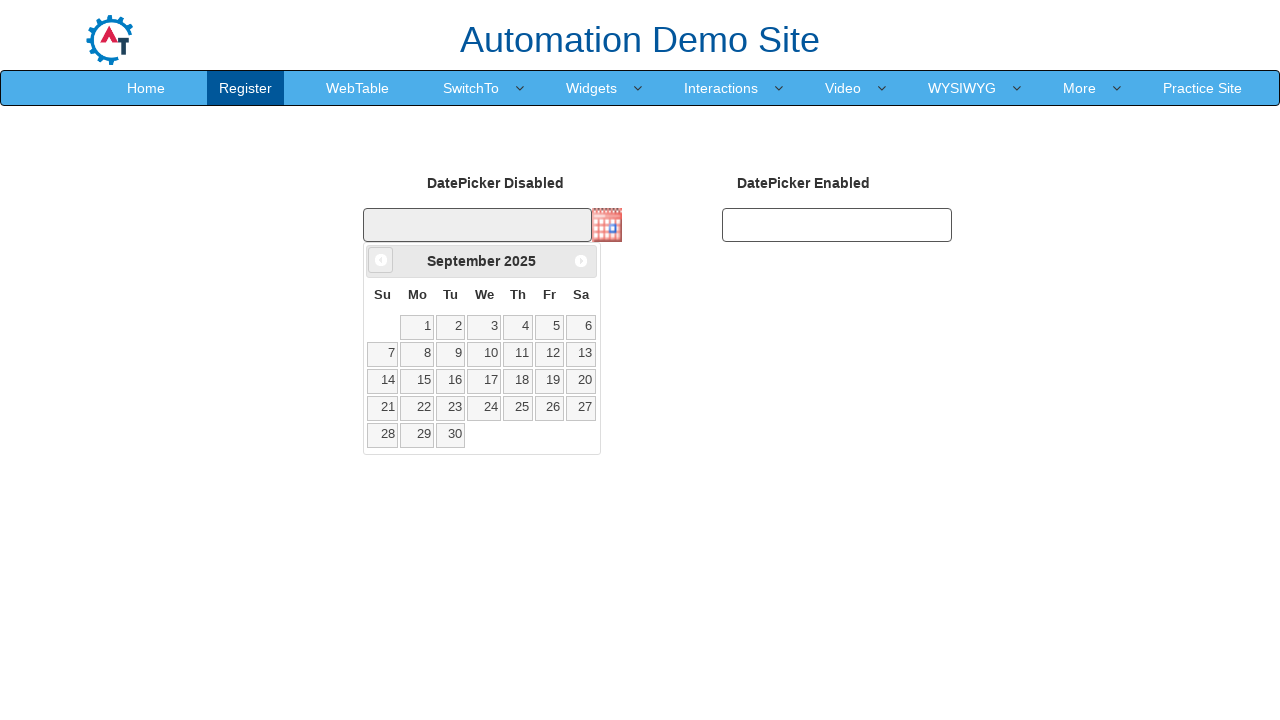

Retrieved current month: September
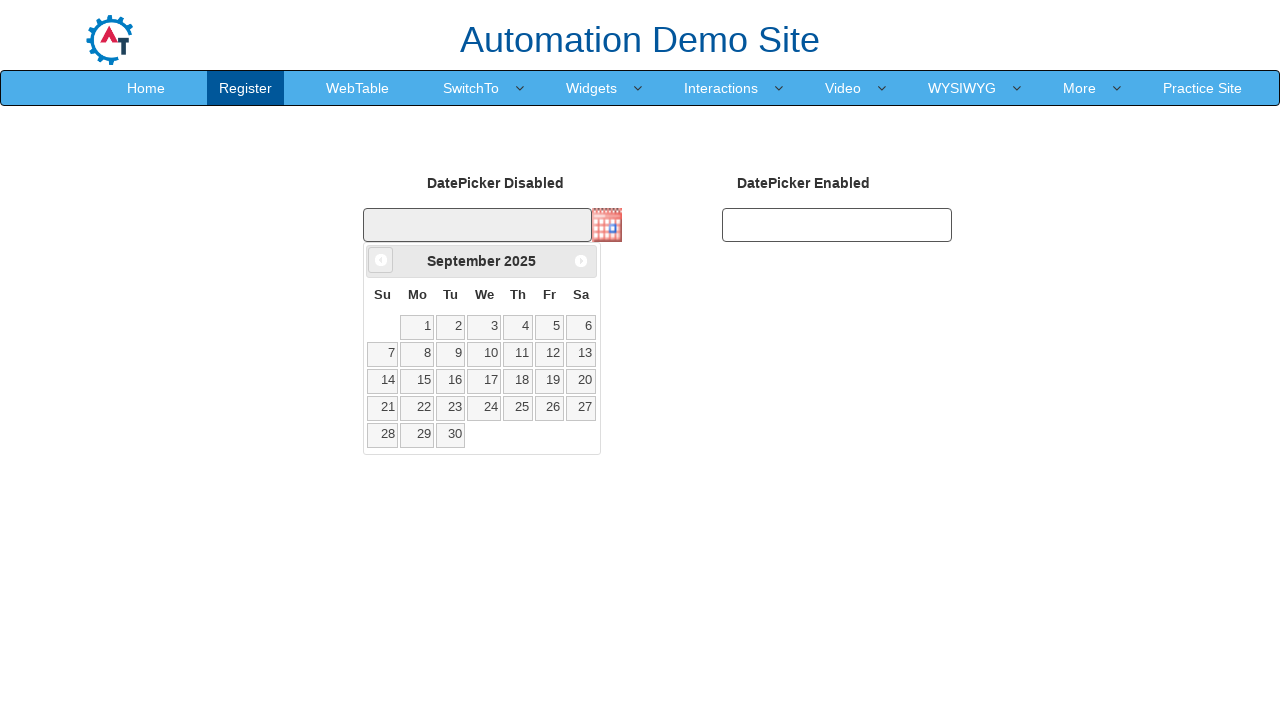

Retrieved current year: 2025
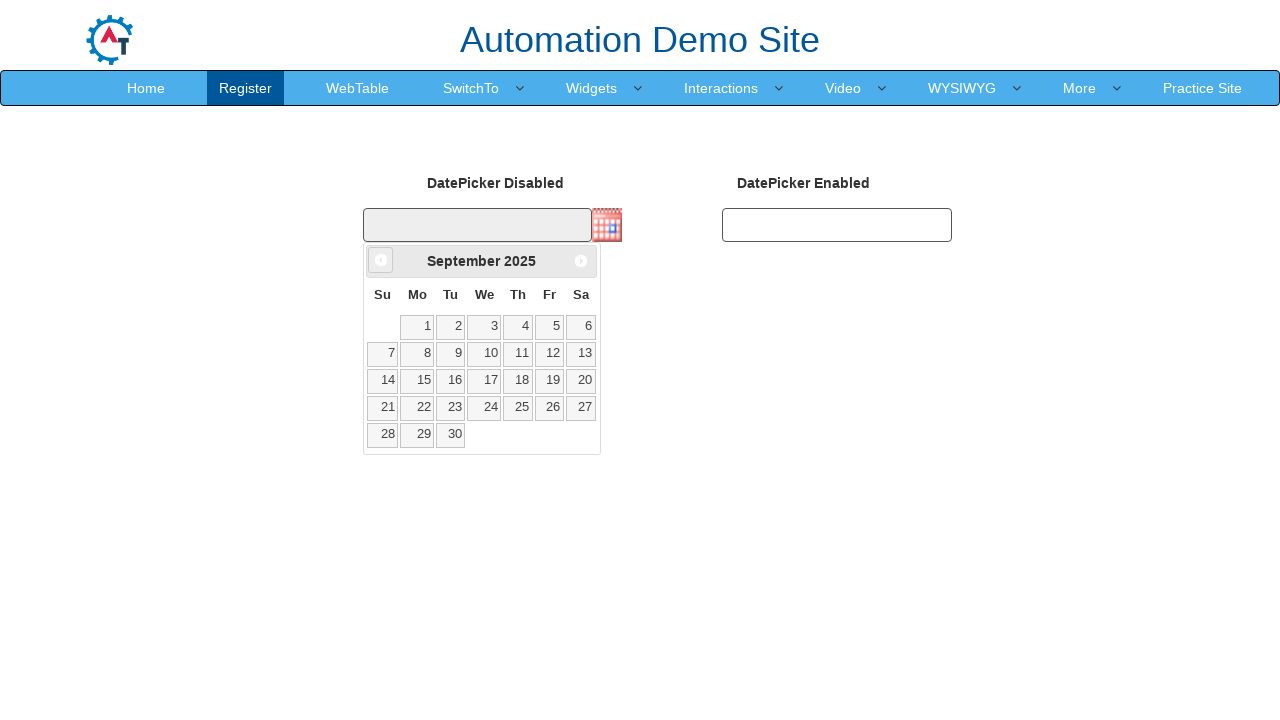

Clicked previous month button to navigate from September 2025 at (381, 260) on xpath=//*[@id='ui-datepicker-div']/div/a[1]/span
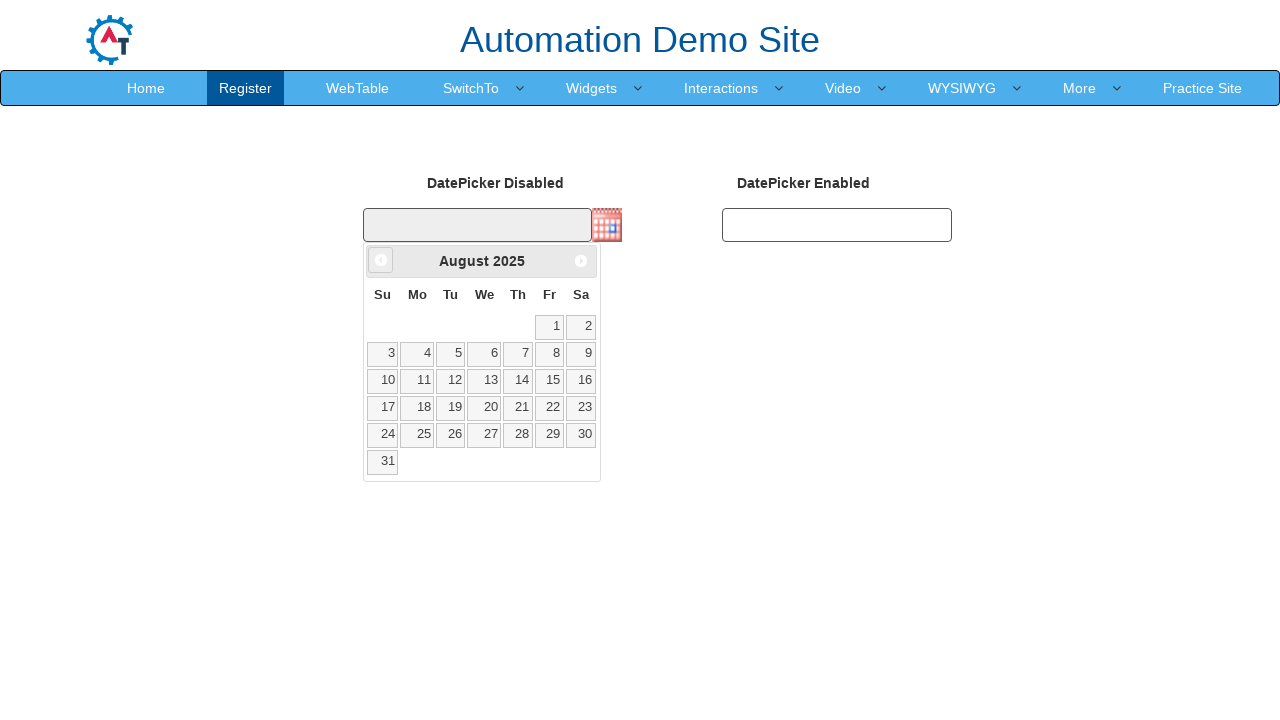

Waited for calendar transition
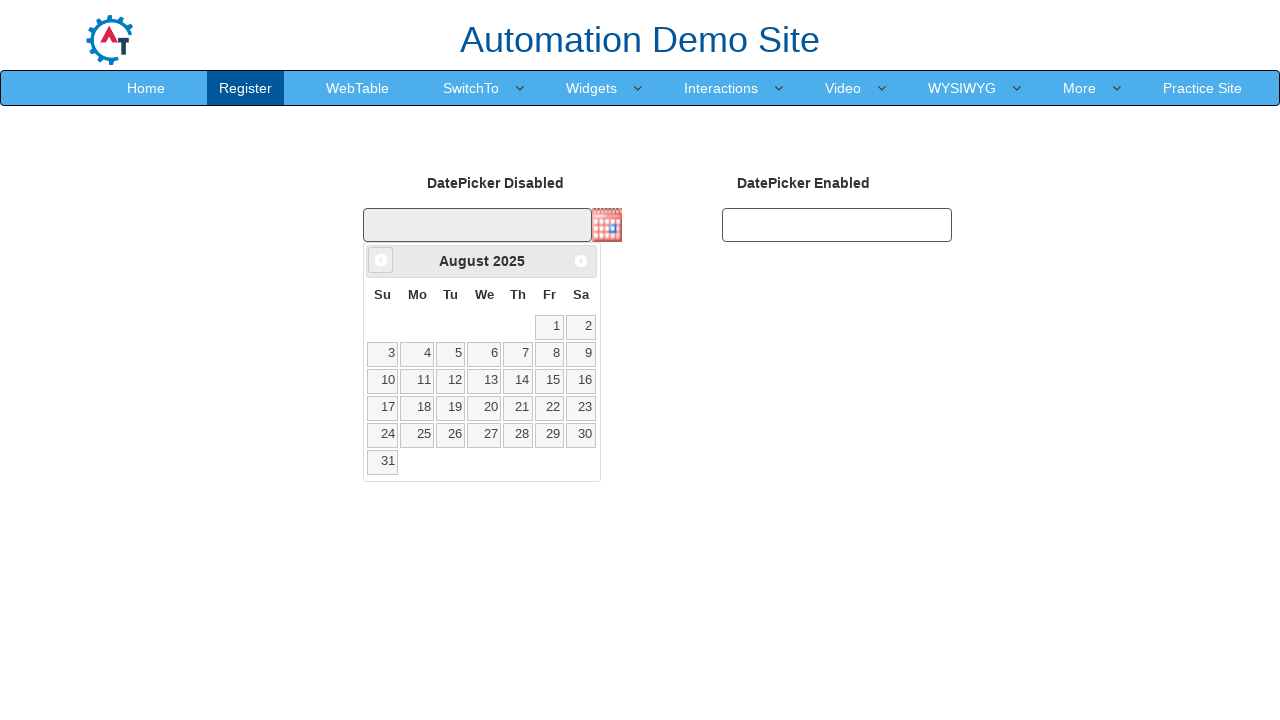

Calendar widget loaded
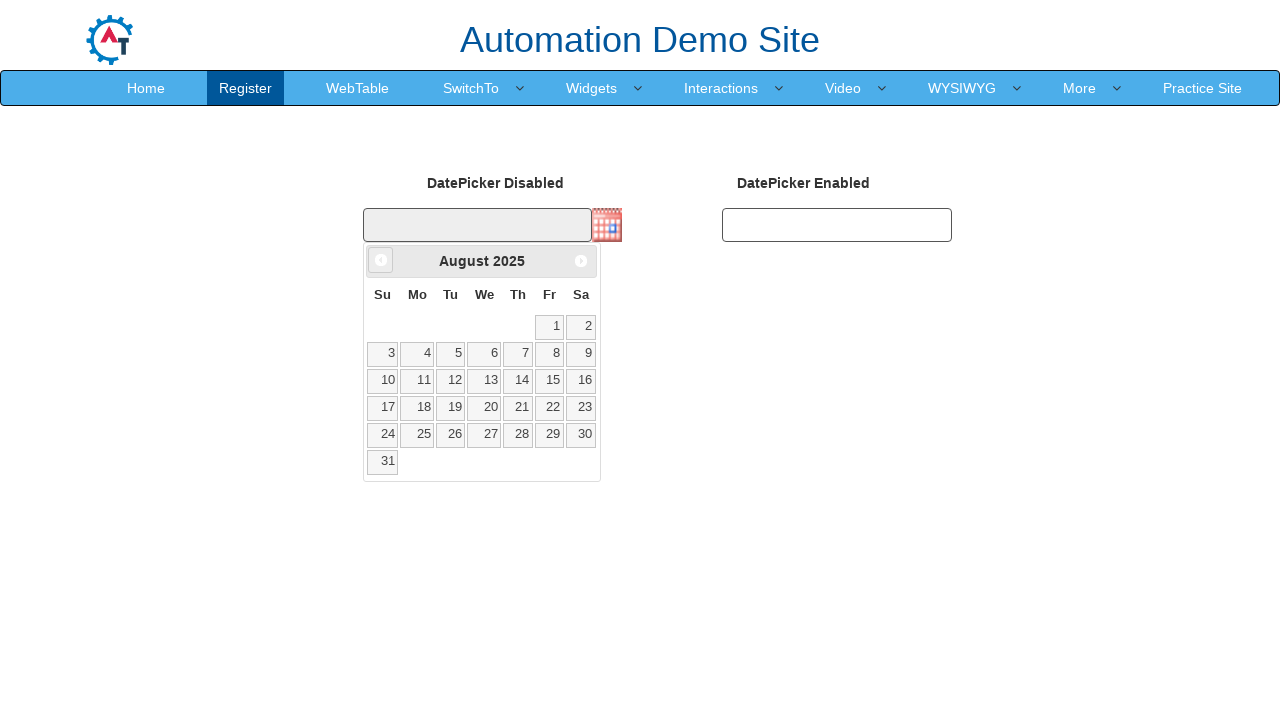

Retrieved current month: August
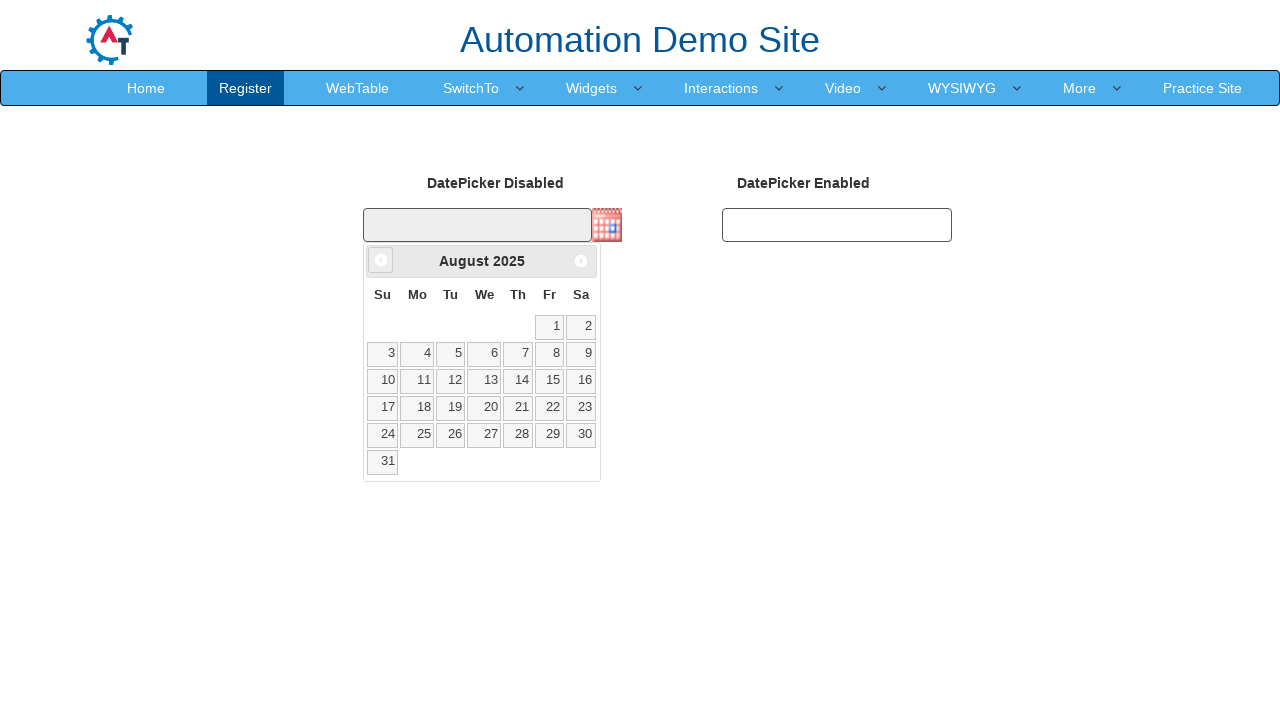

Retrieved current year: 2025
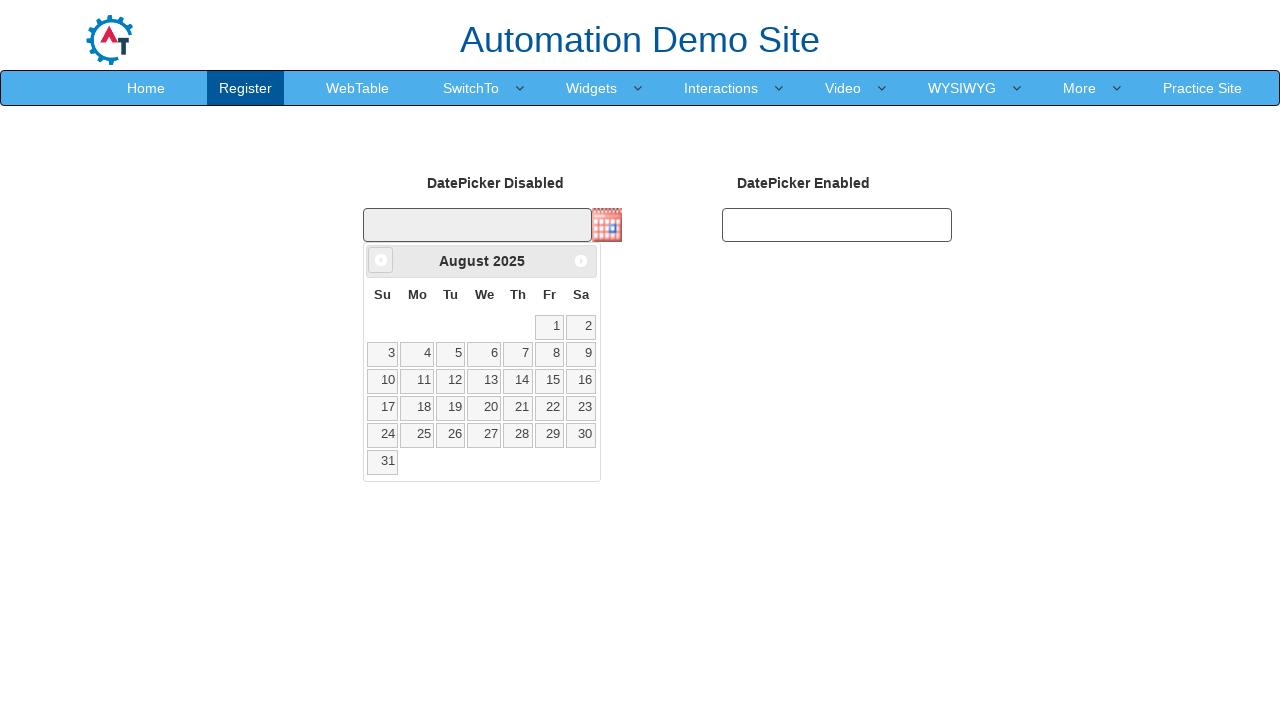

Clicked previous month button to navigate from August 2025 at (381, 260) on xpath=//*[@id='ui-datepicker-div']/div/a[1]/span
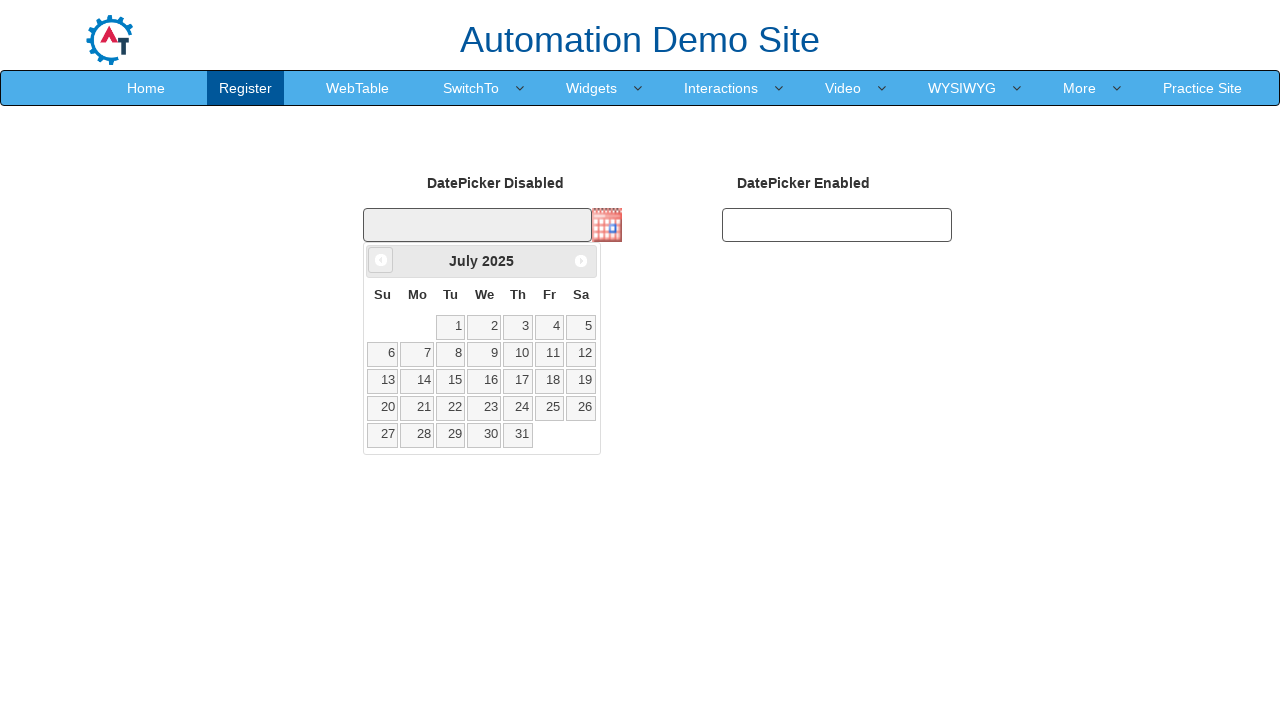

Waited for calendar transition
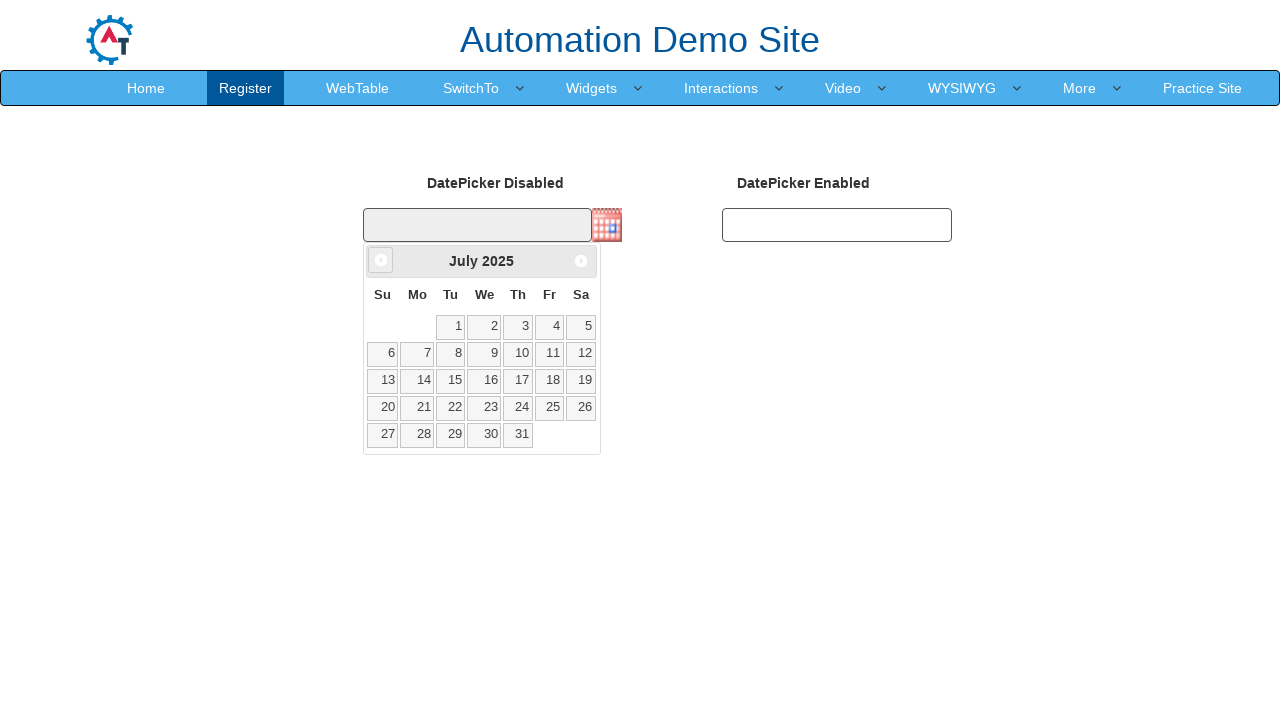

Calendar widget loaded
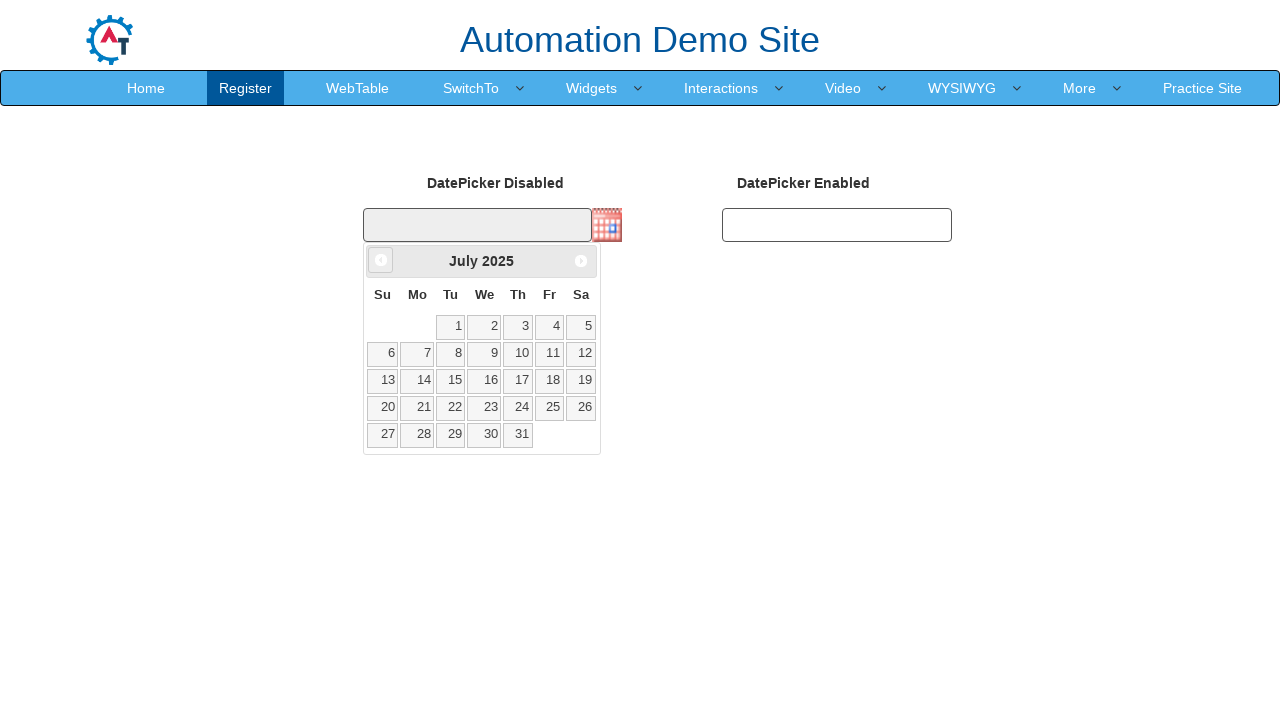

Retrieved current month: July
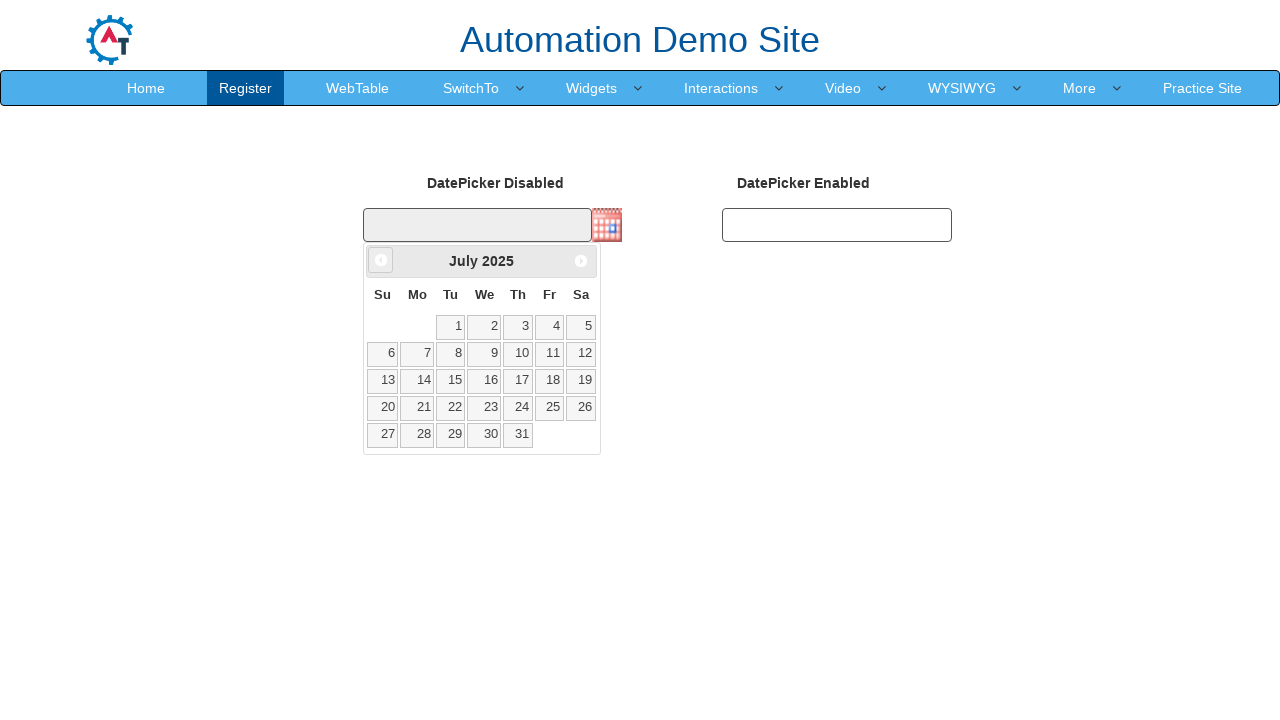

Retrieved current year: 2025
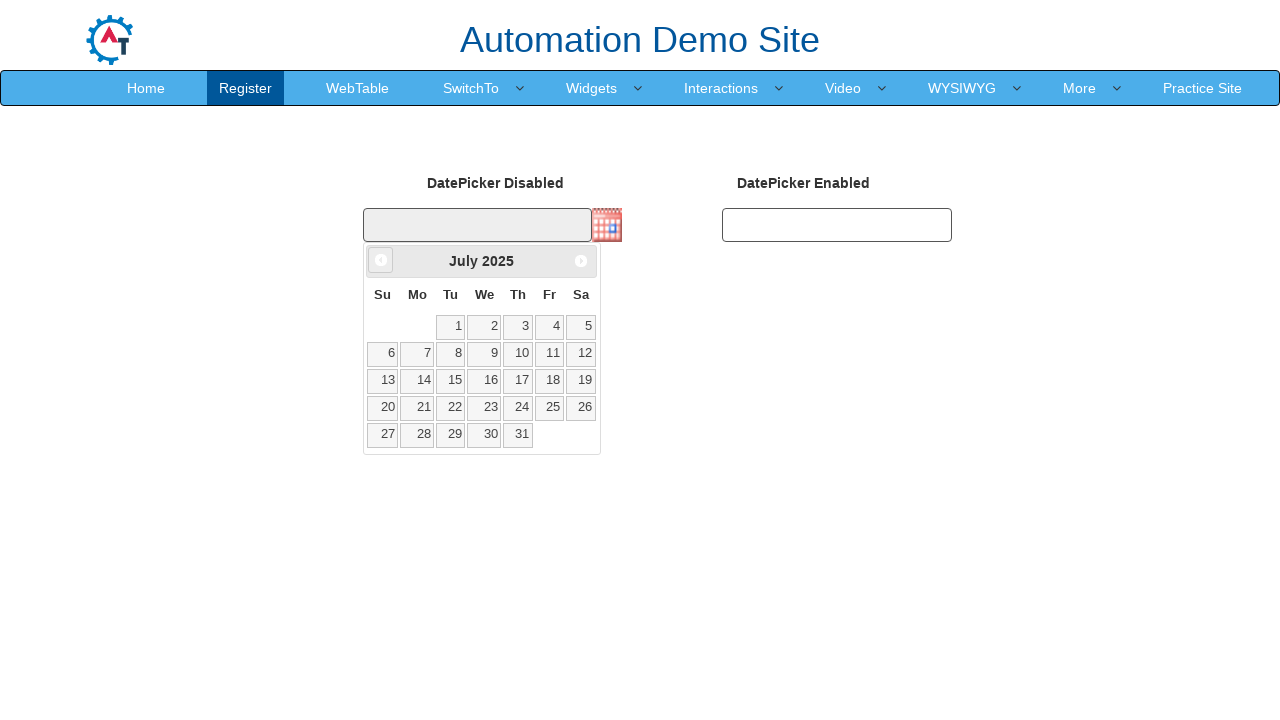

Clicked previous month button to navigate from July 2025 at (381, 260) on xpath=//*[@id='ui-datepicker-div']/div/a[1]/span
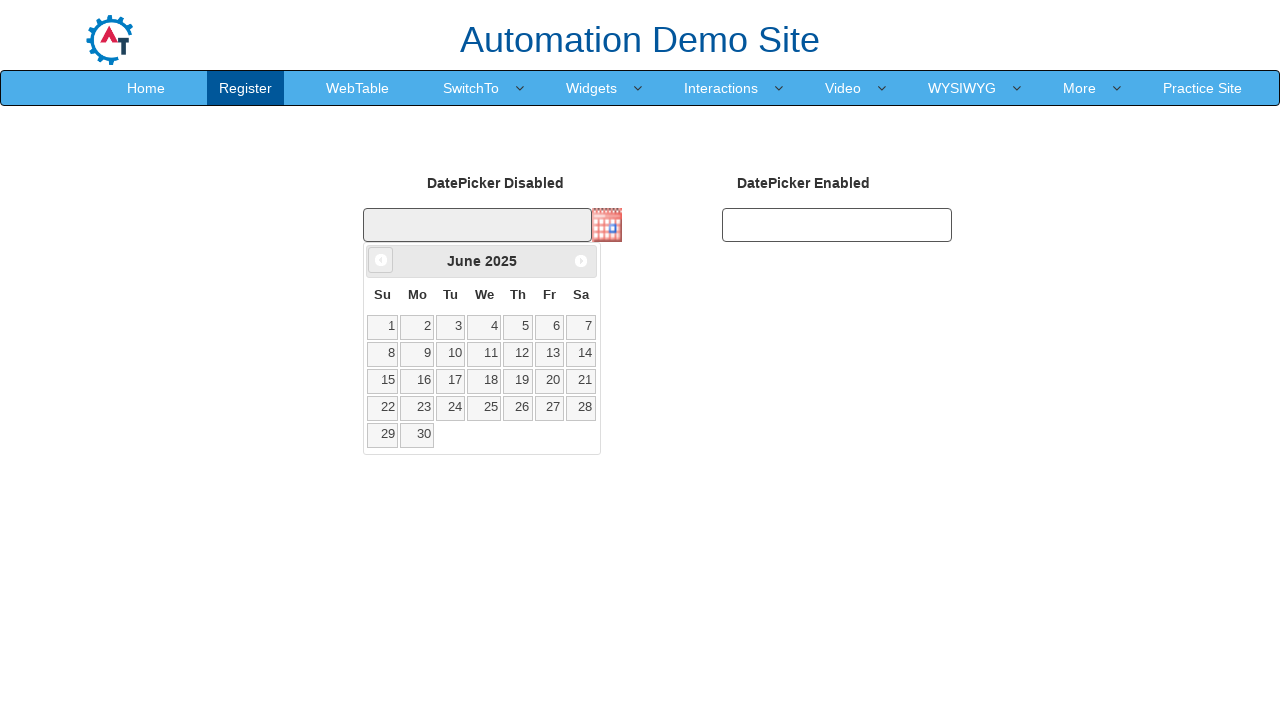

Waited for calendar transition
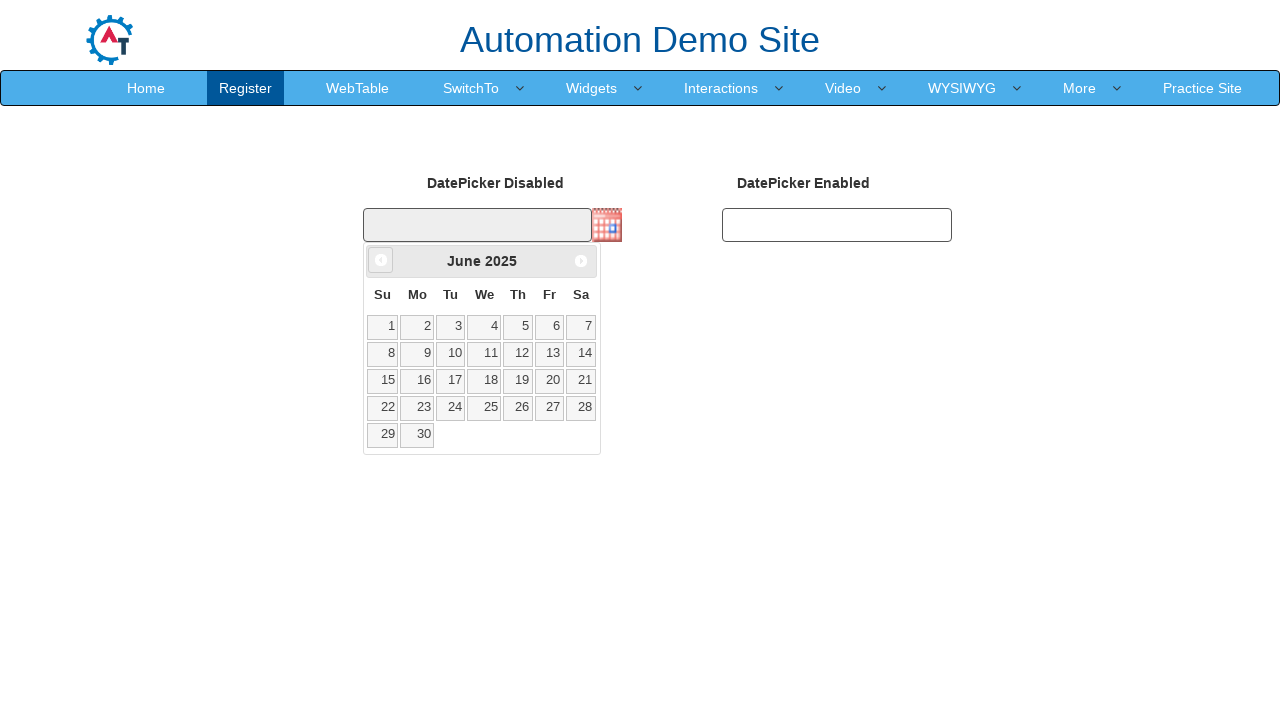

Calendar widget loaded
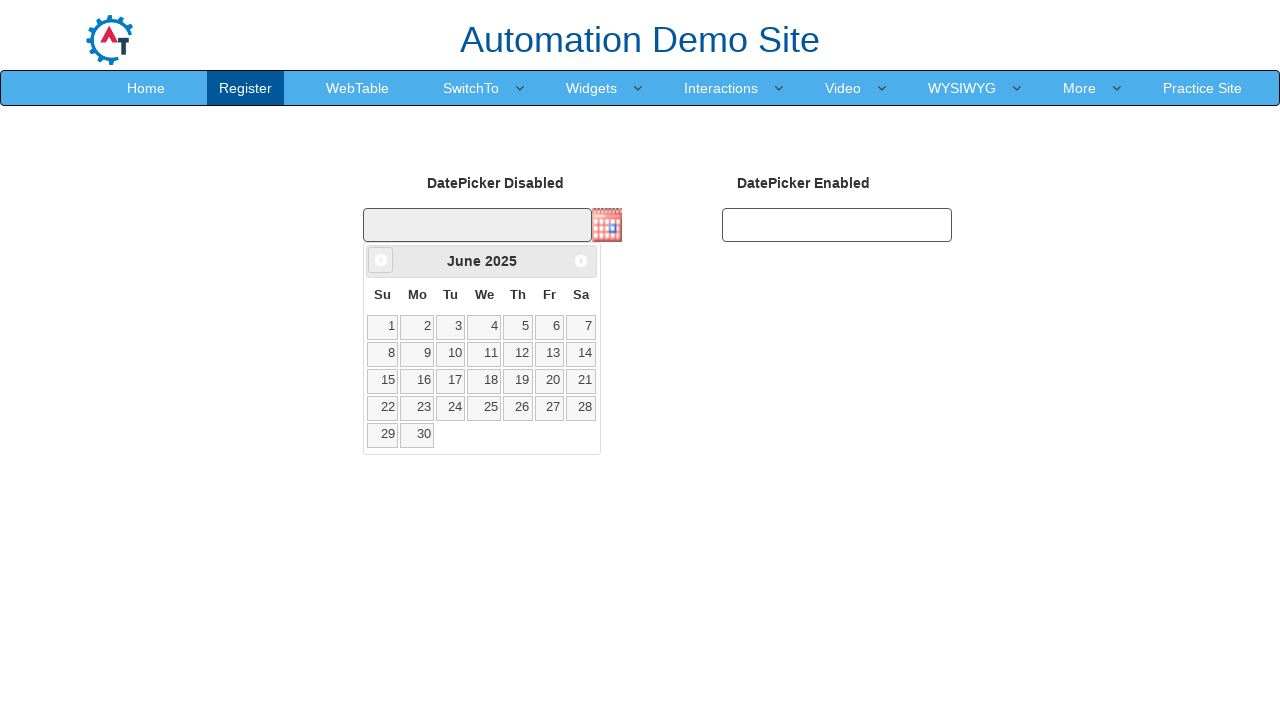

Retrieved current month: June
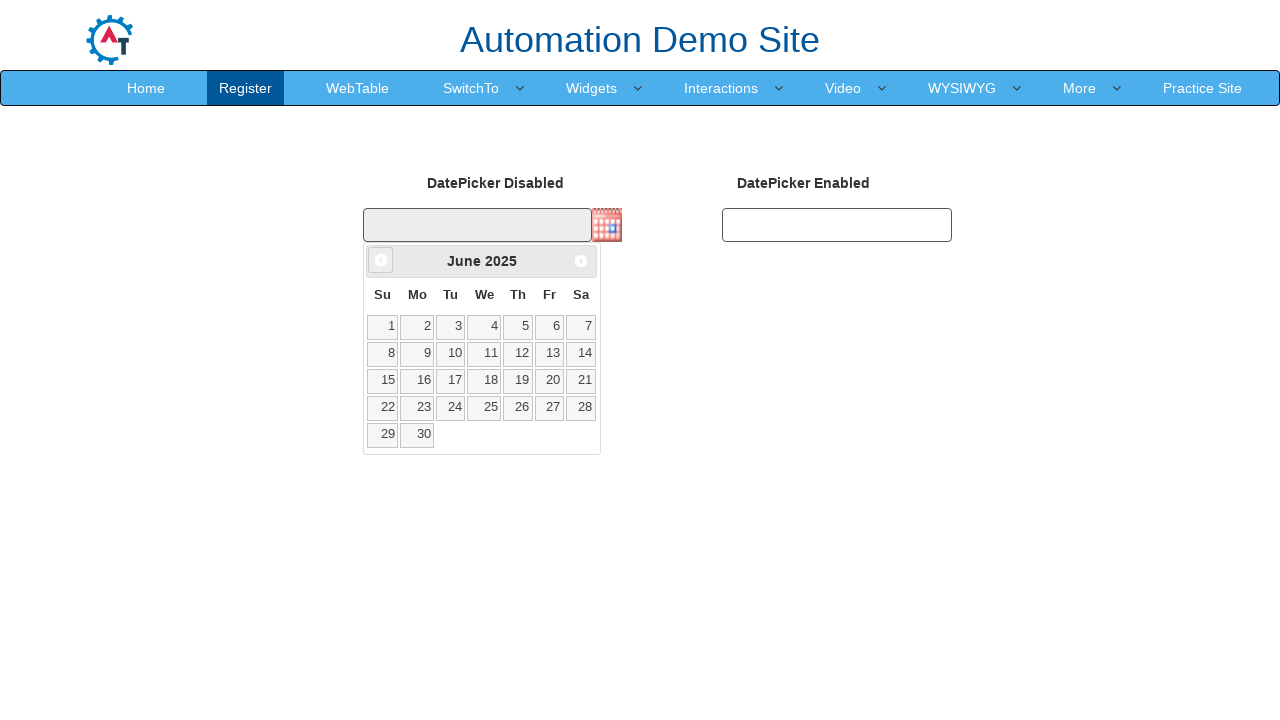

Retrieved current year: 2025
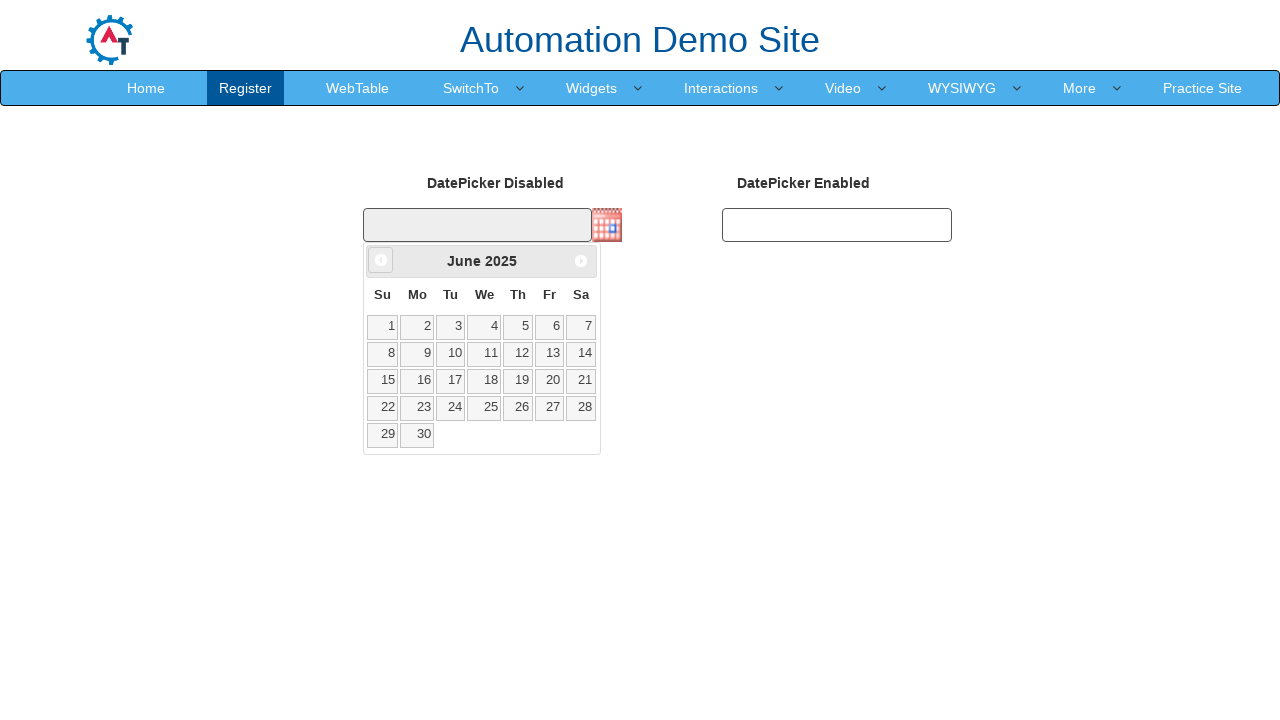

Clicked previous month button to navigate from June 2025 at (381, 260) on xpath=//*[@id='ui-datepicker-div']/div/a[1]/span
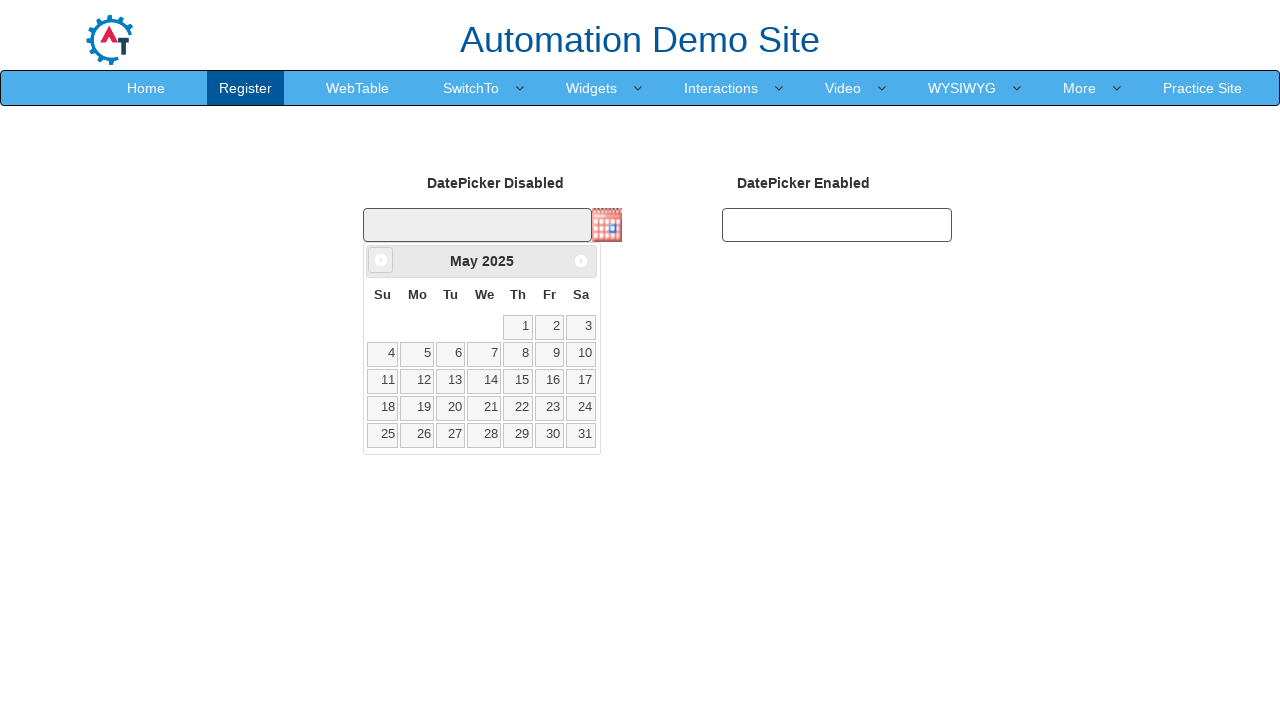

Waited for calendar transition
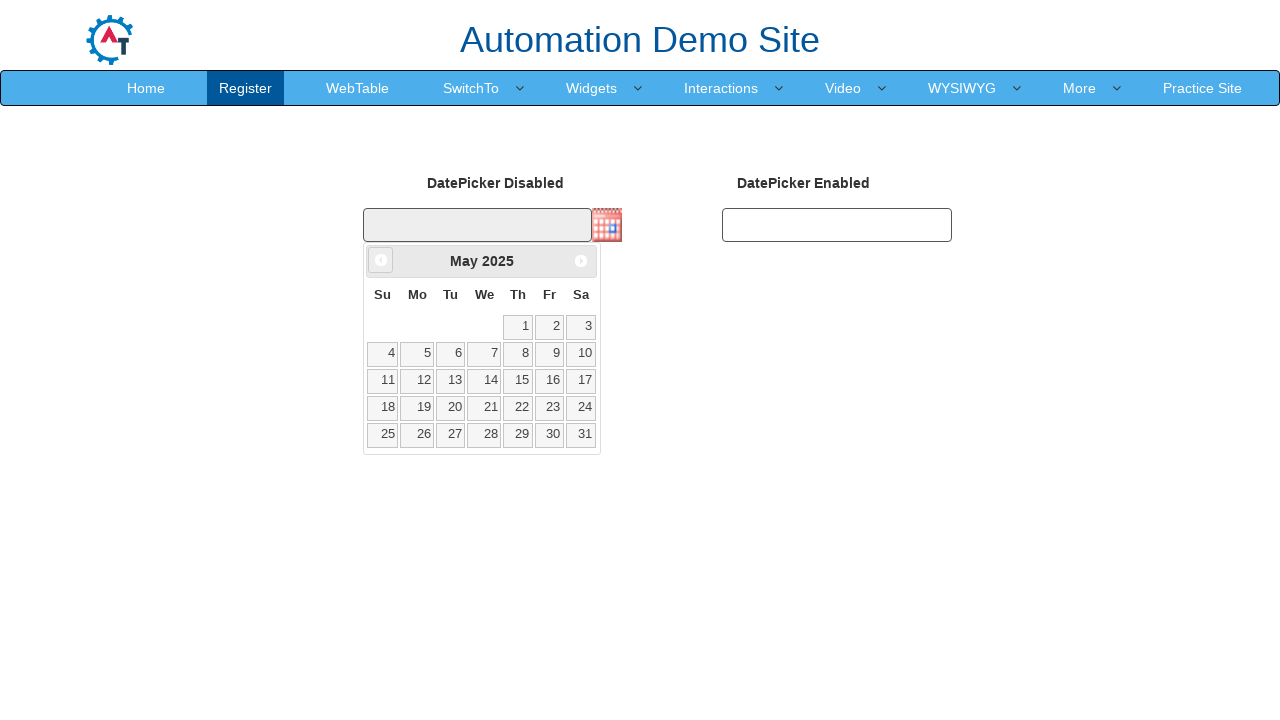

Calendar widget loaded
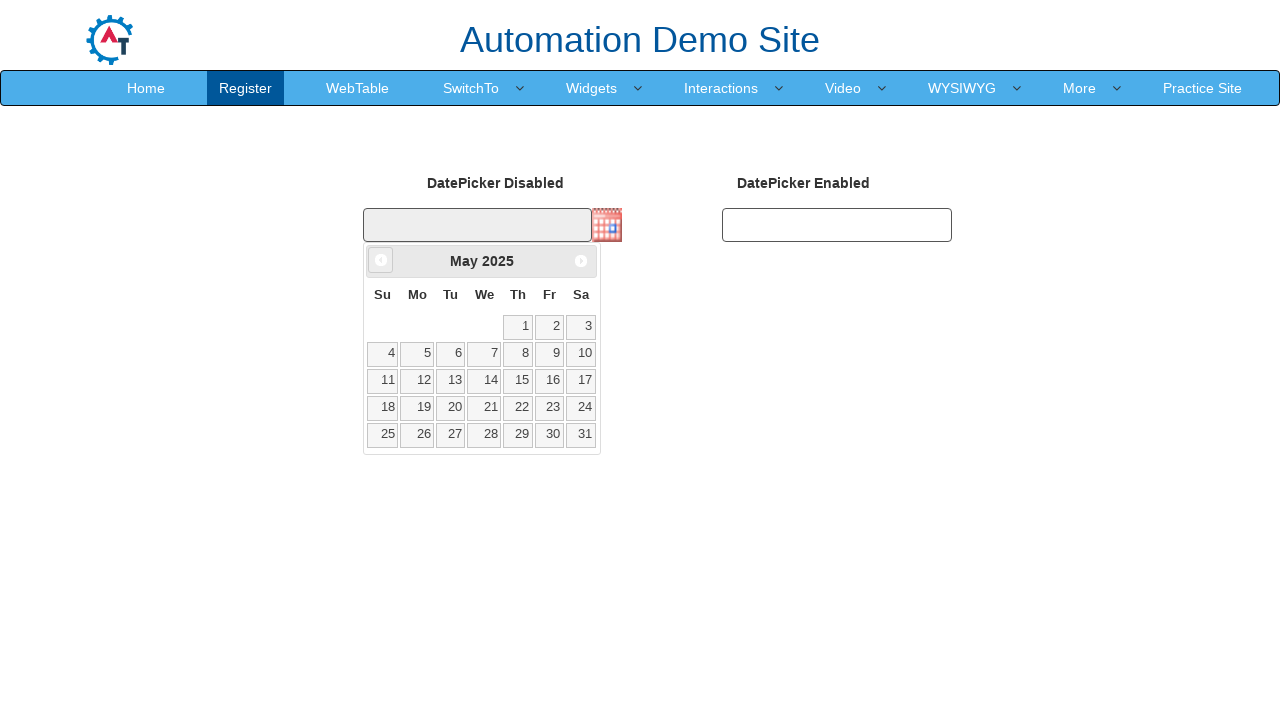

Retrieved current month: May
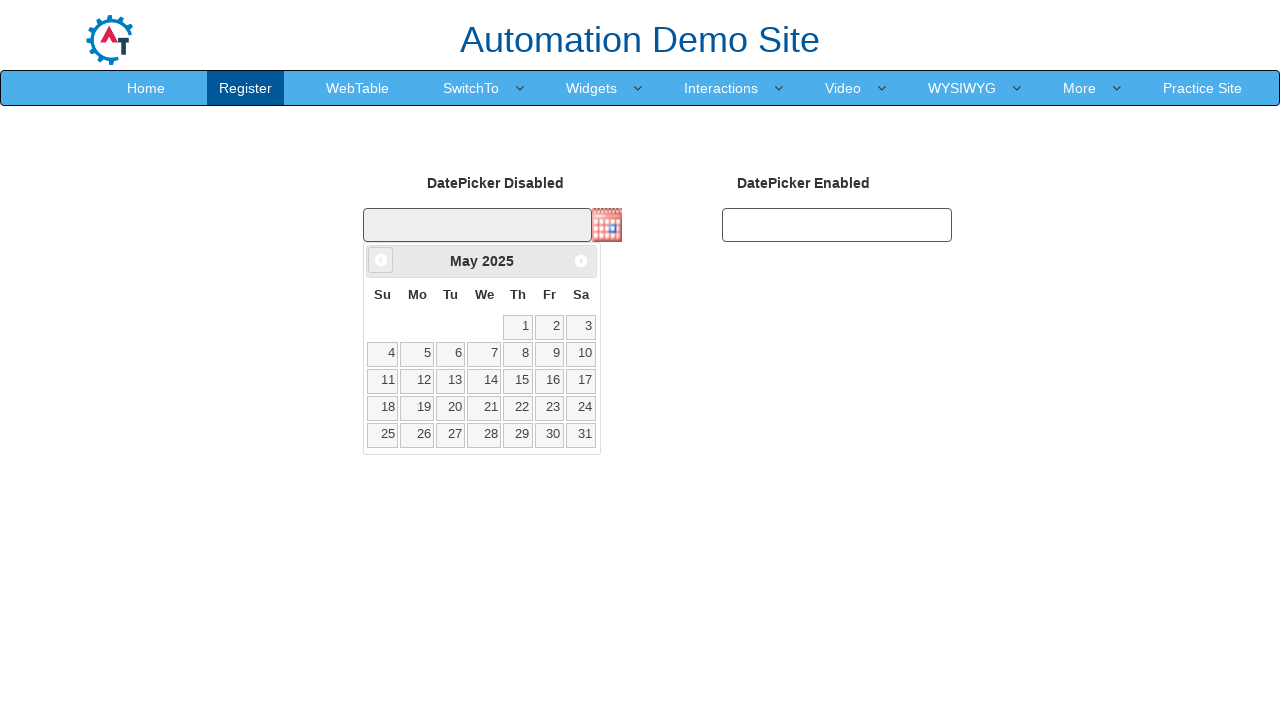

Retrieved current year: 2025
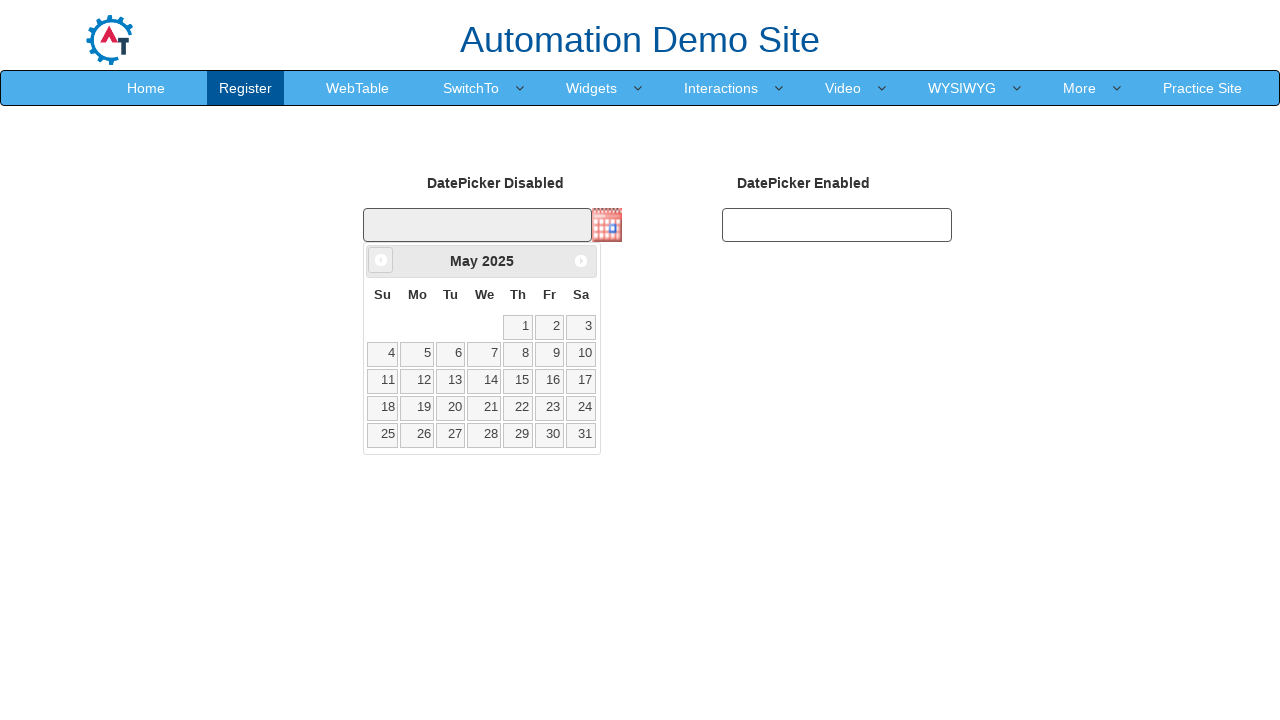

Clicked previous month button to navigate from May 2025 at (381, 260) on xpath=//*[@id='ui-datepicker-div']/div/a[1]/span
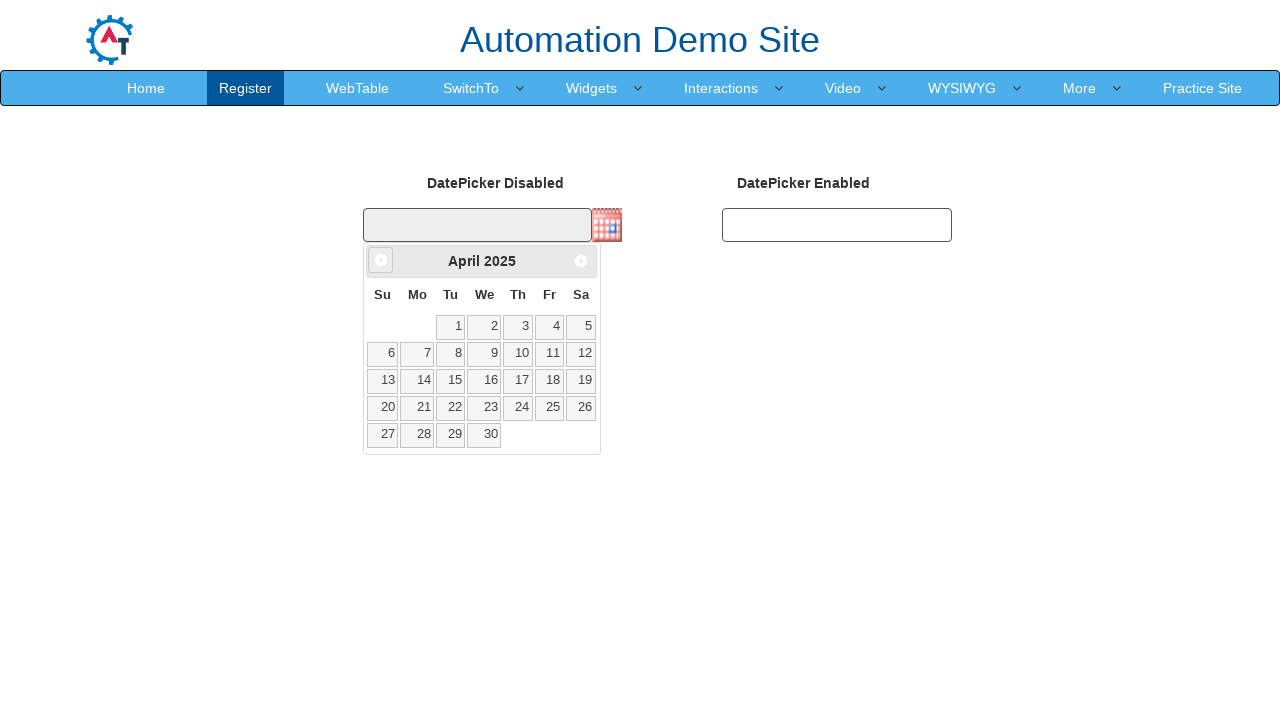

Waited for calendar transition
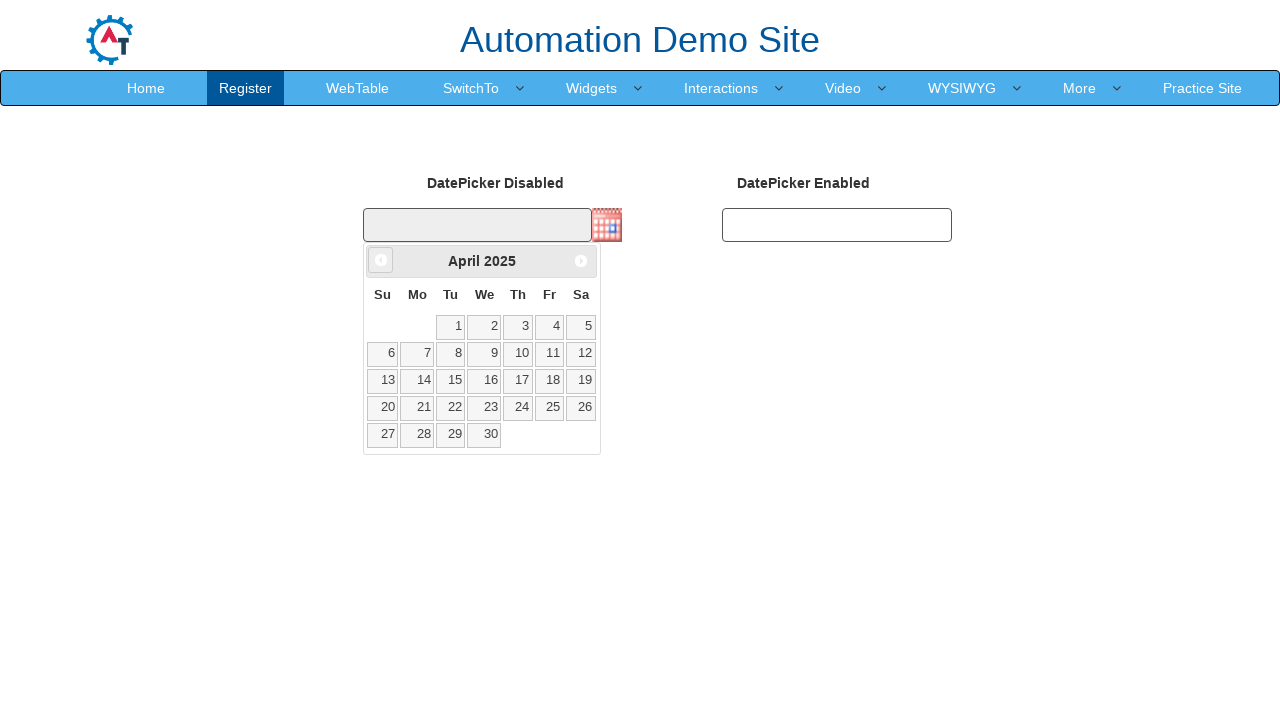

Calendar widget loaded
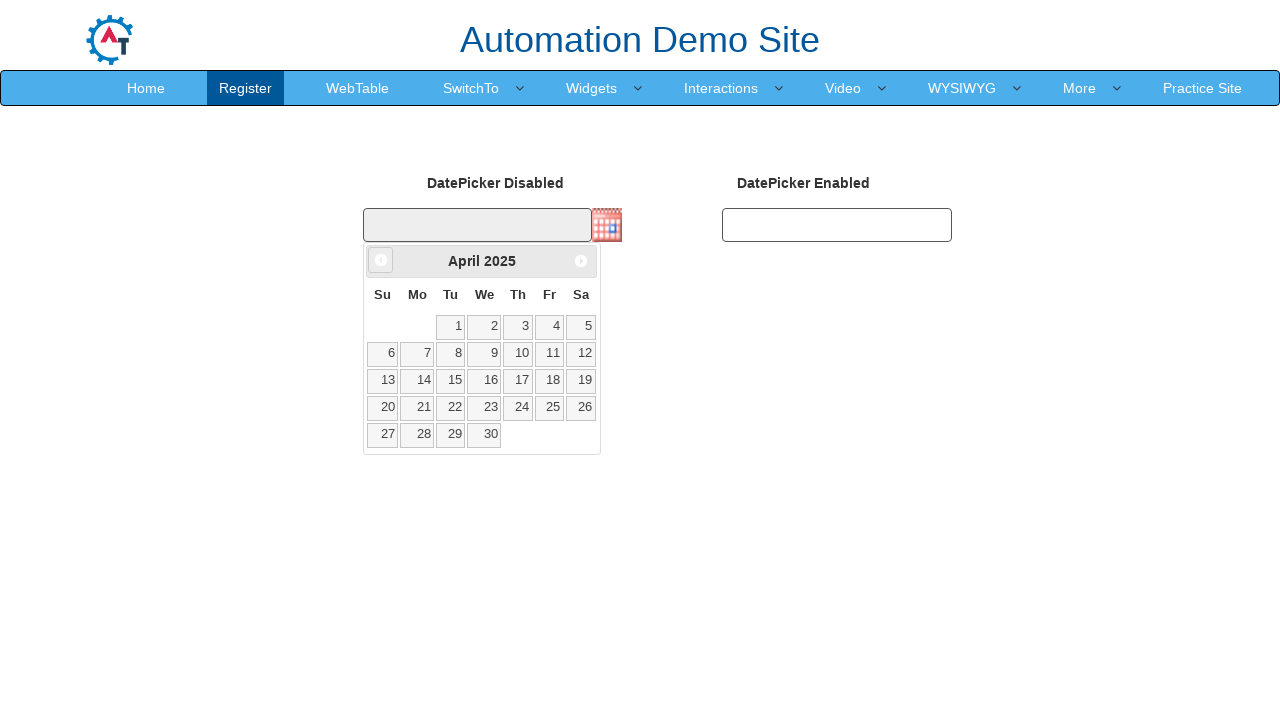

Retrieved current month: April
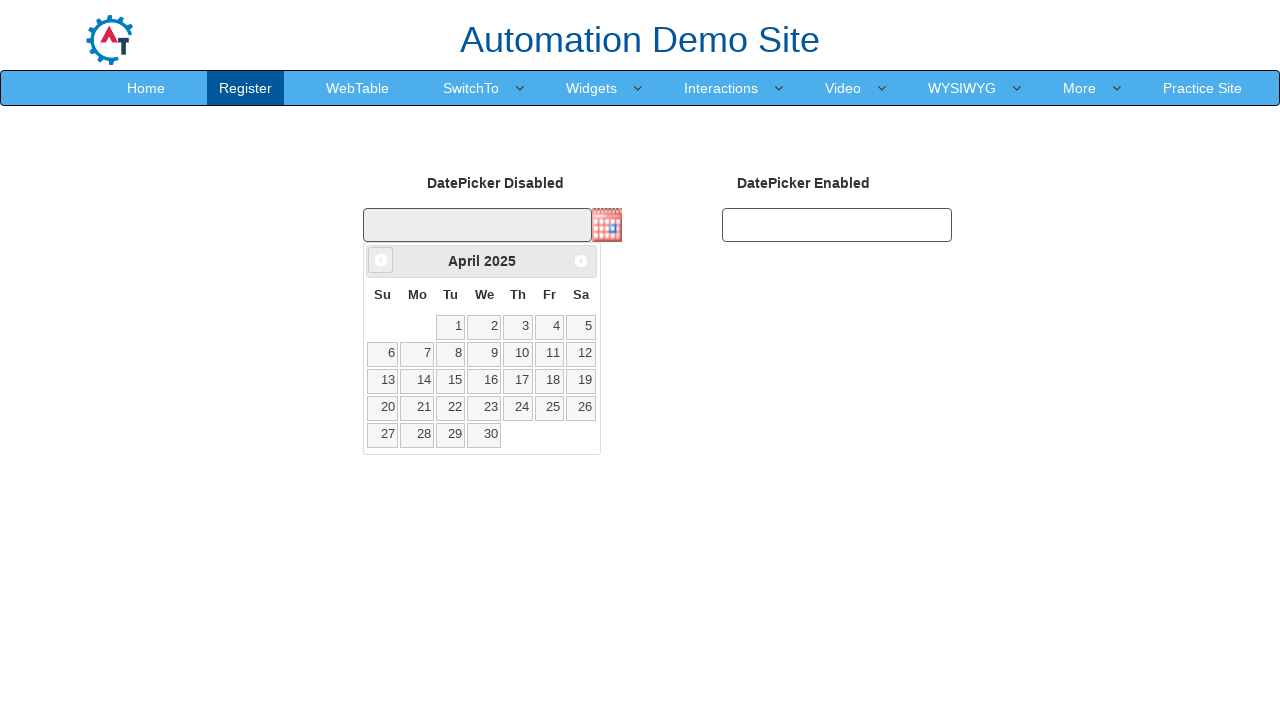

Retrieved current year: 2025
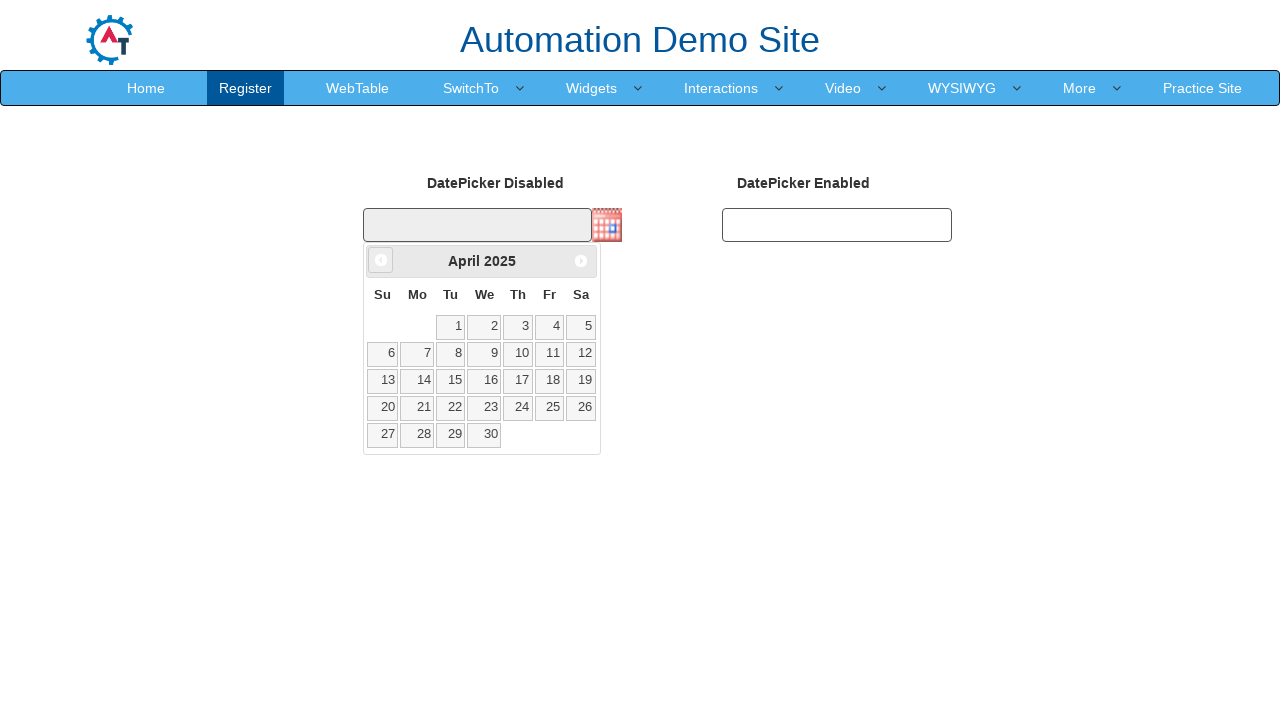

Clicked previous month button to navigate from April 2025 at (381, 260) on xpath=//*[@id='ui-datepicker-div']/div/a[1]/span
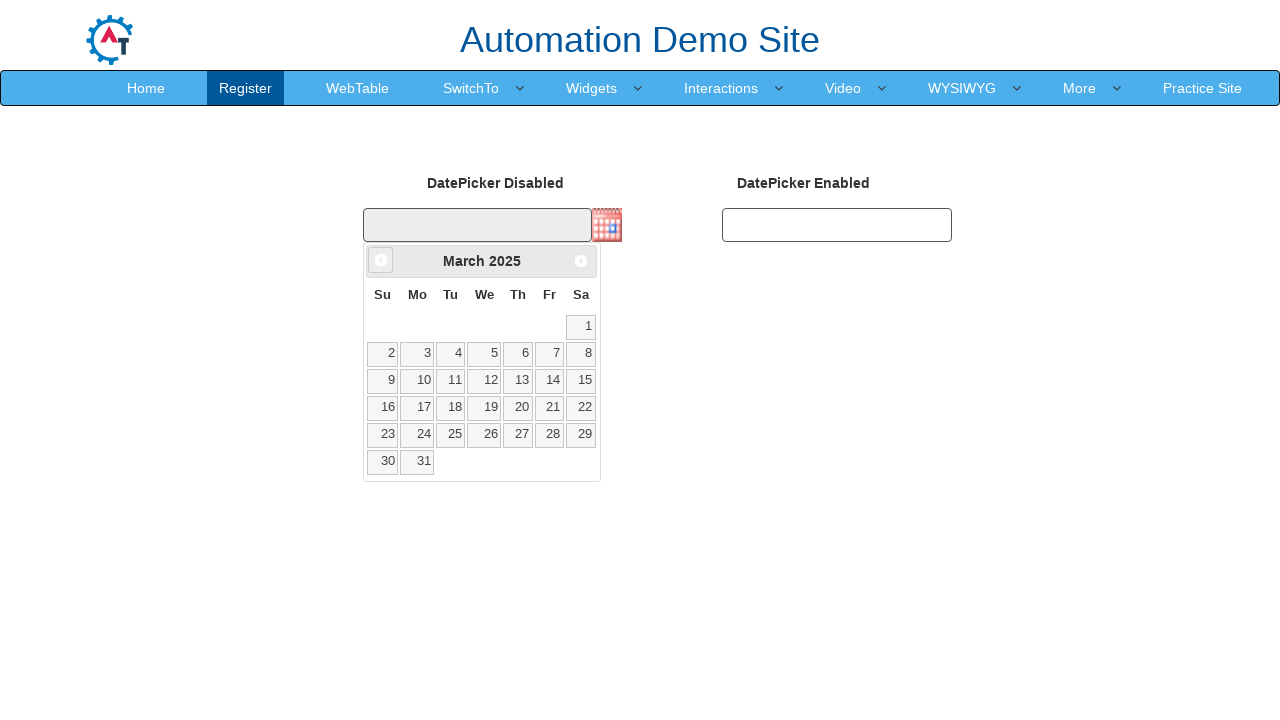

Waited for calendar transition
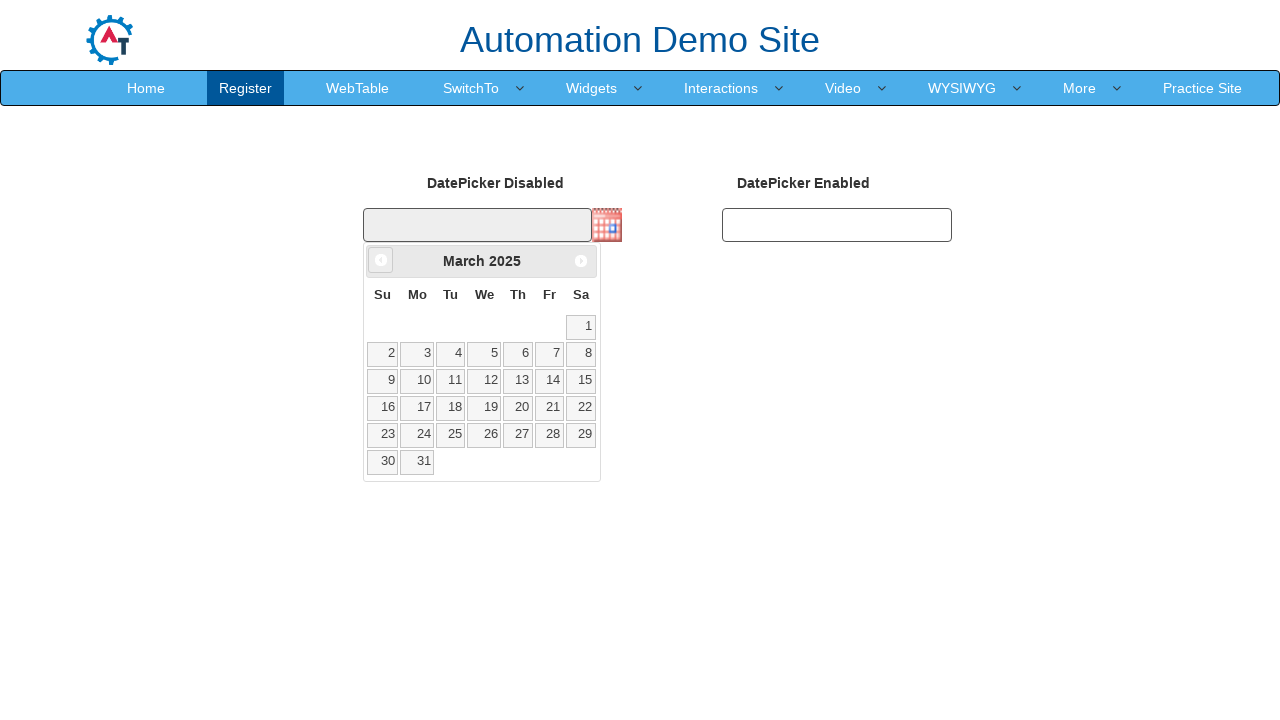

Calendar widget loaded
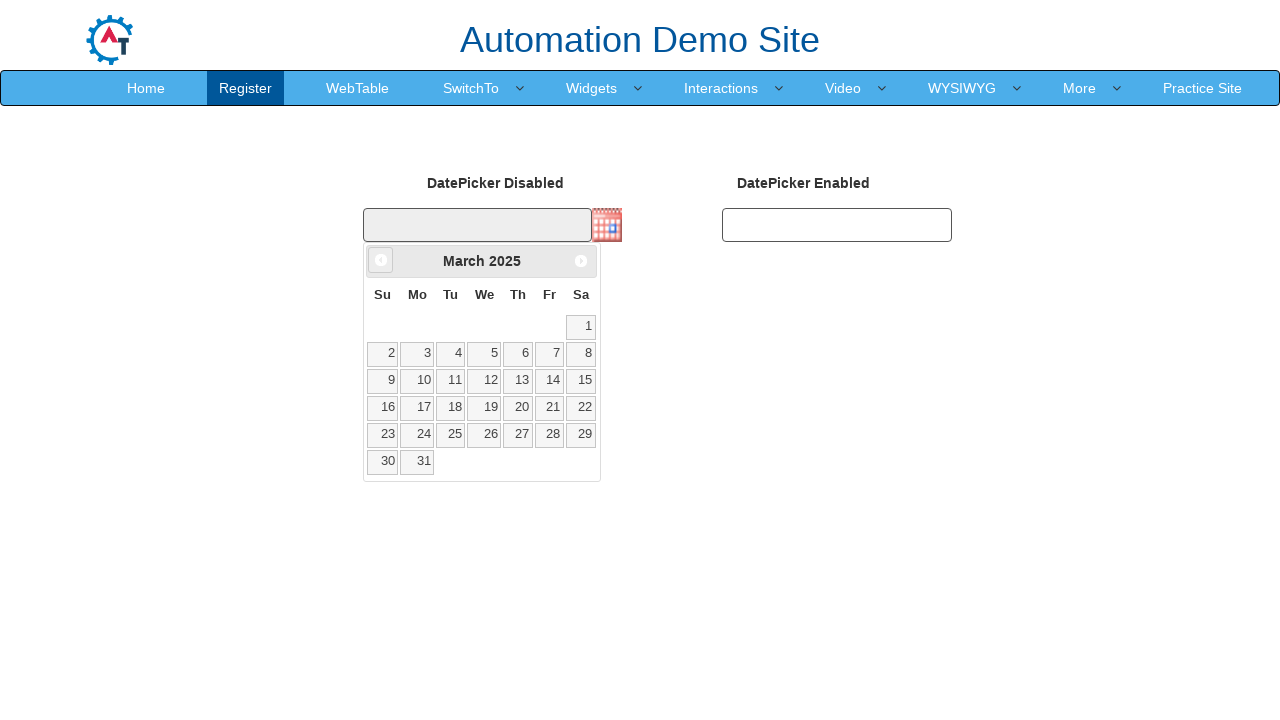

Retrieved current month: March
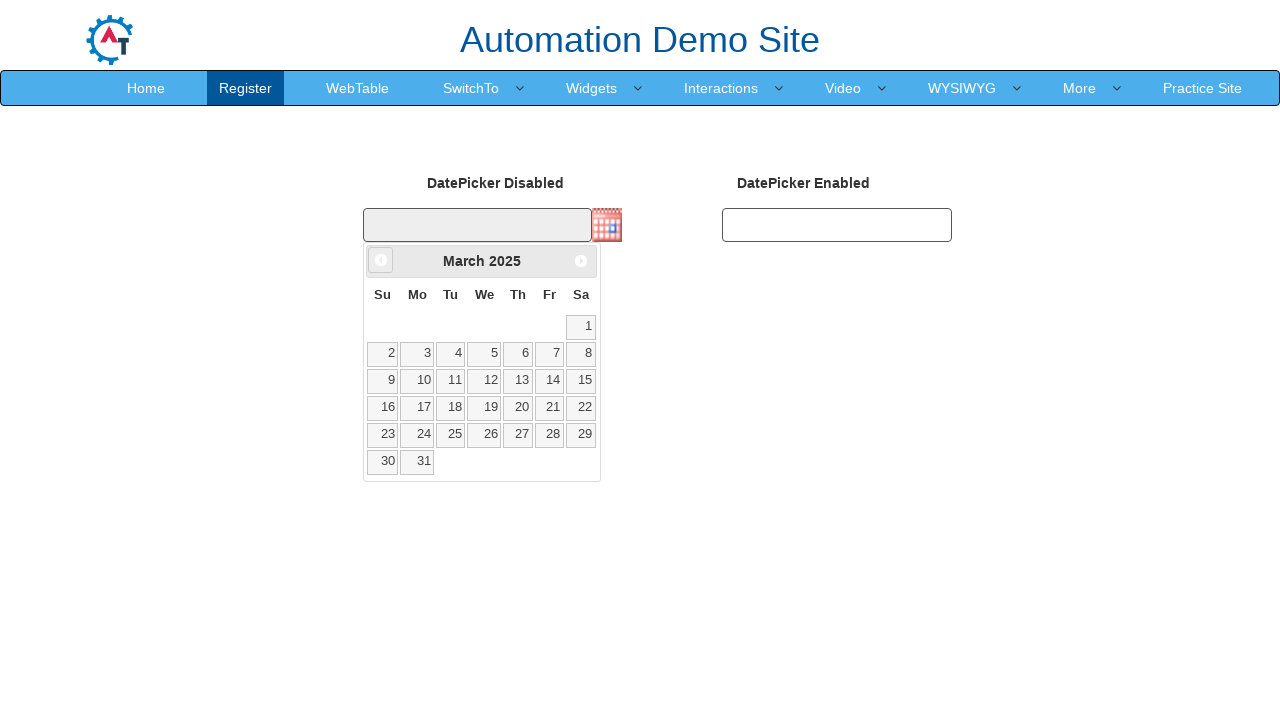

Retrieved current year: 2025
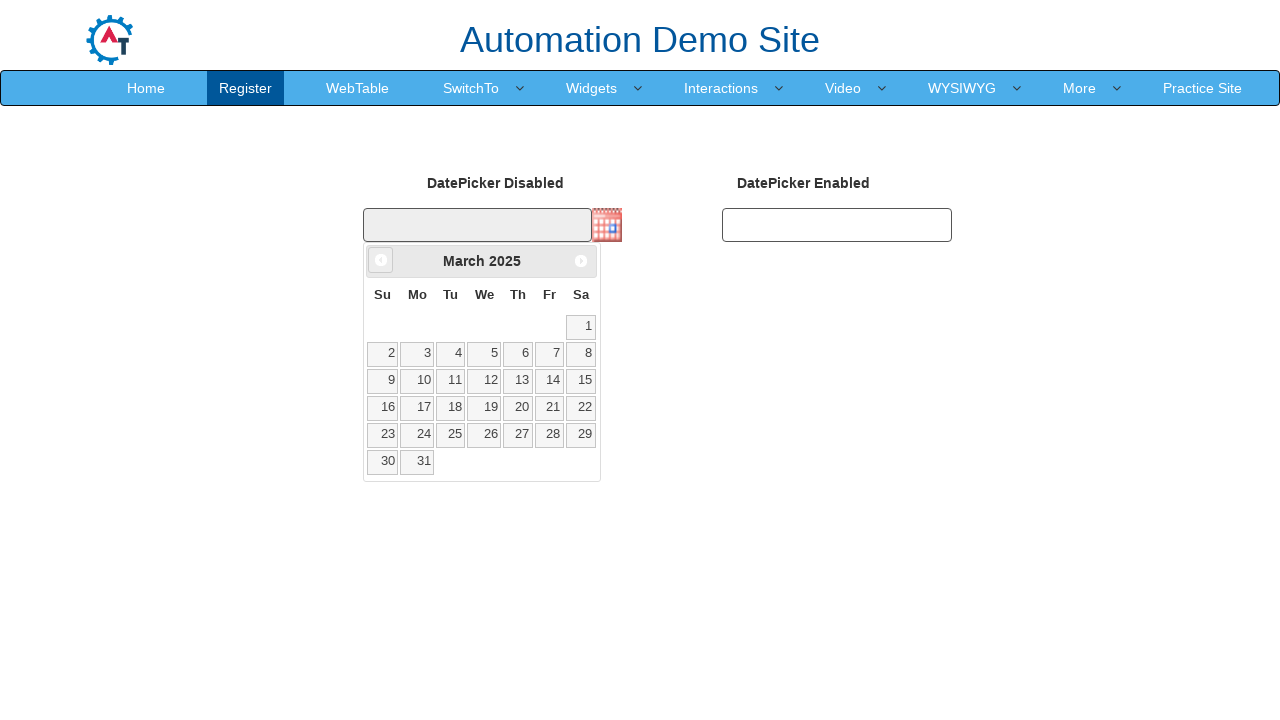

Clicked previous month button to navigate from March 2025 at (381, 260) on xpath=//*[@id='ui-datepicker-div']/div/a[1]/span
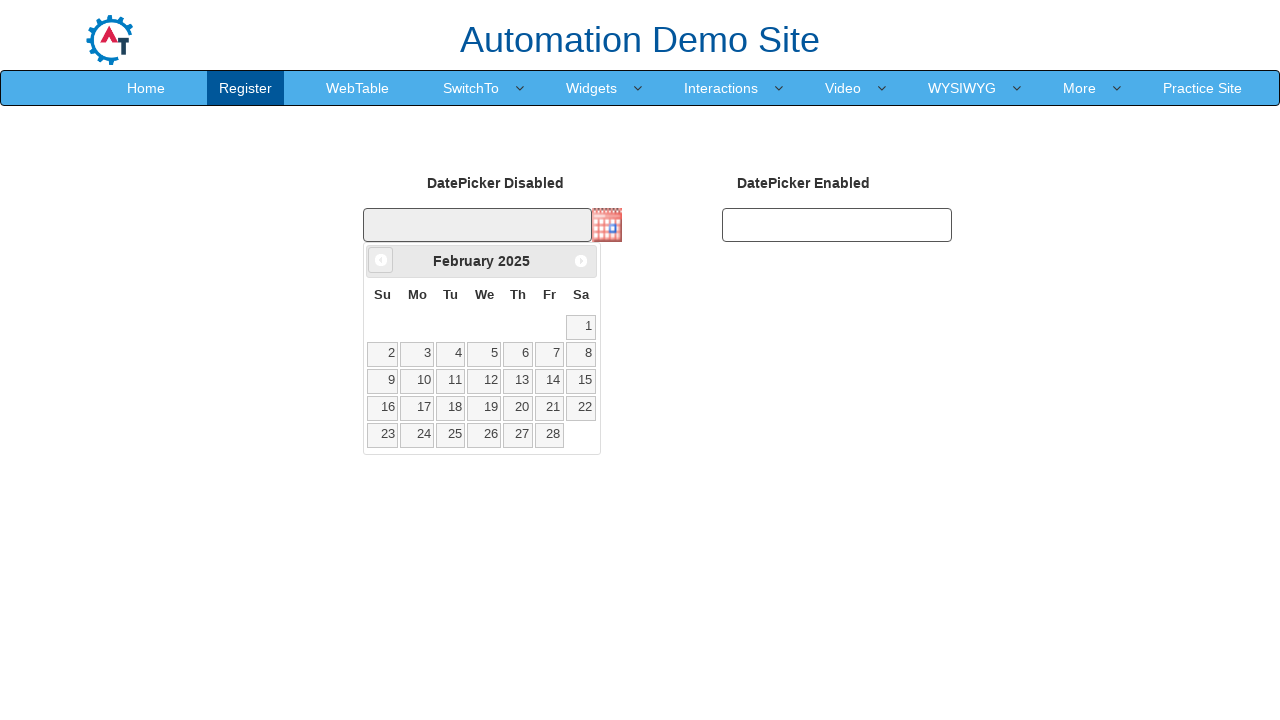

Waited for calendar transition
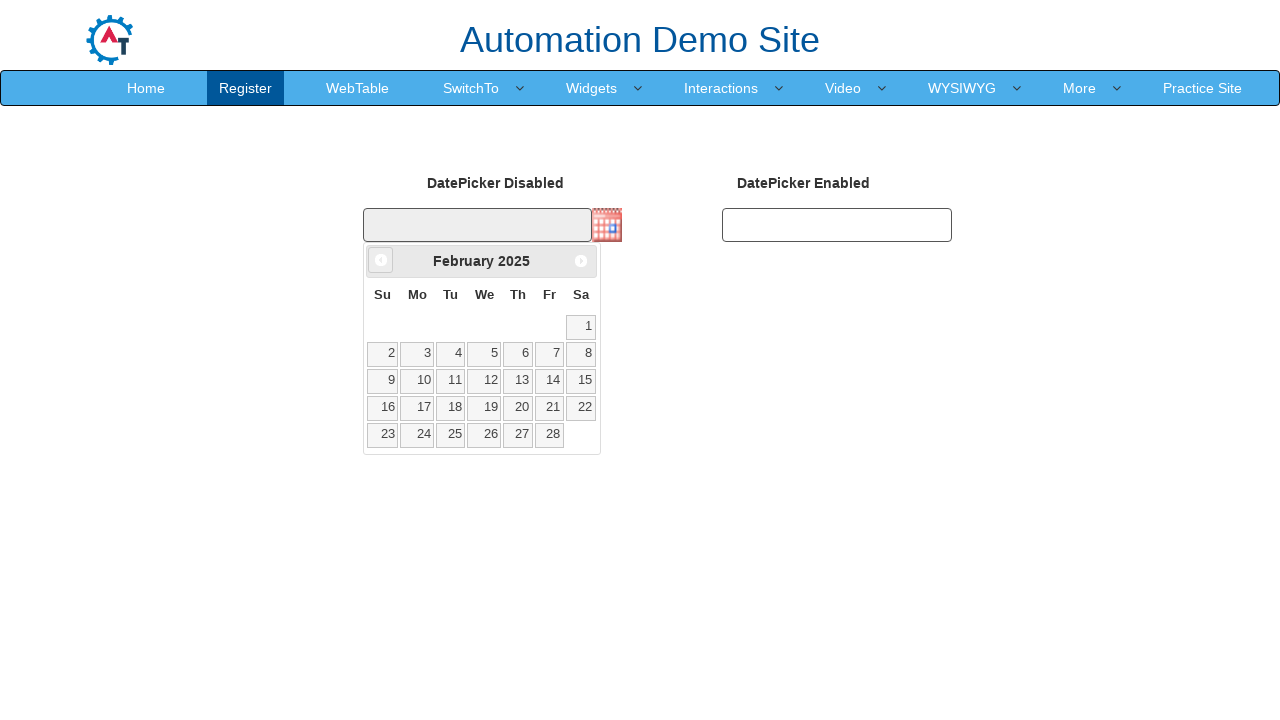

Calendar widget loaded
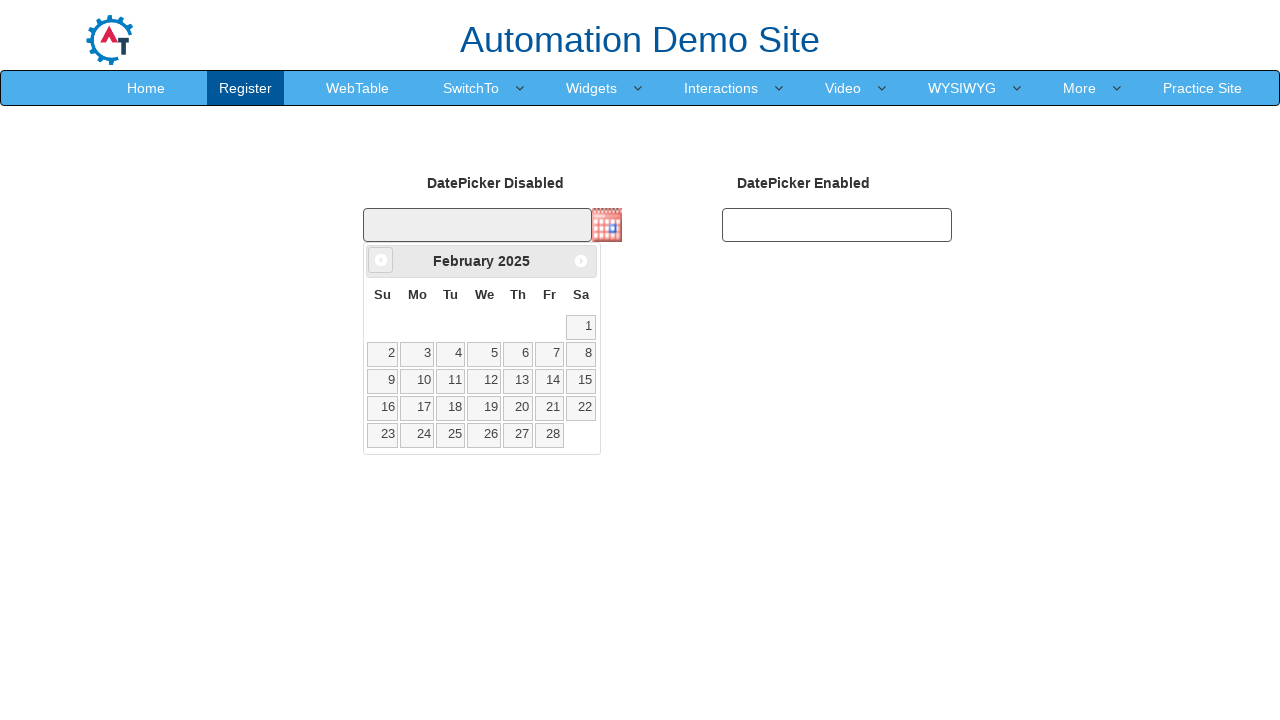

Retrieved current month: February
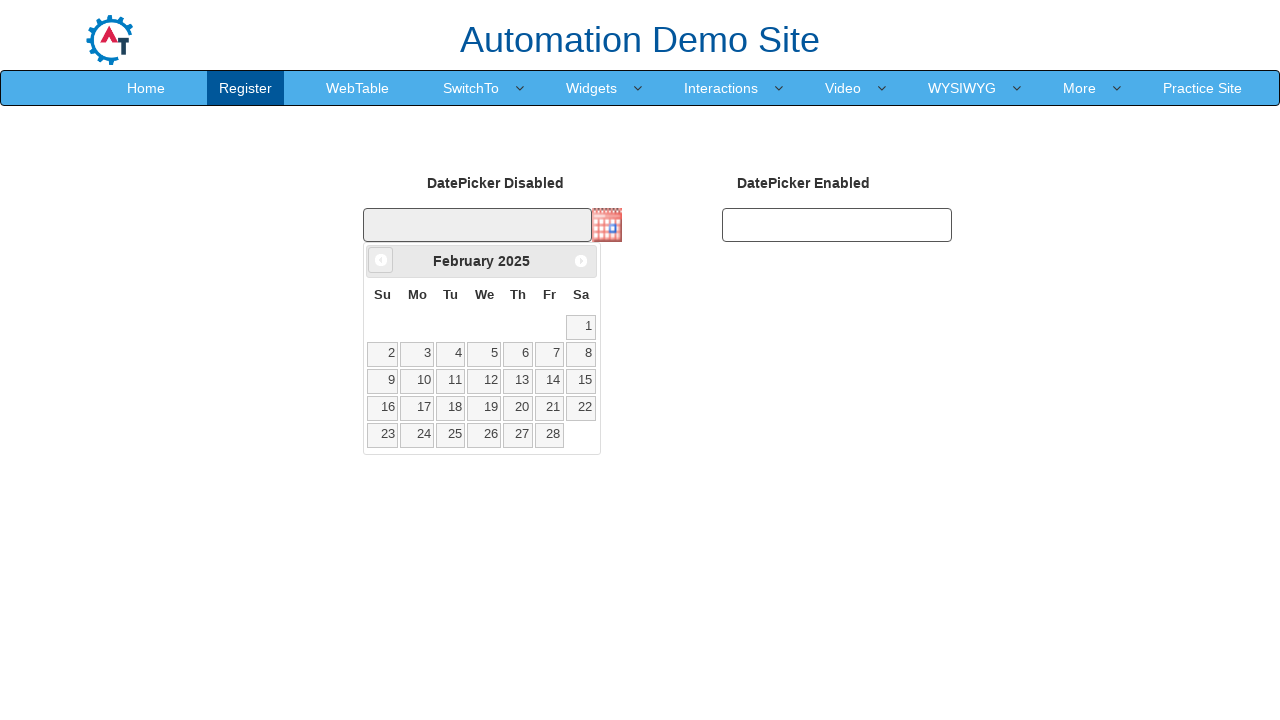

Retrieved current year: 2025
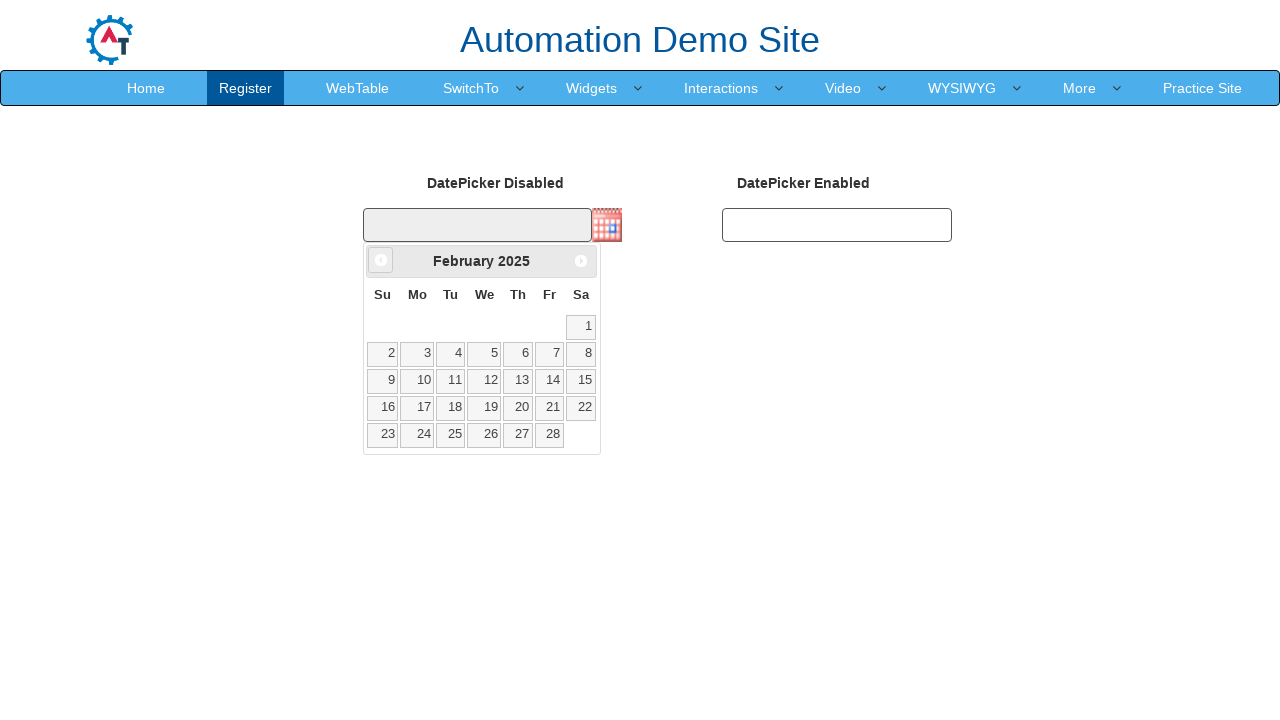

Clicked previous month button to navigate from February 2025 at (381, 260) on xpath=//*[@id='ui-datepicker-div']/div/a[1]/span
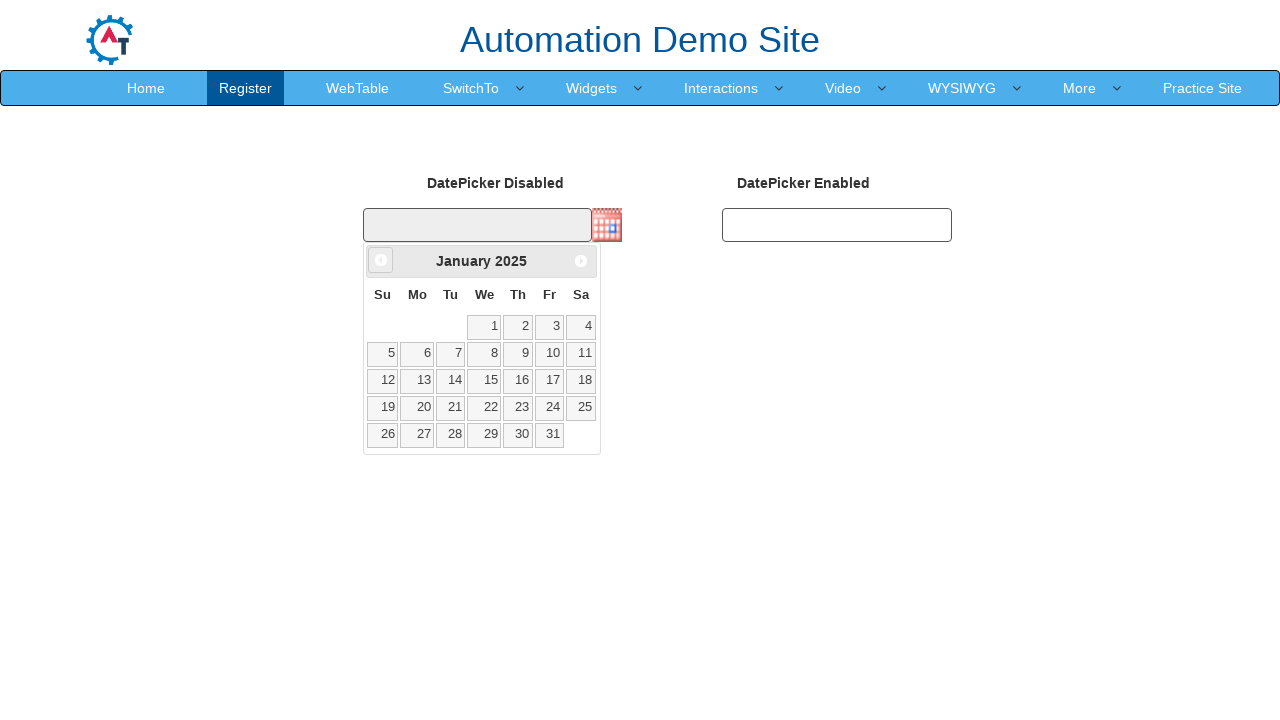

Waited for calendar transition
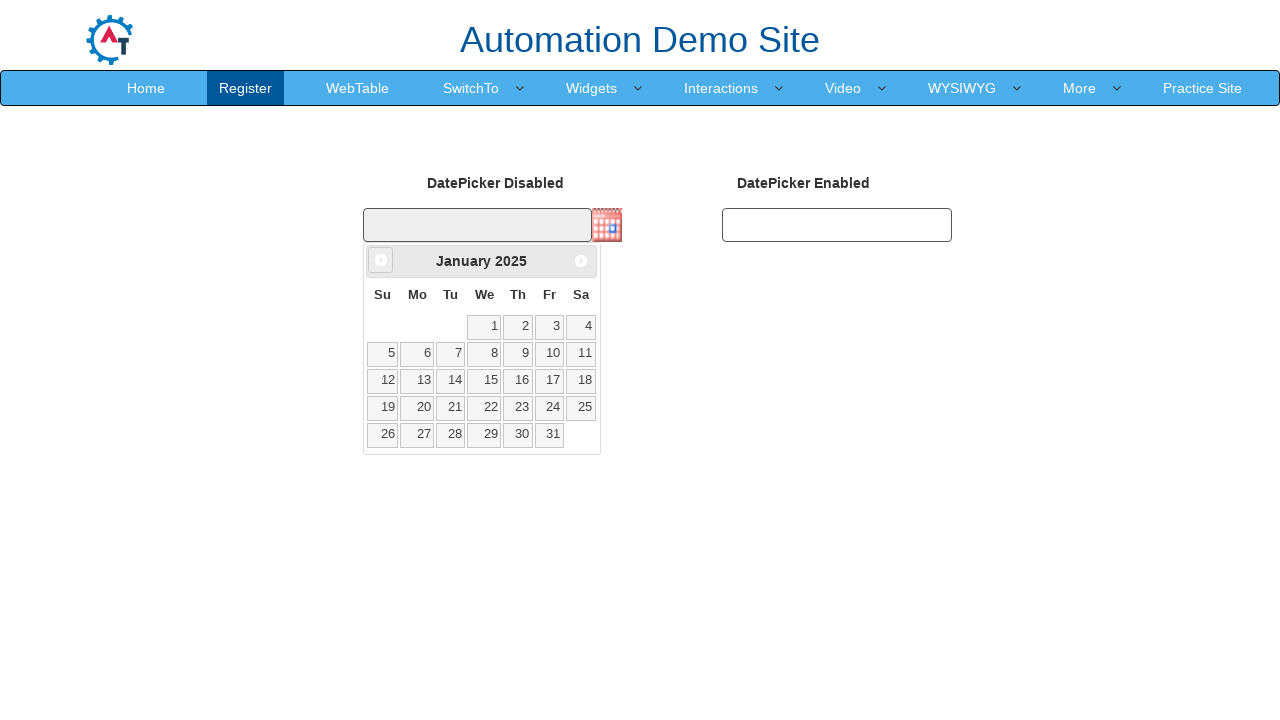

Calendar widget loaded
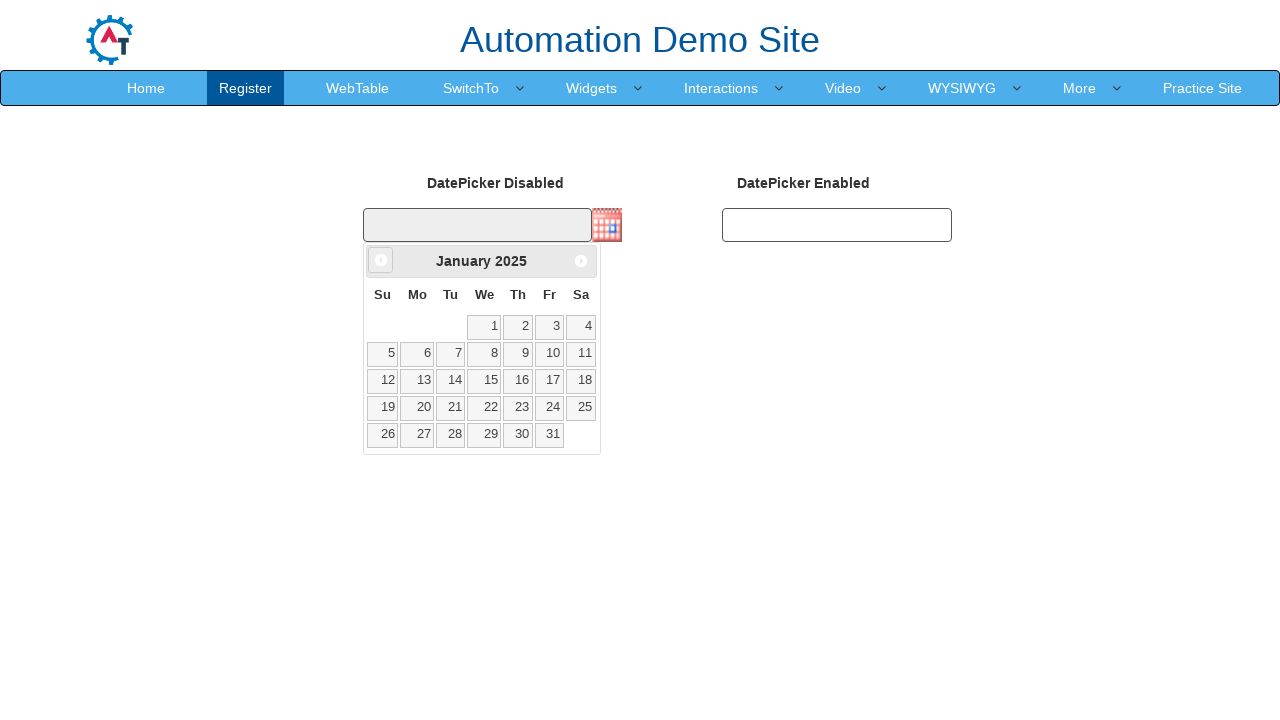

Retrieved current month: January
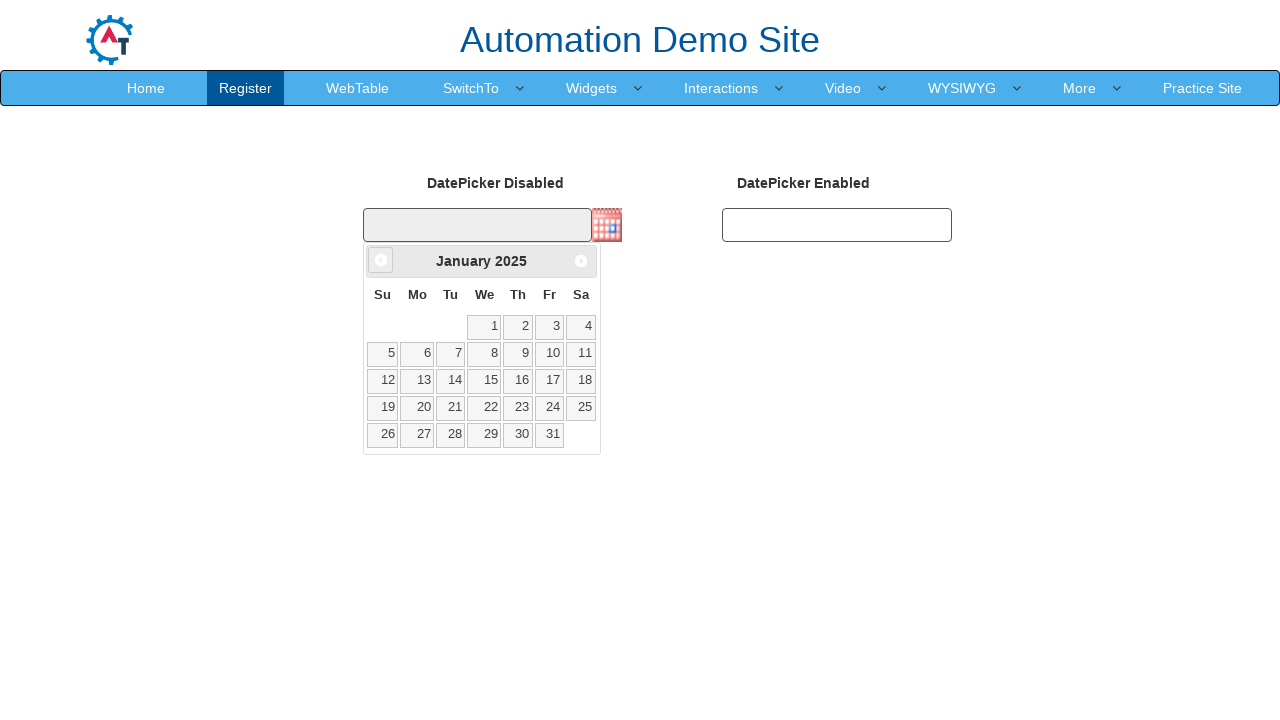

Retrieved current year: 2025
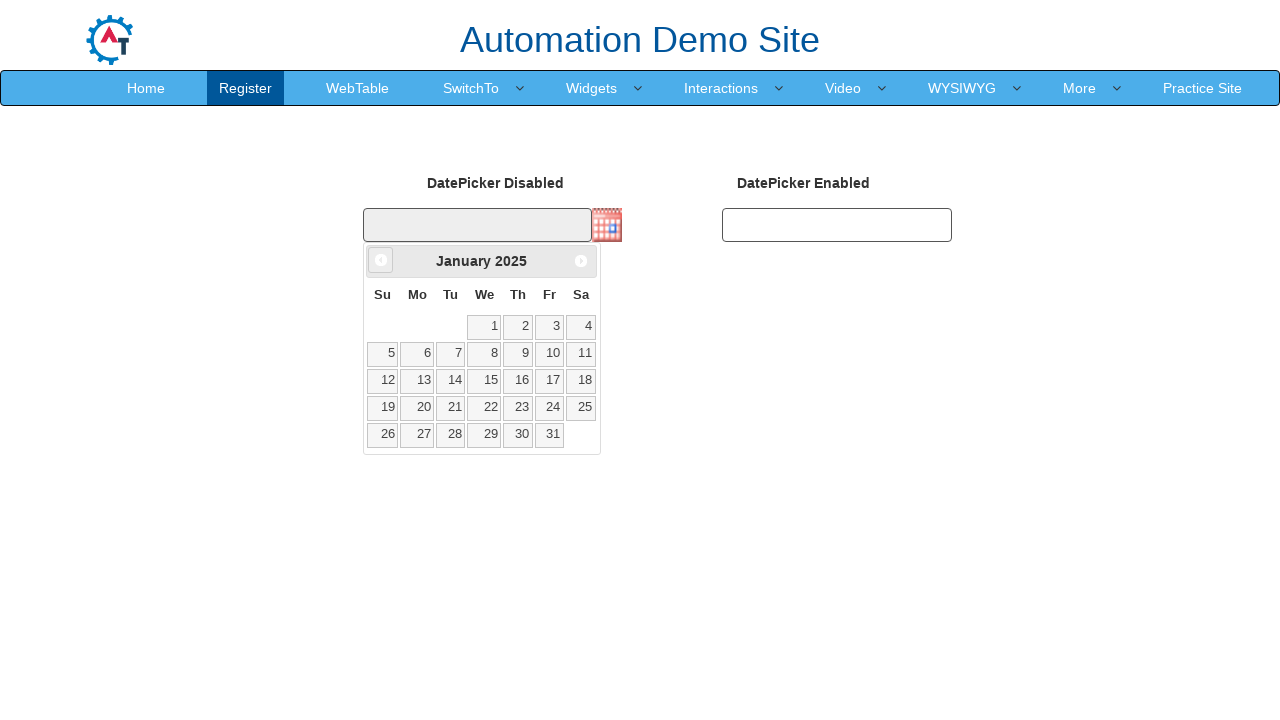

Clicked previous month button to navigate from January 2025 at (381, 260) on xpath=//*[@id='ui-datepicker-div']/div/a[1]/span
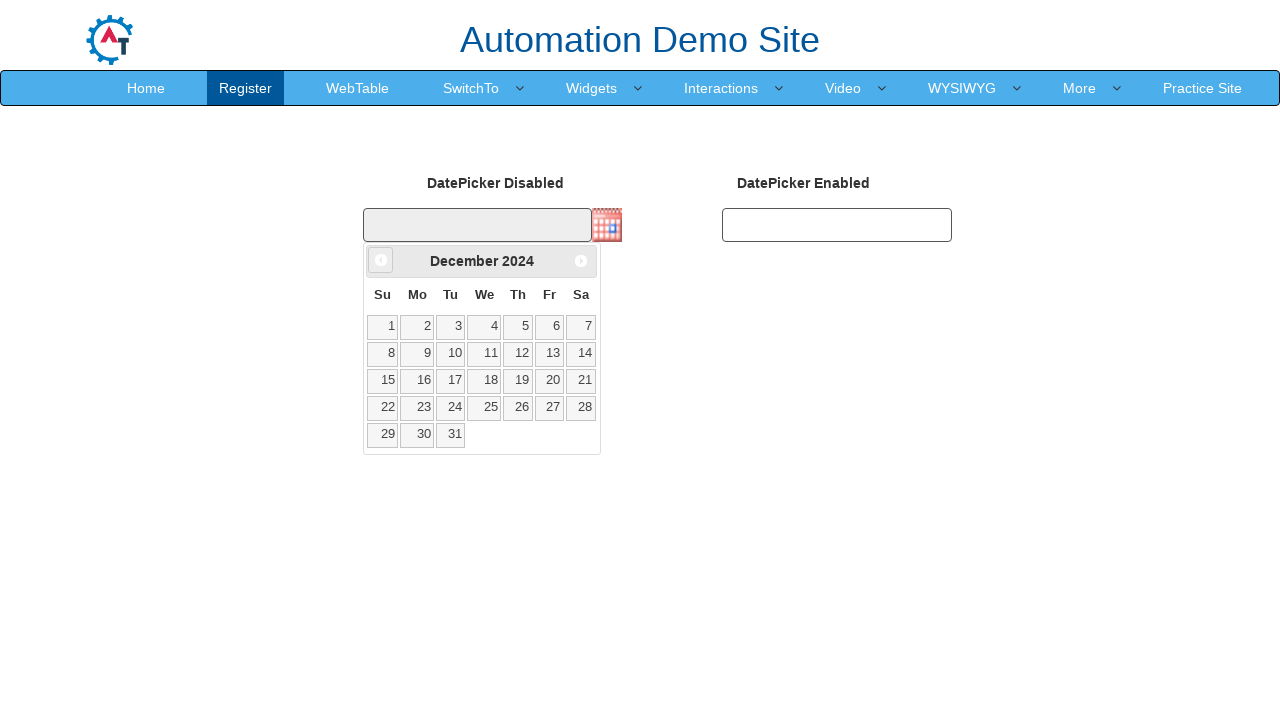

Waited for calendar transition
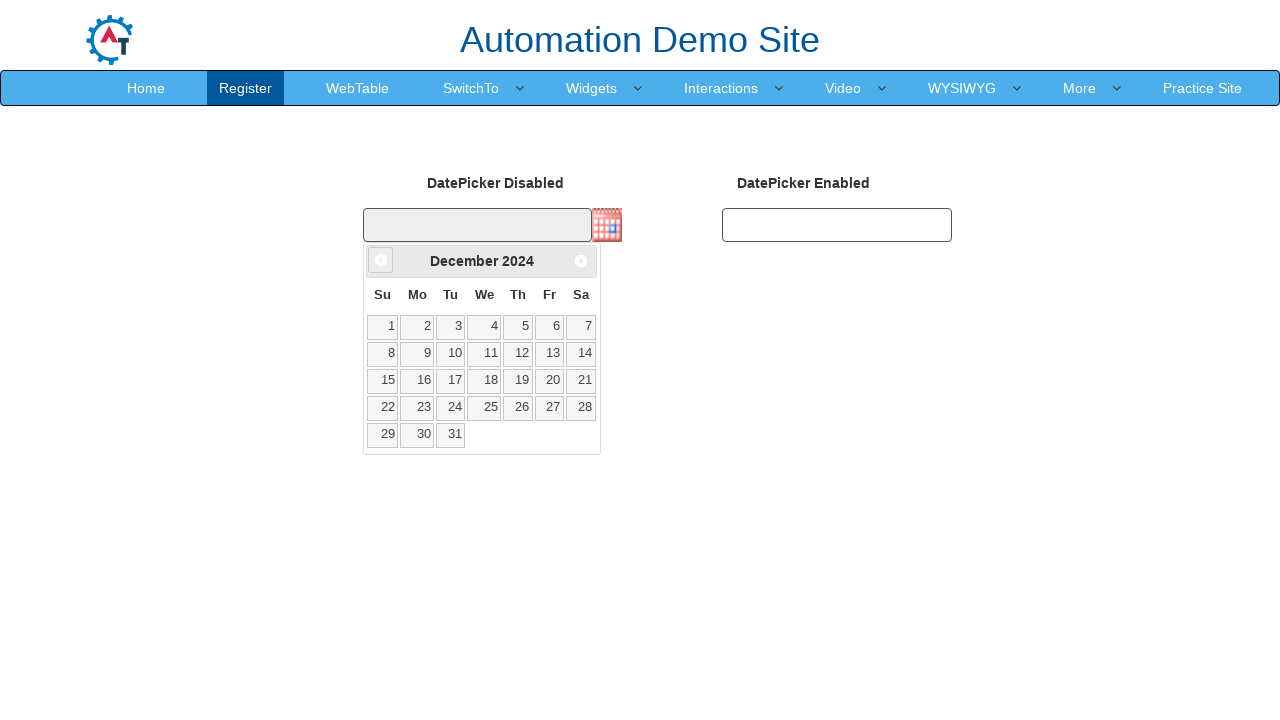

Calendar widget loaded
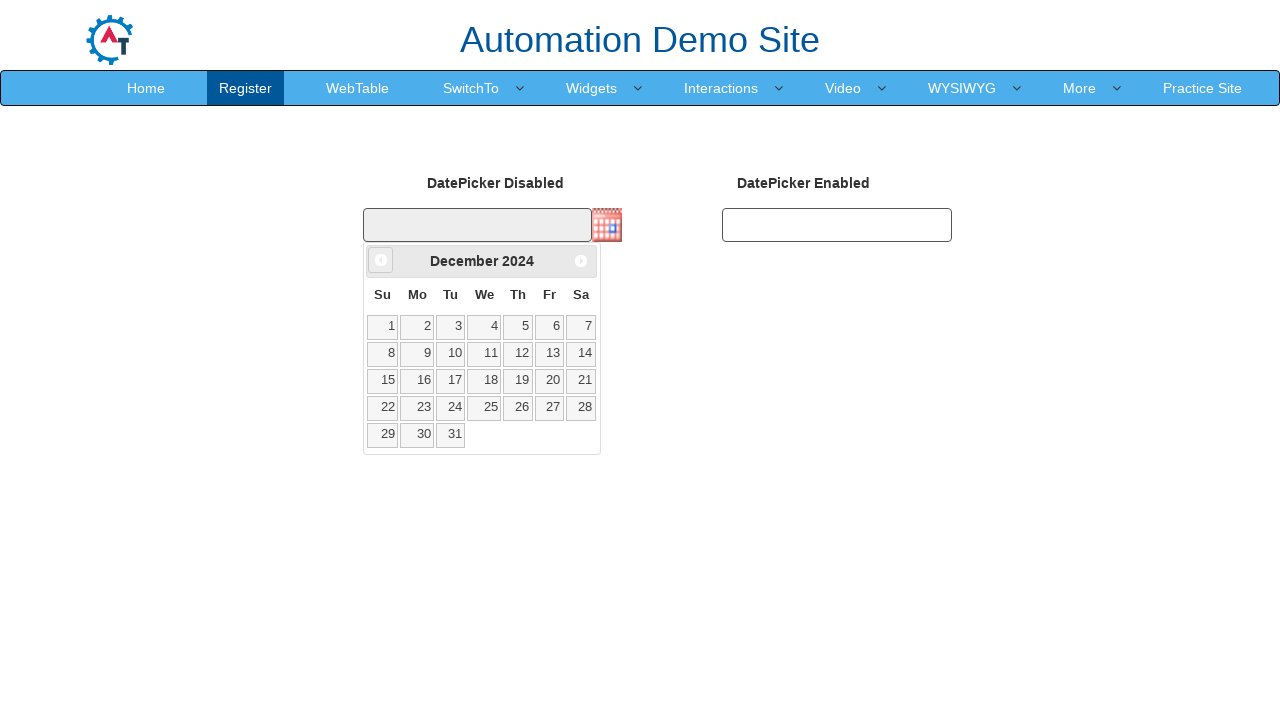

Retrieved current month: December
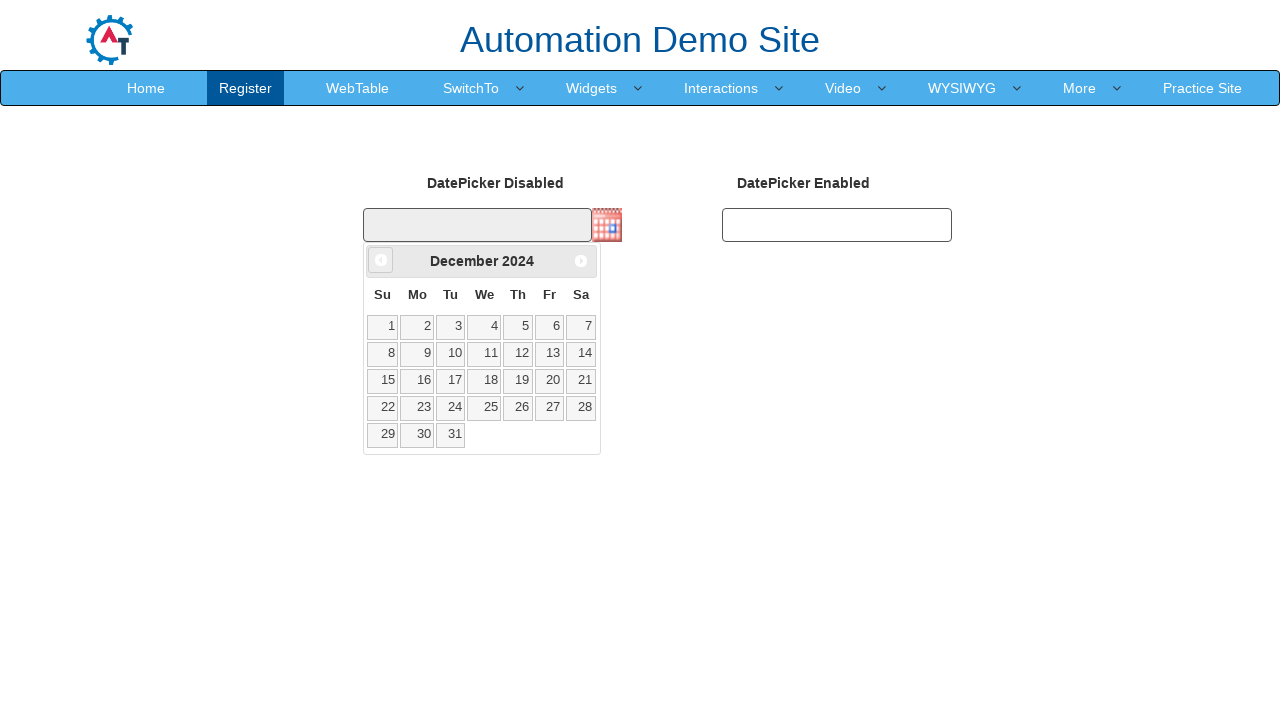

Retrieved current year: 2024
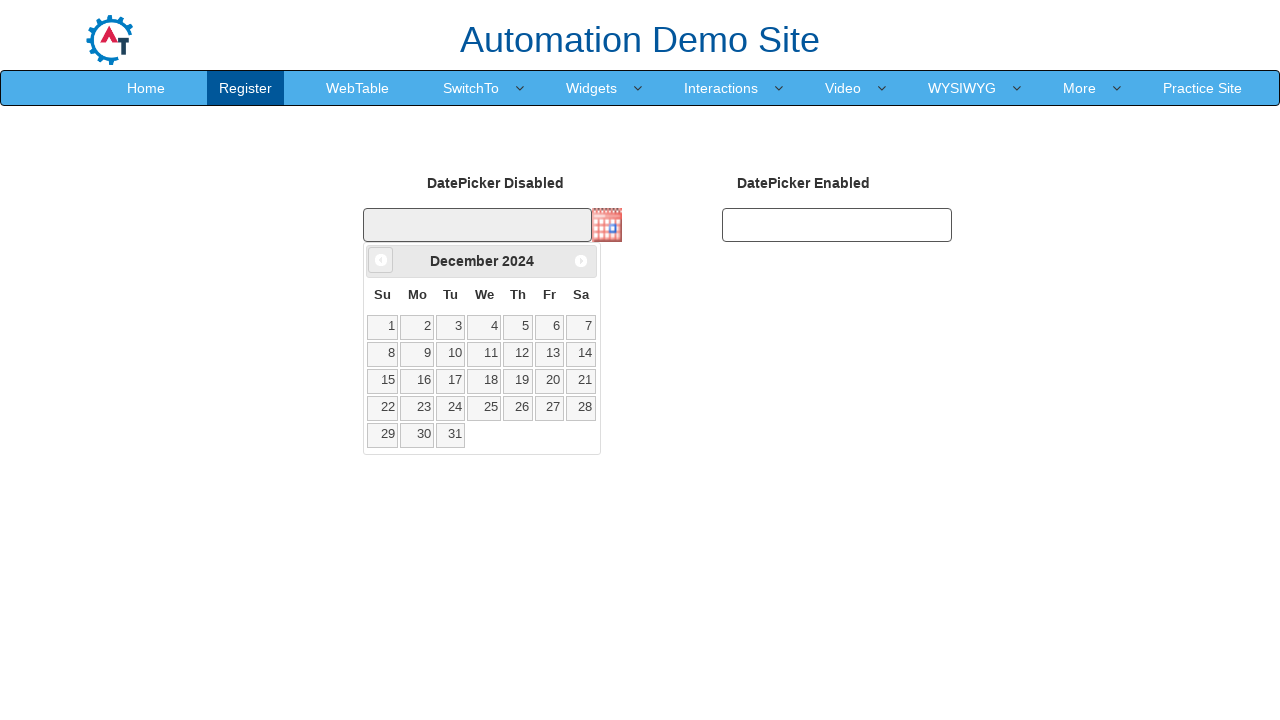

Clicked previous month button to navigate from December 2024 at (381, 260) on xpath=//*[@id='ui-datepicker-div']/div/a[1]/span
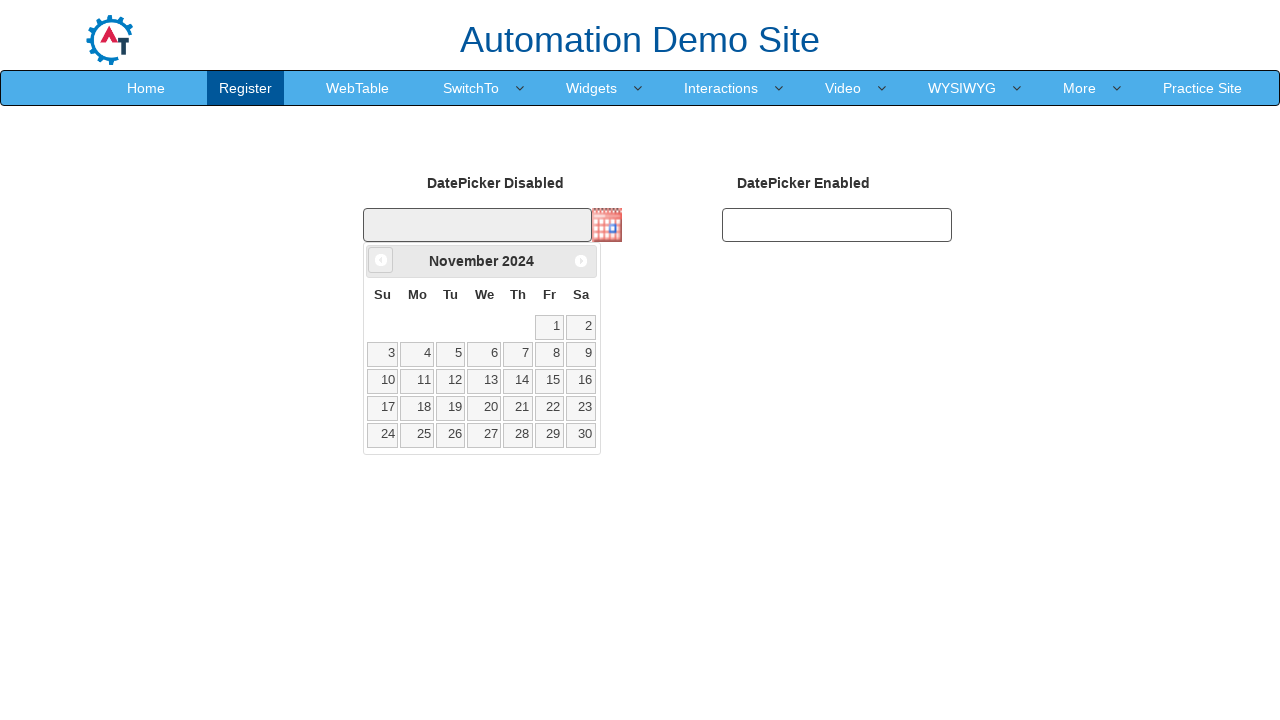

Waited for calendar transition
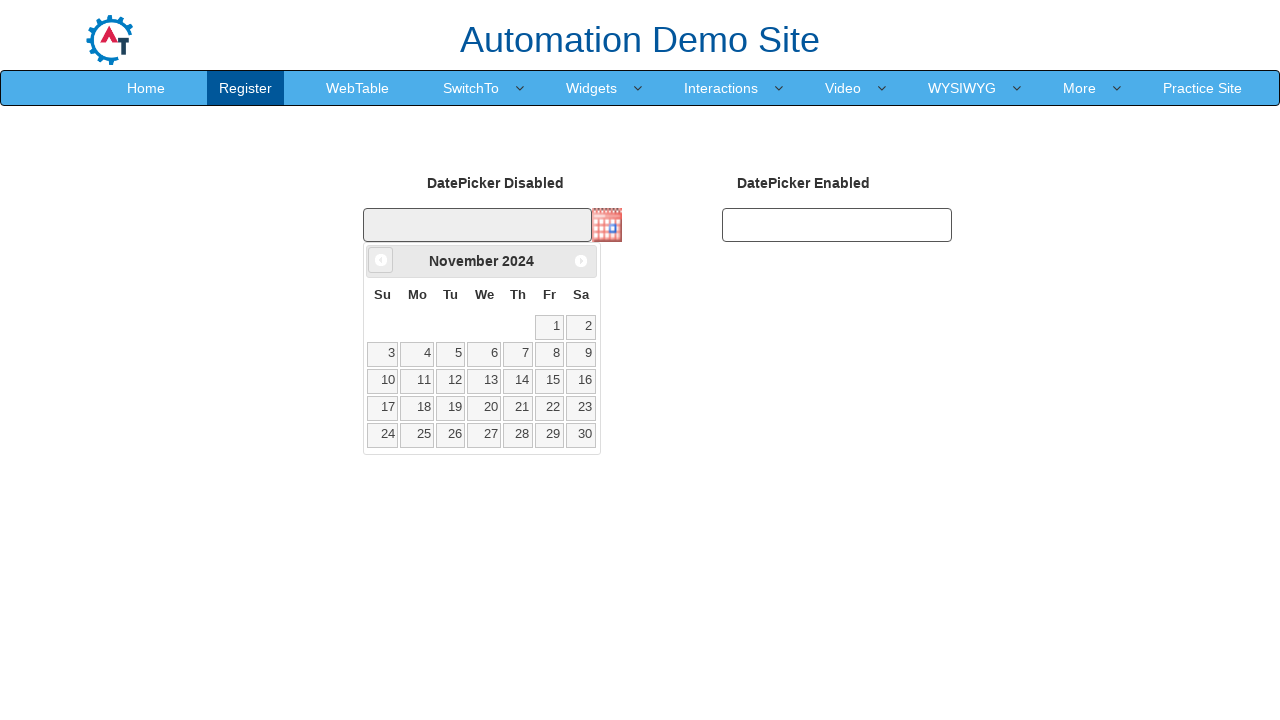

Calendar widget loaded
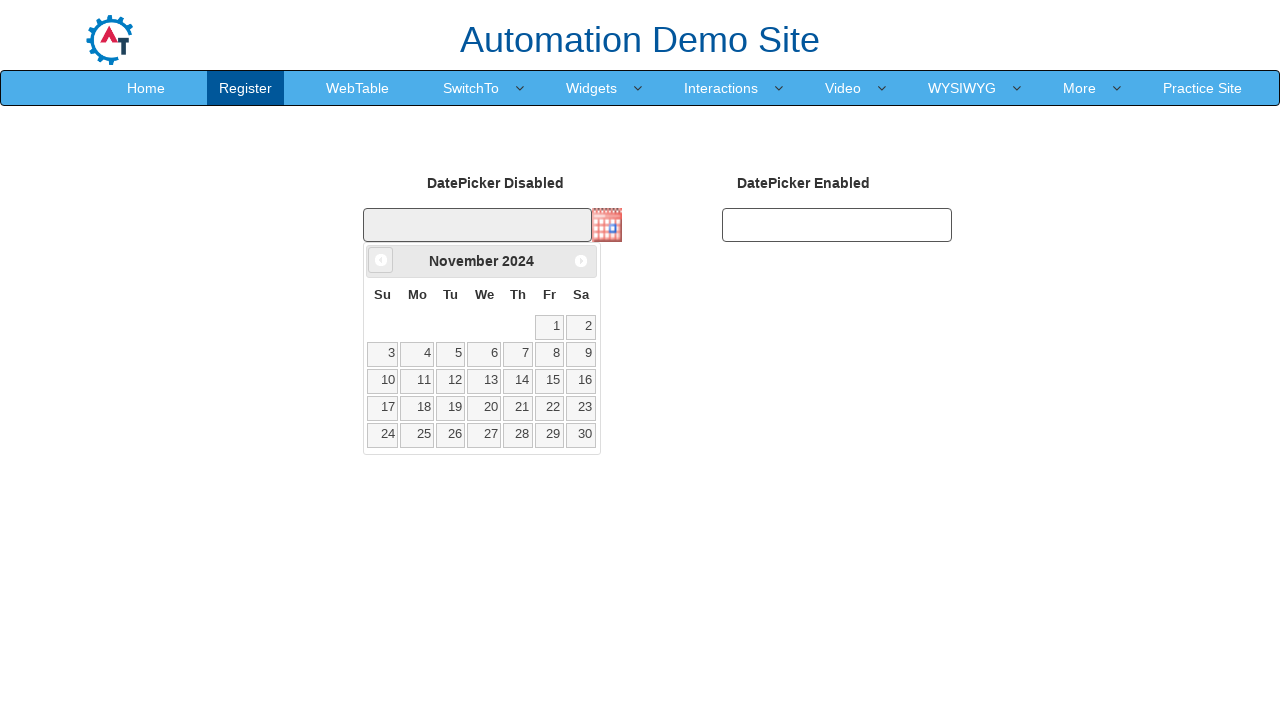

Retrieved current month: November
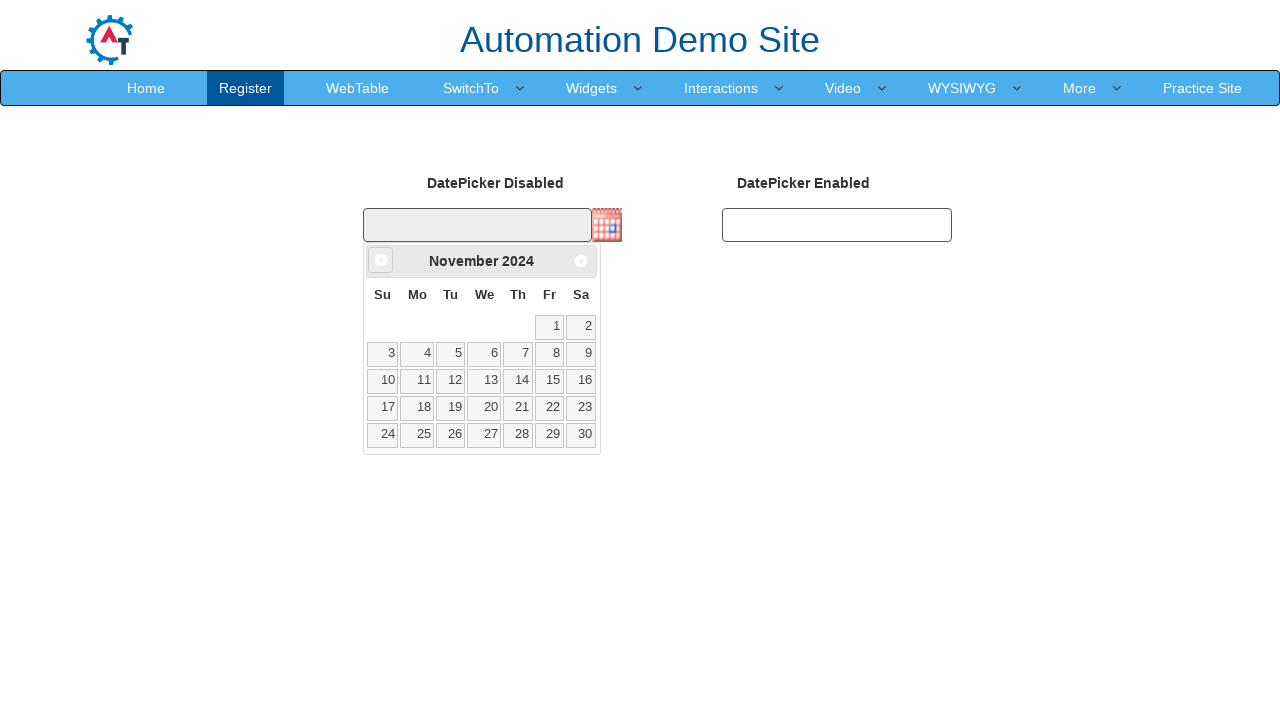

Retrieved current year: 2024
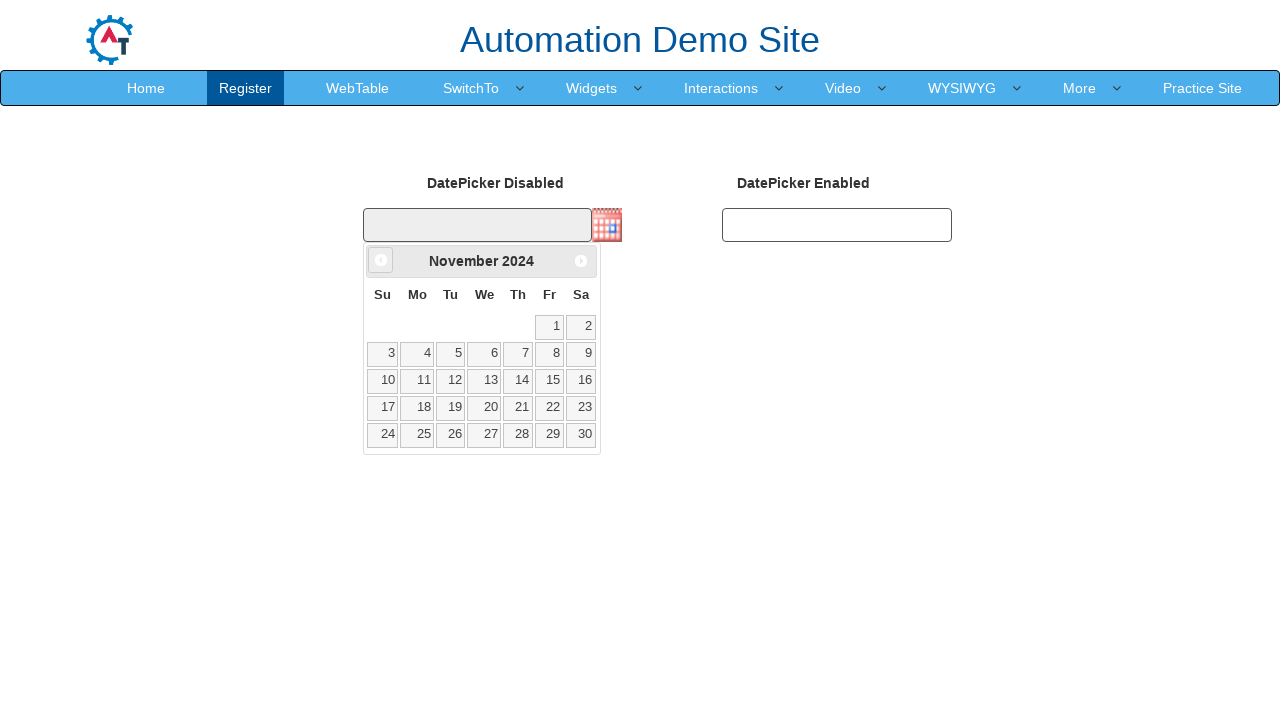

Clicked previous month button to navigate from November 2024 at (381, 260) on xpath=//*[@id='ui-datepicker-div']/div/a[1]/span
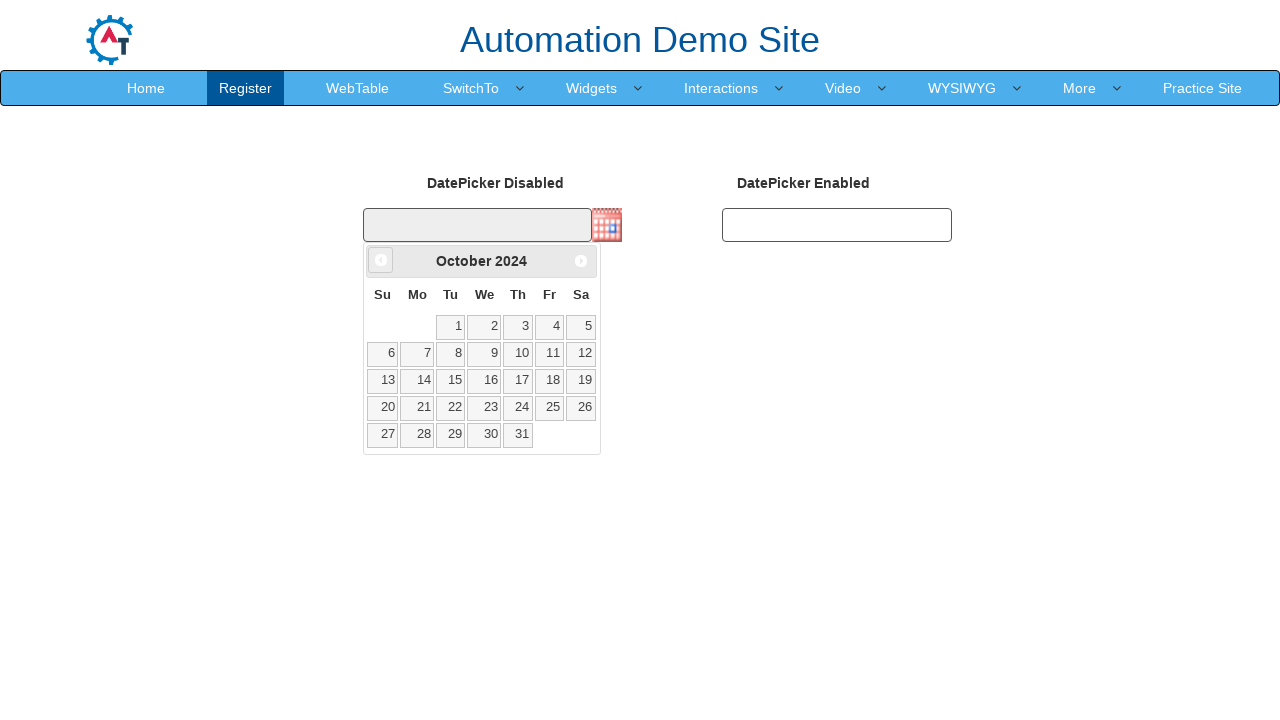

Waited for calendar transition
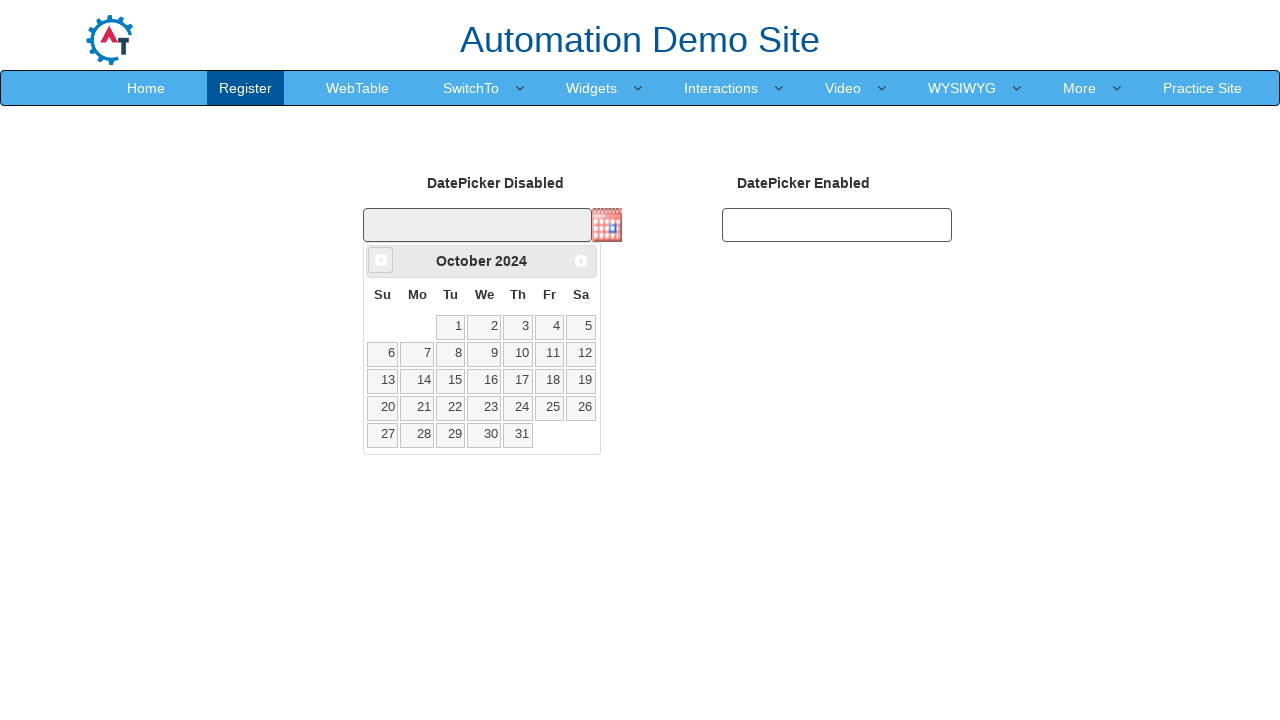

Calendar widget loaded
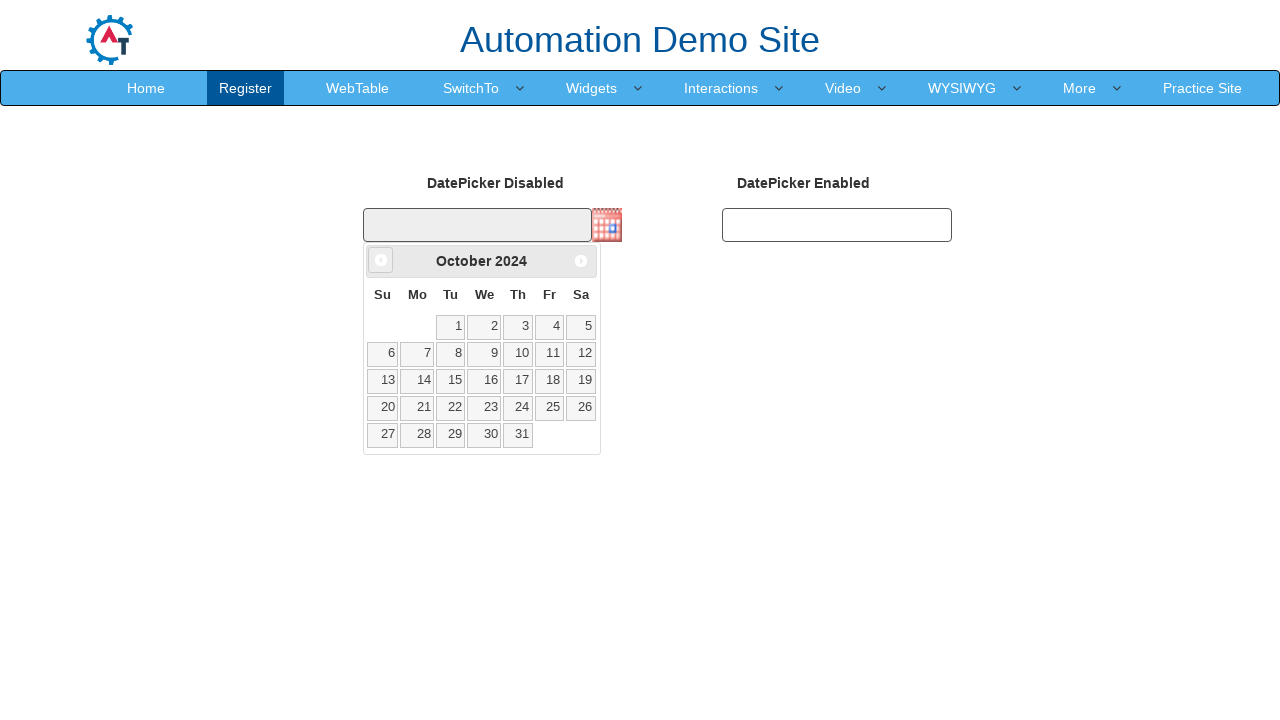

Retrieved current month: October
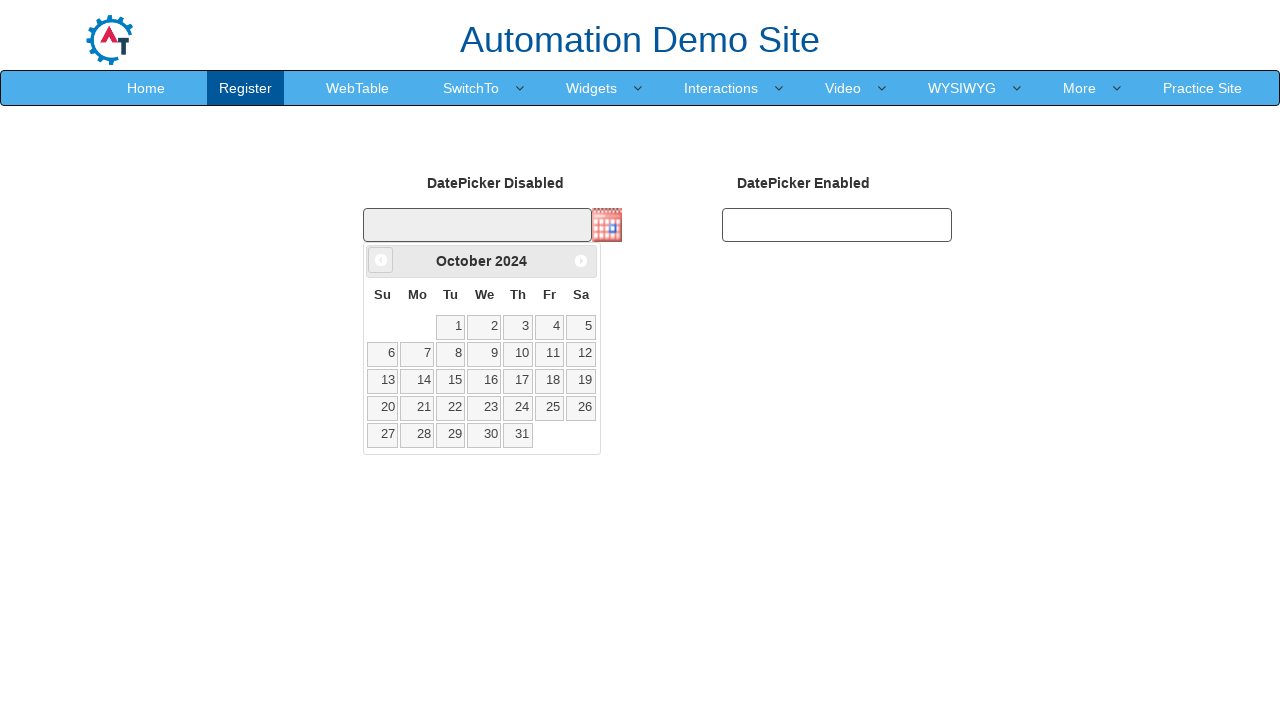

Retrieved current year: 2024
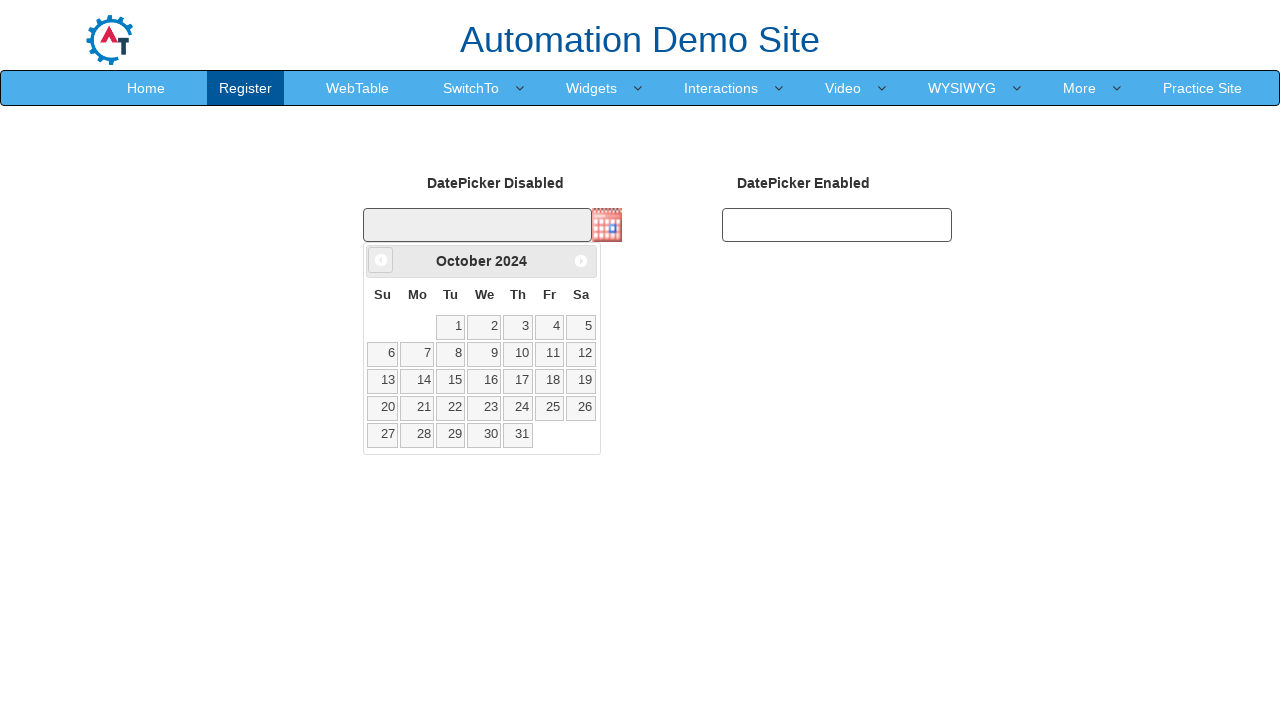

Clicked previous month button to navigate from October 2024 at (381, 260) on xpath=//*[@id='ui-datepicker-div']/div/a[1]/span
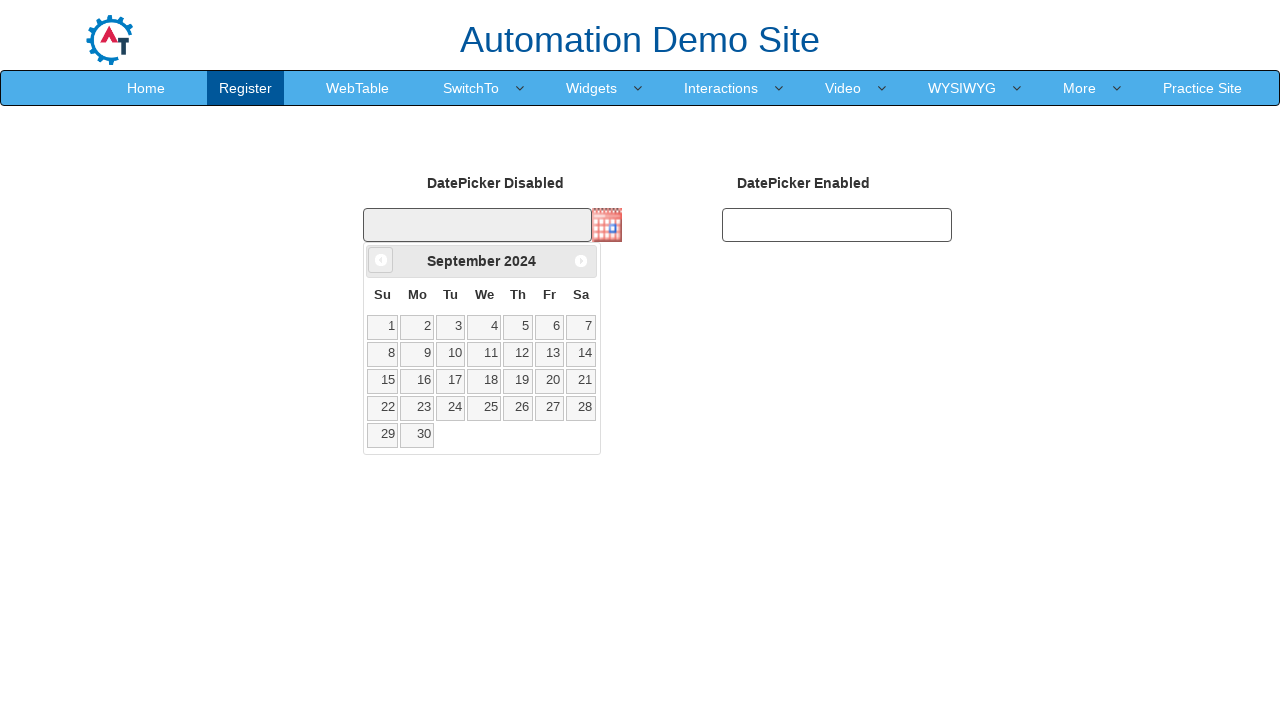

Waited for calendar transition
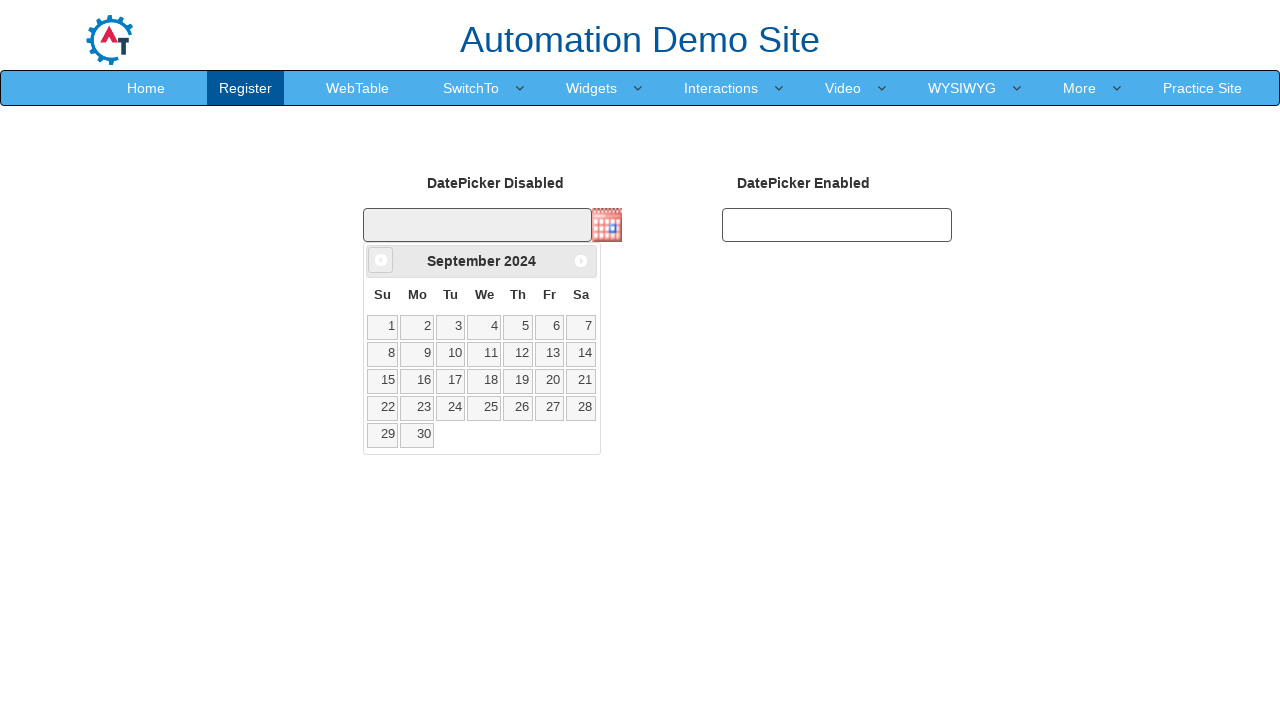

Calendar widget loaded
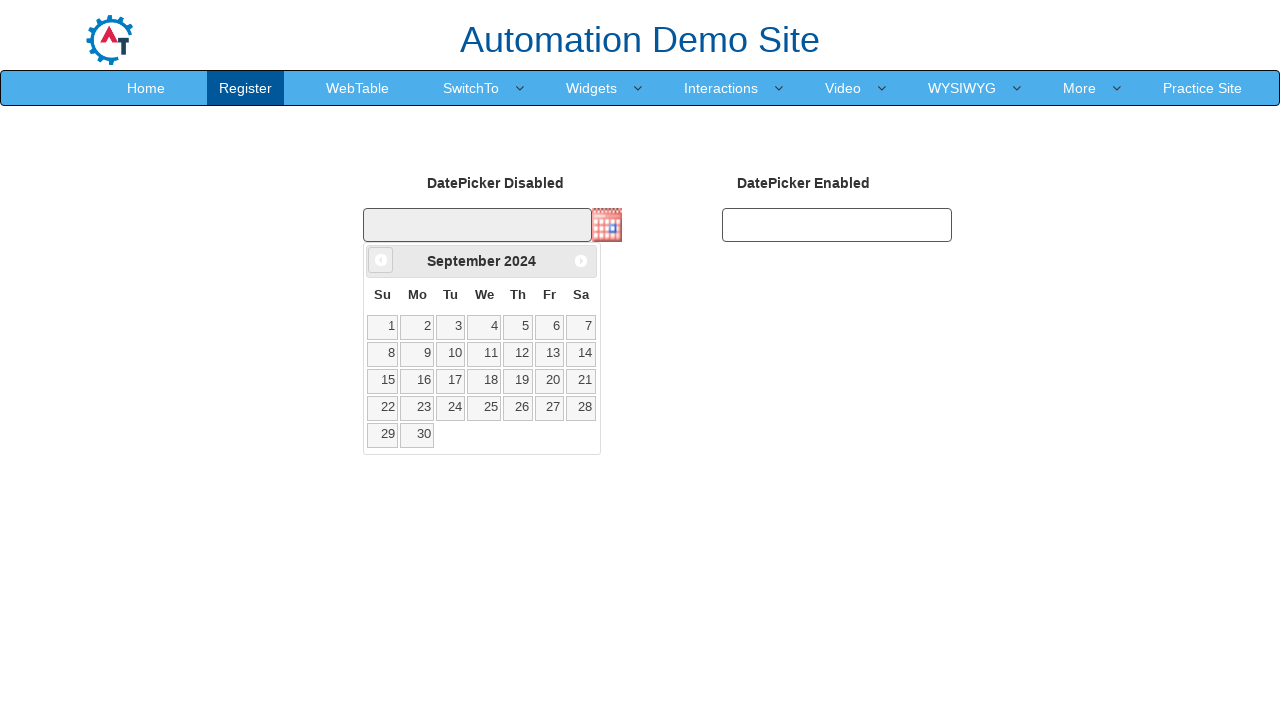

Retrieved current month: September
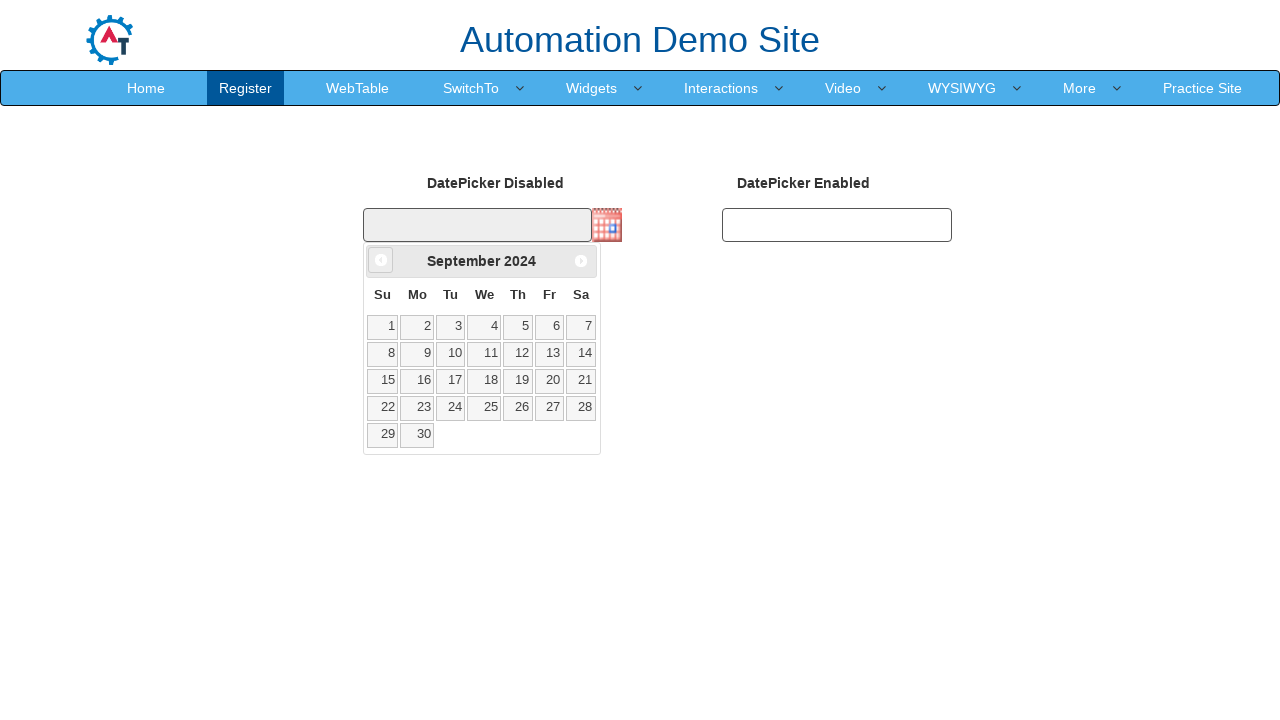

Retrieved current year: 2024
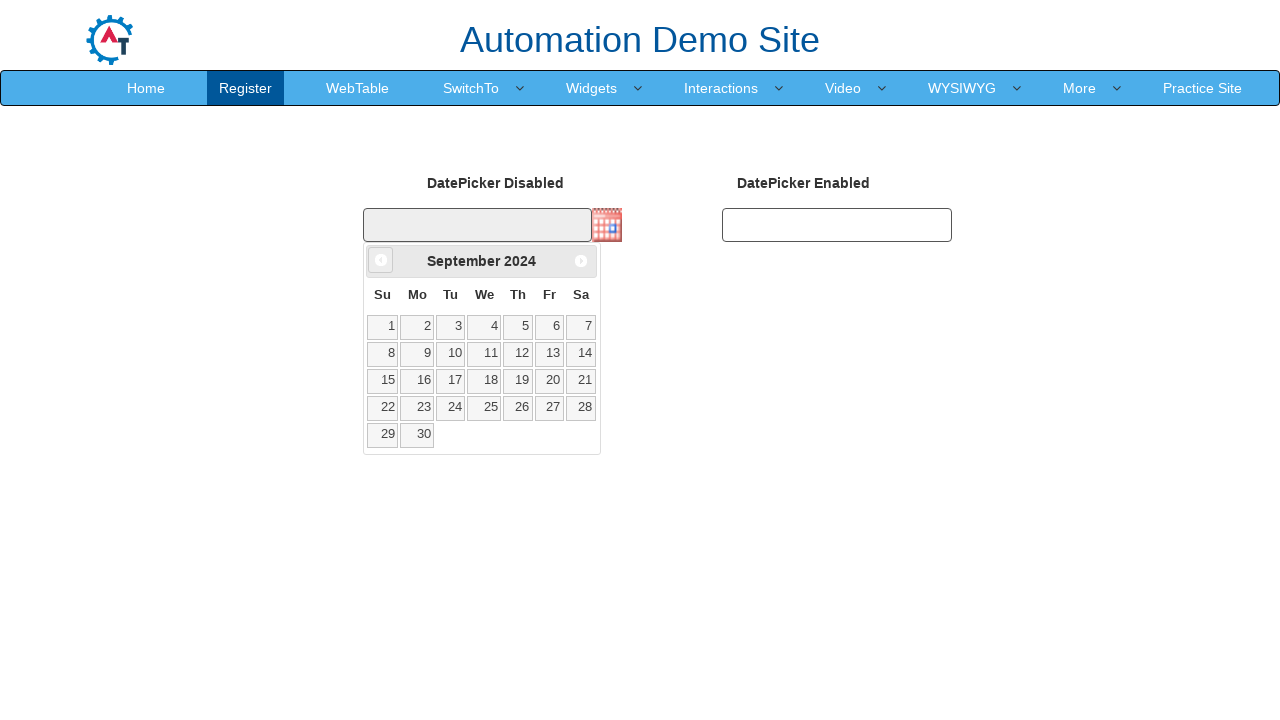

Clicked previous month button to navigate from September 2024 at (381, 260) on xpath=//*[@id='ui-datepicker-div']/div/a[1]/span
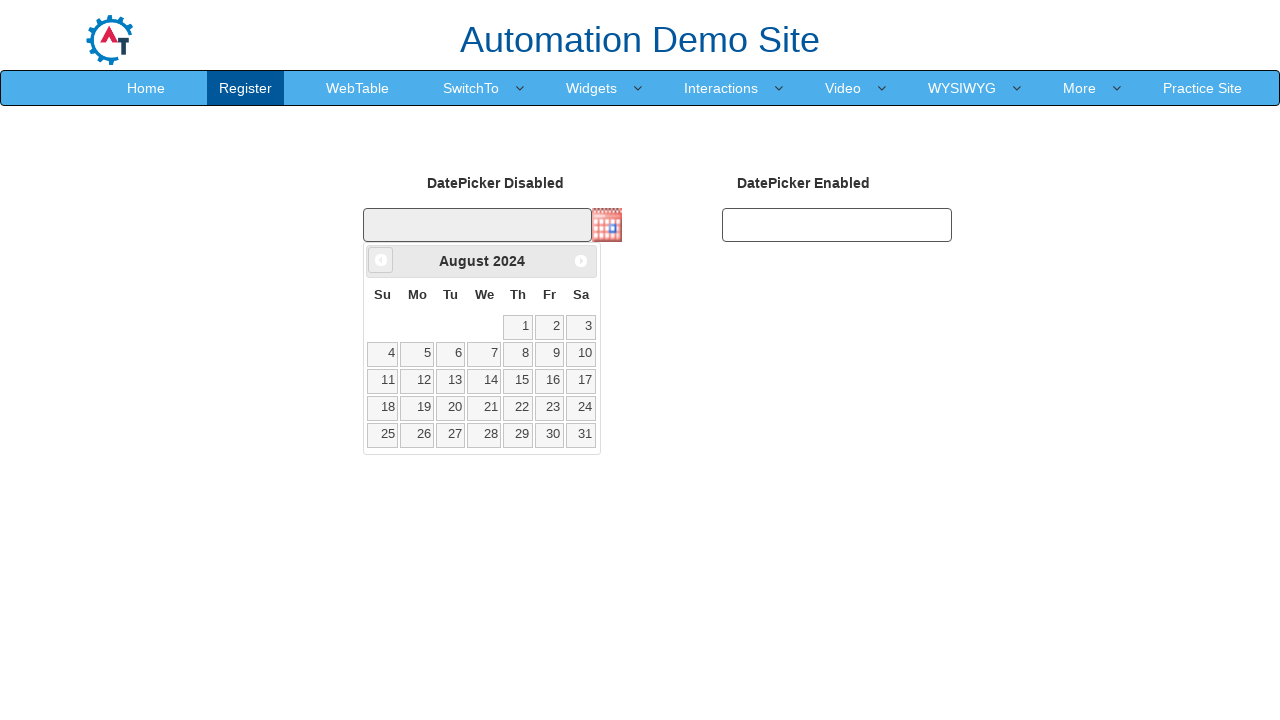

Waited for calendar transition
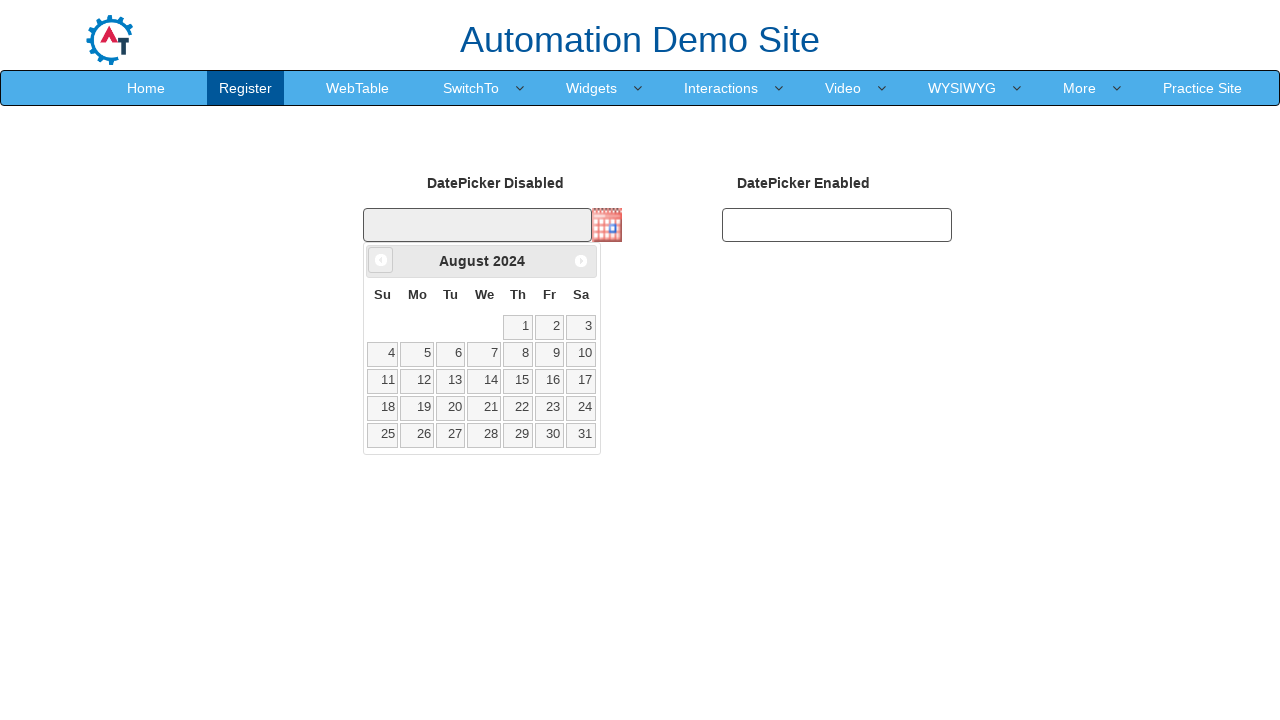

Calendar widget loaded
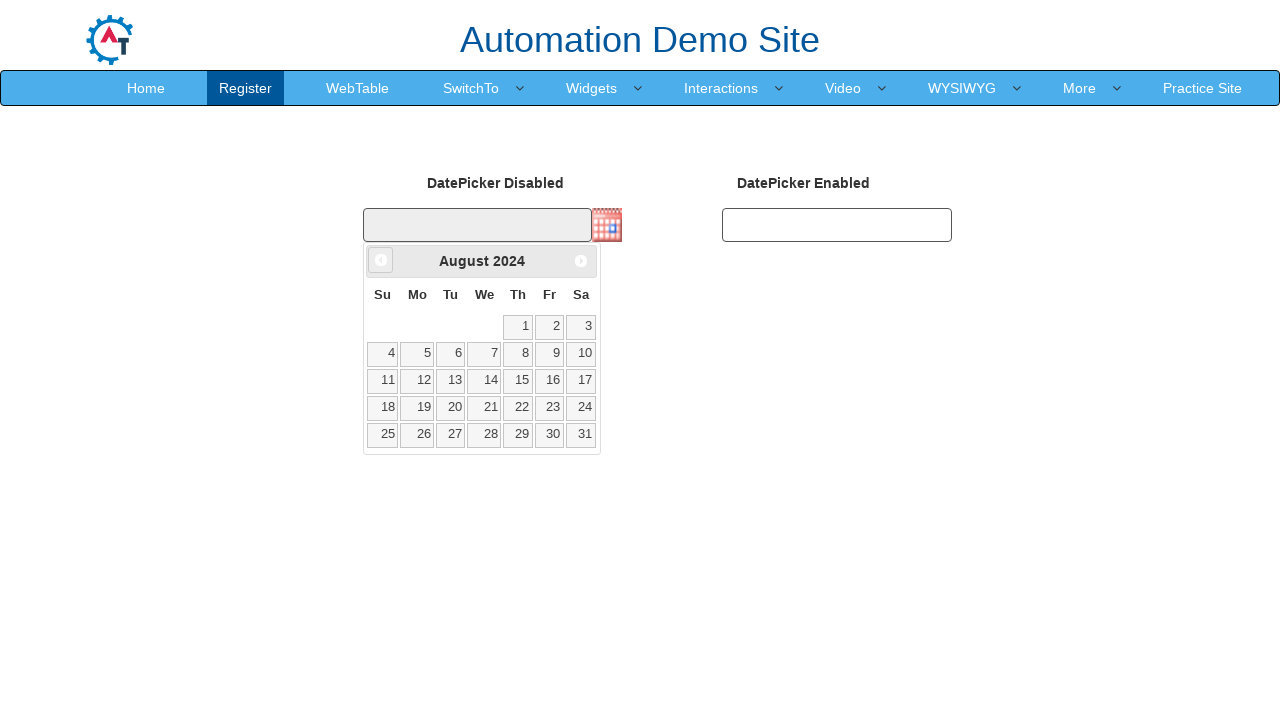

Retrieved current month: August
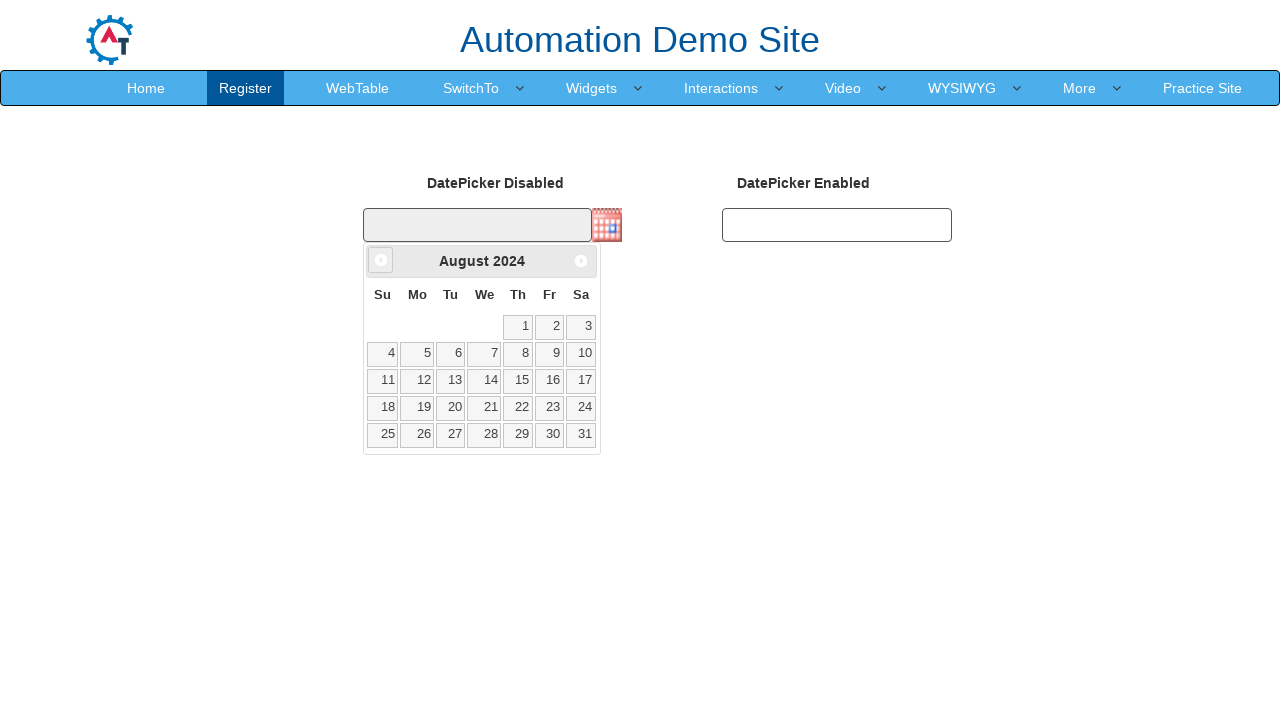

Retrieved current year: 2024
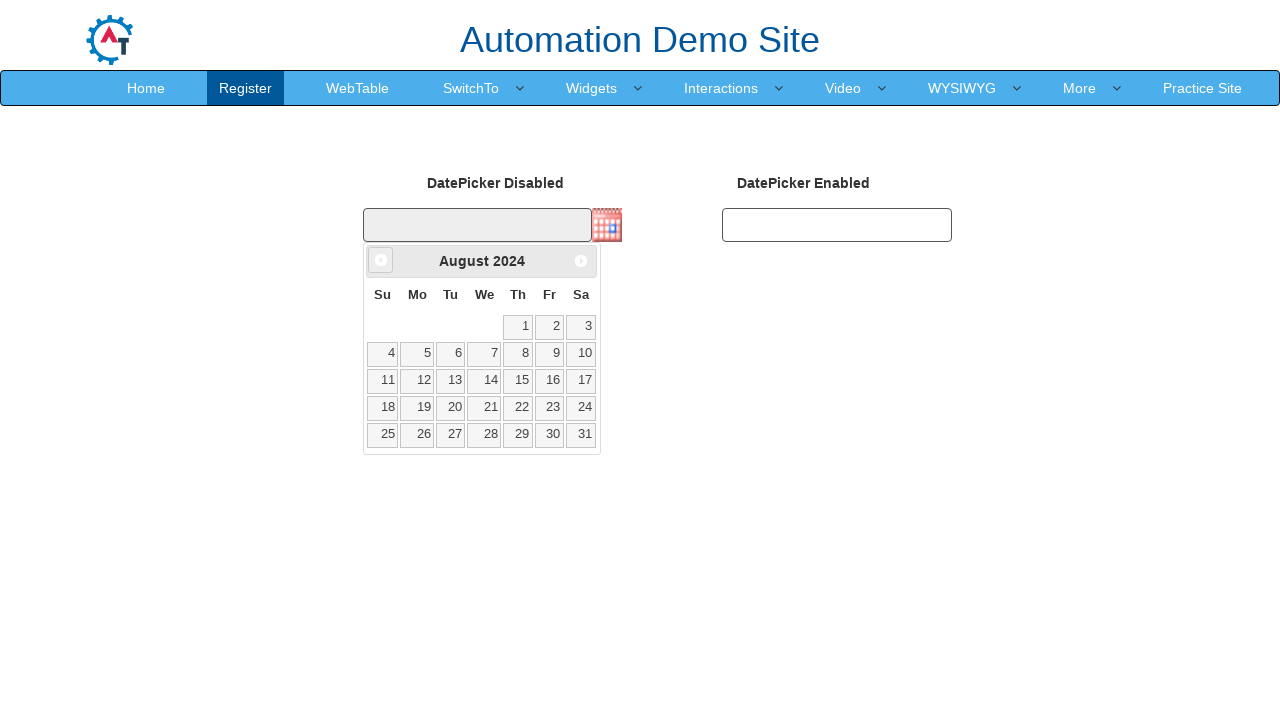

Clicked previous month button to navigate from August 2024 at (381, 260) on xpath=//*[@id='ui-datepicker-div']/div/a[1]/span
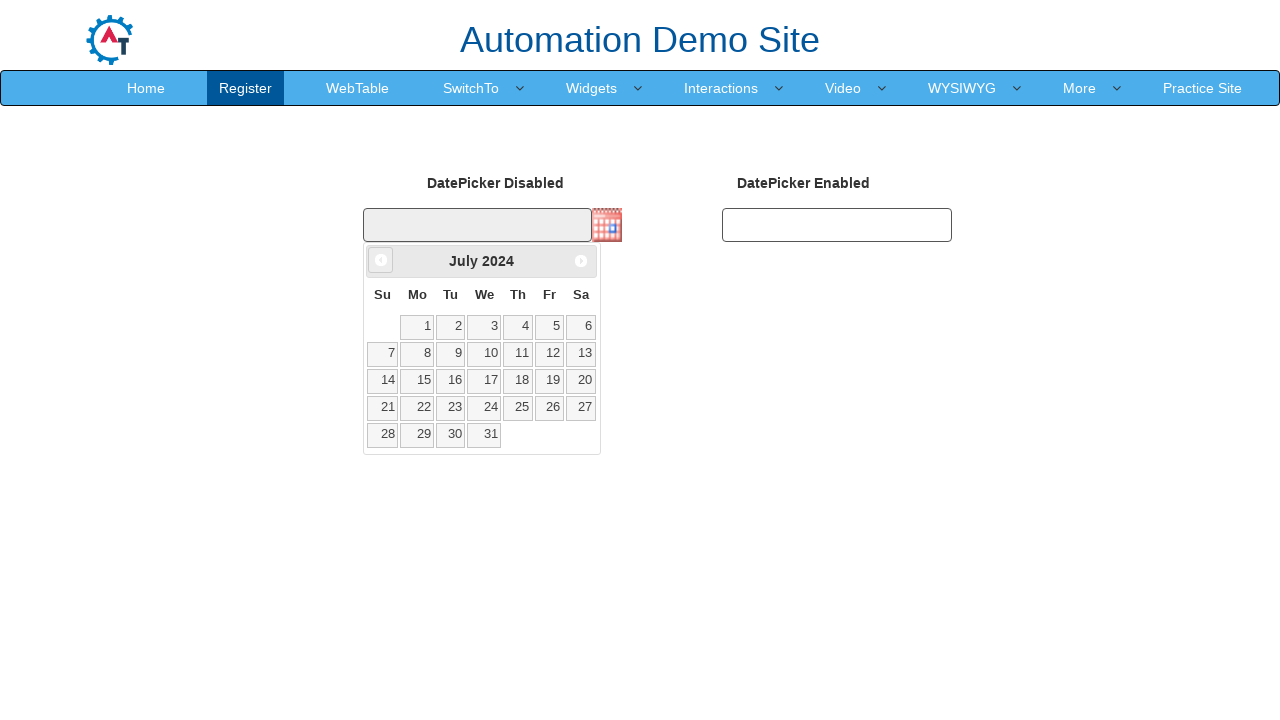

Waited for calendar transition
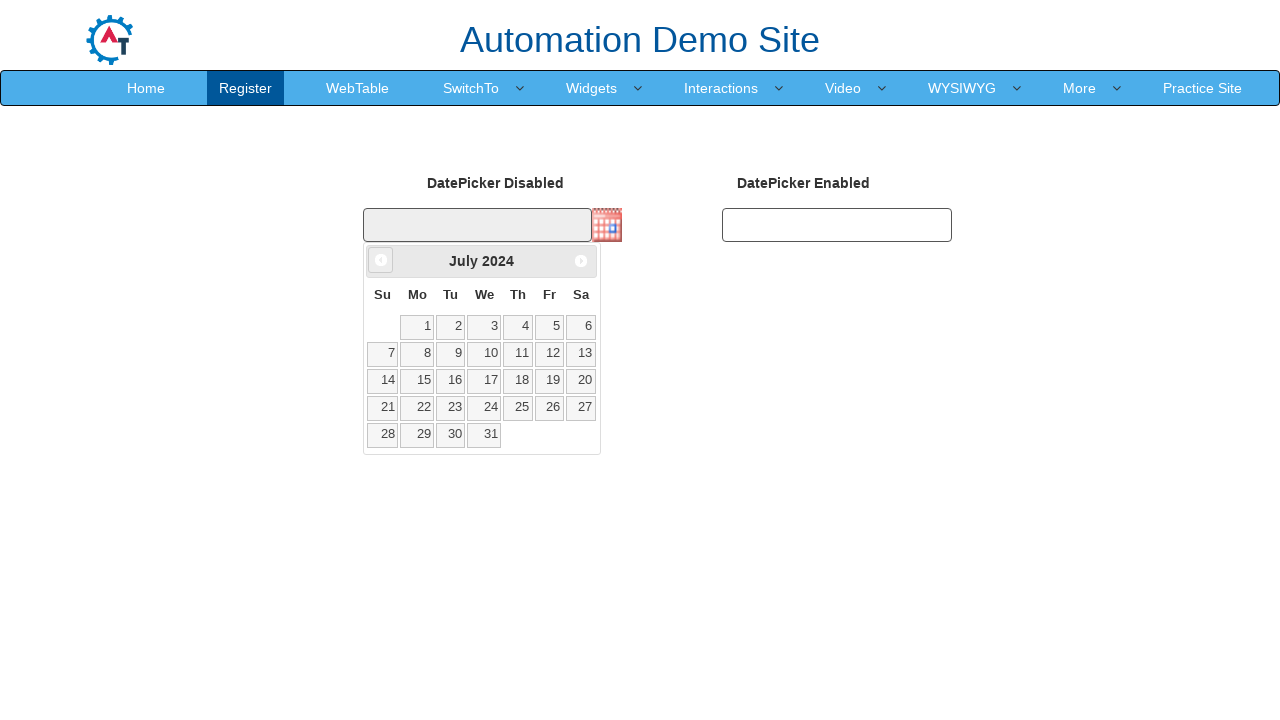

Calendar widget loaded
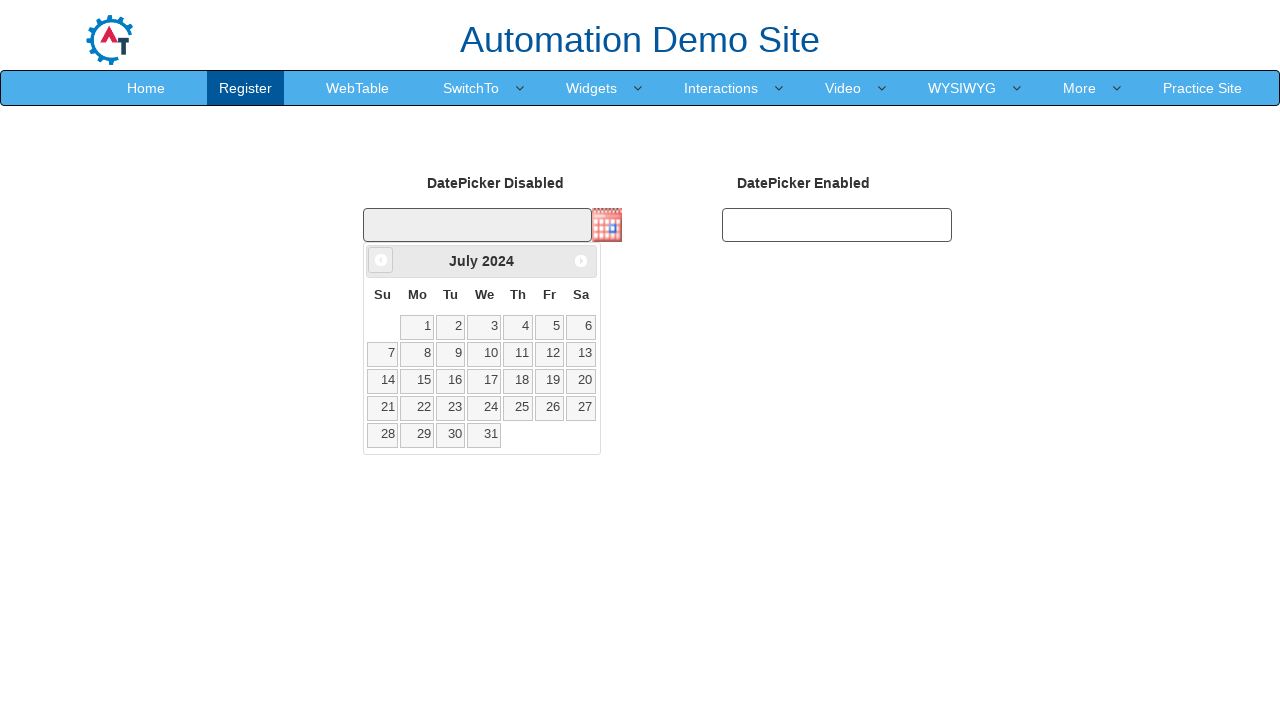

Retrieved current month: July
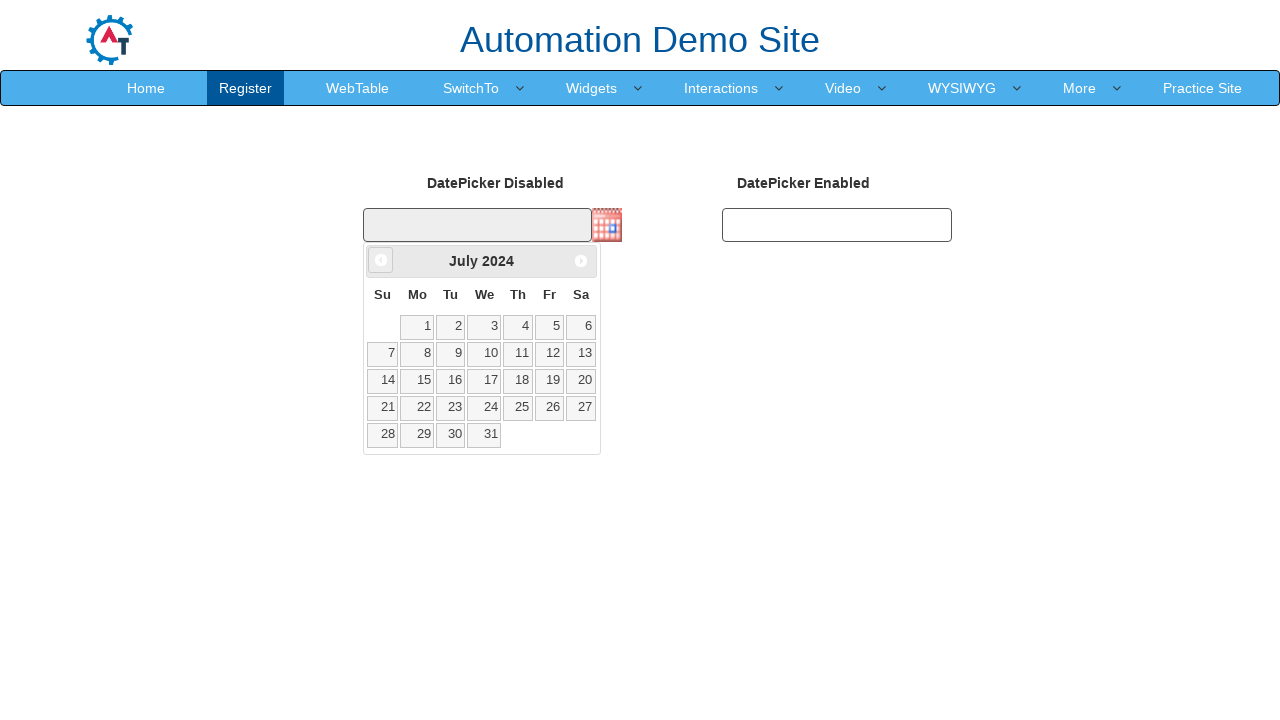

Retrieved current year: 2024
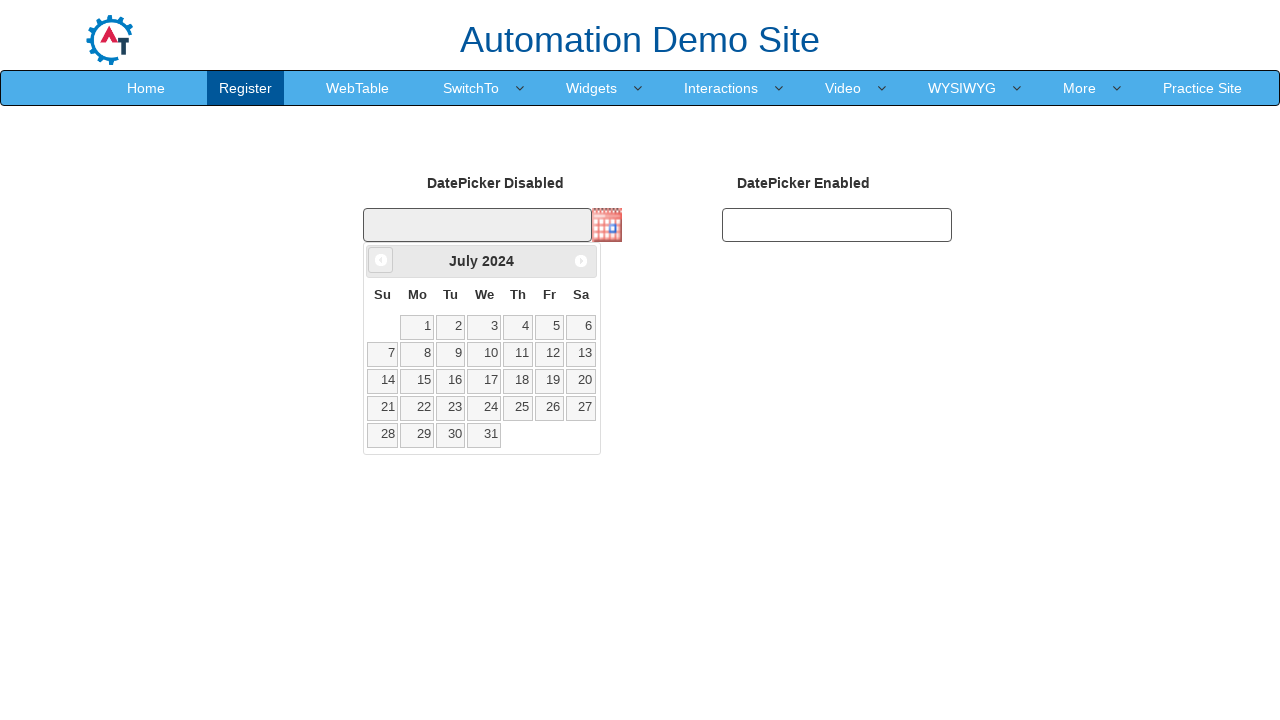

Clicked previous month button to navigate from July 2024 at (381, 260) on xpath=//*[@id='ui-datepicker-div']/div/a[1]/span
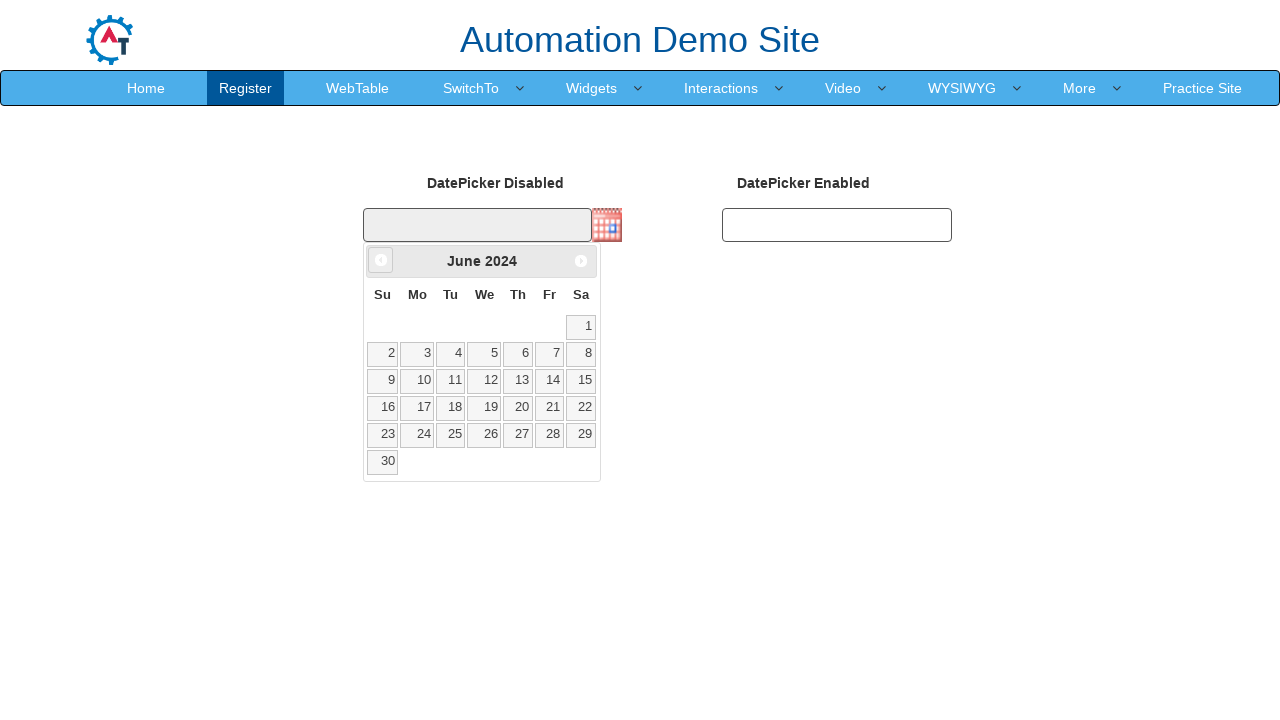

Waited for calendar transition
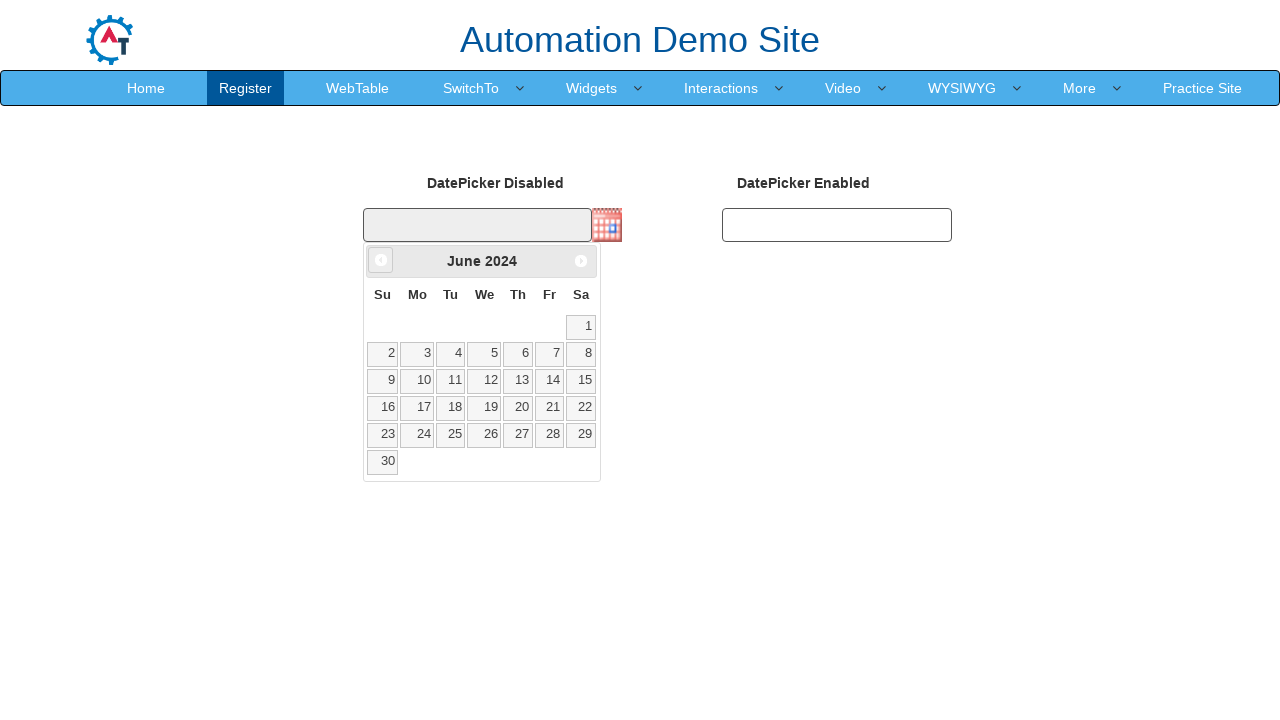

Calendar widget loaded
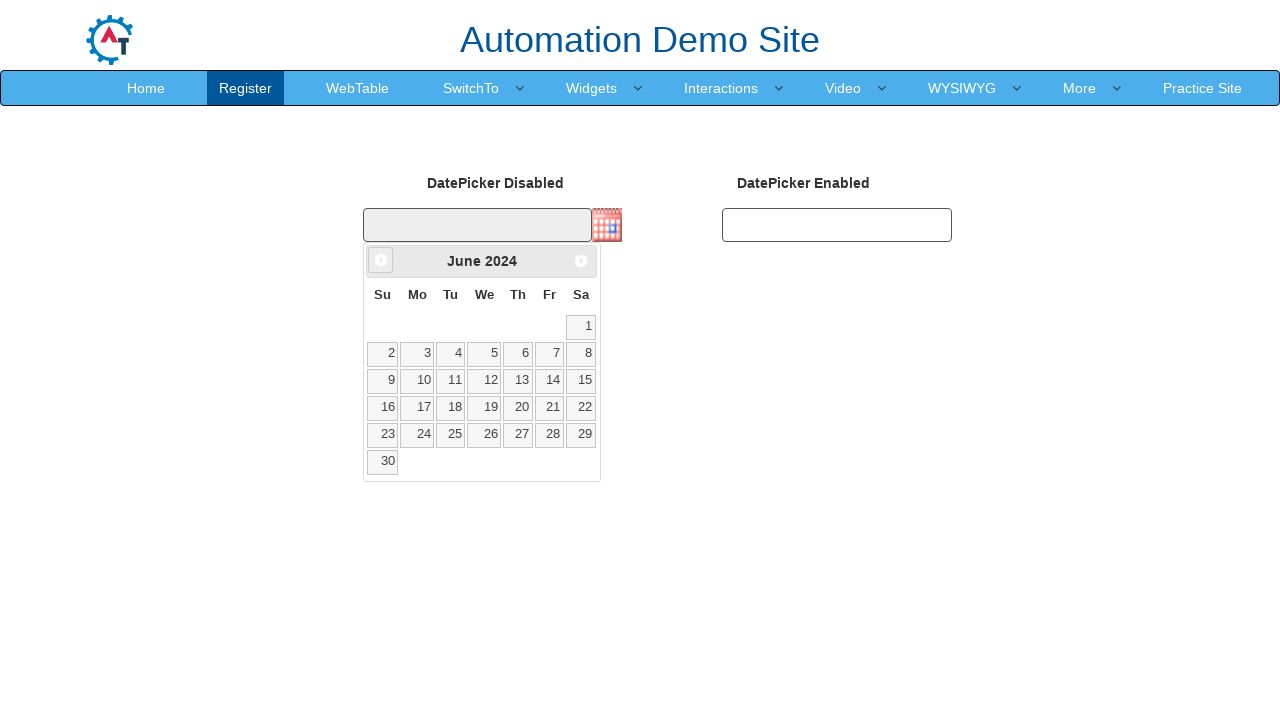

Retrieved current month: June
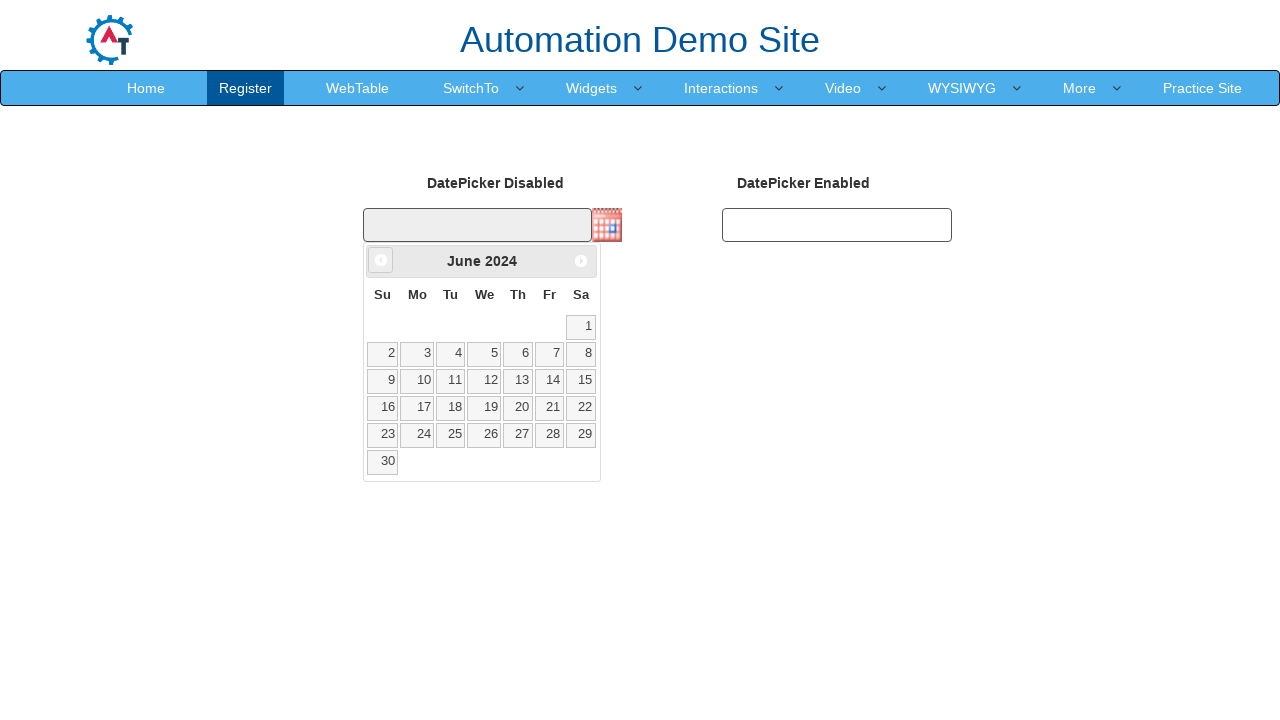

Retrieved current year: 2024
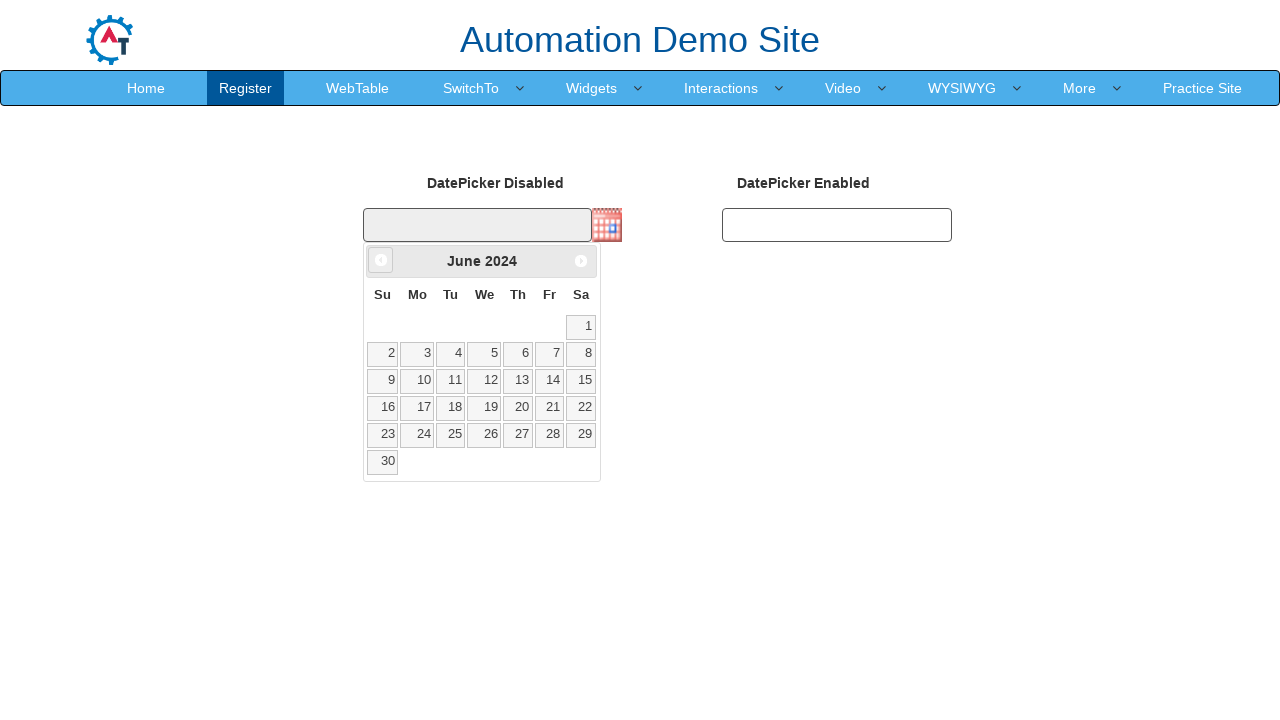

Clicked previous month button to navigate from June 2024 at (381, 260) on xpath=//*[@id='ui-datepicker-div']/div/a[1]/span
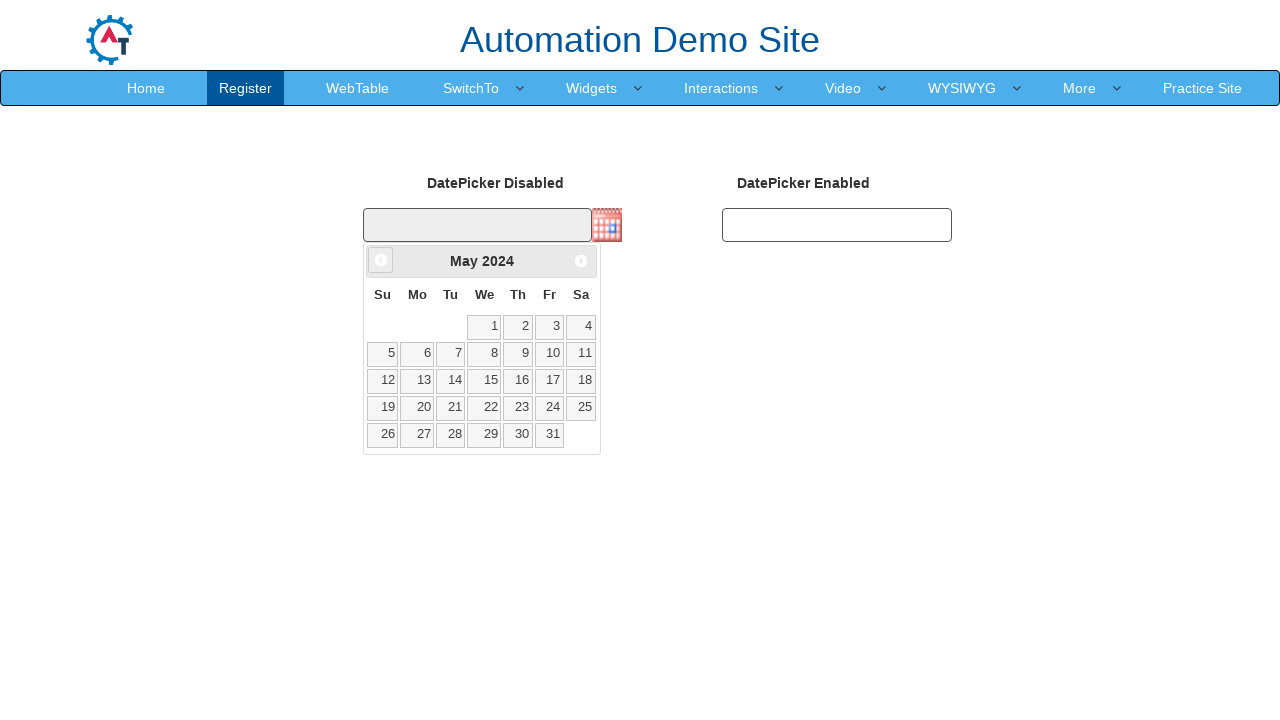

Waited for calendar transition
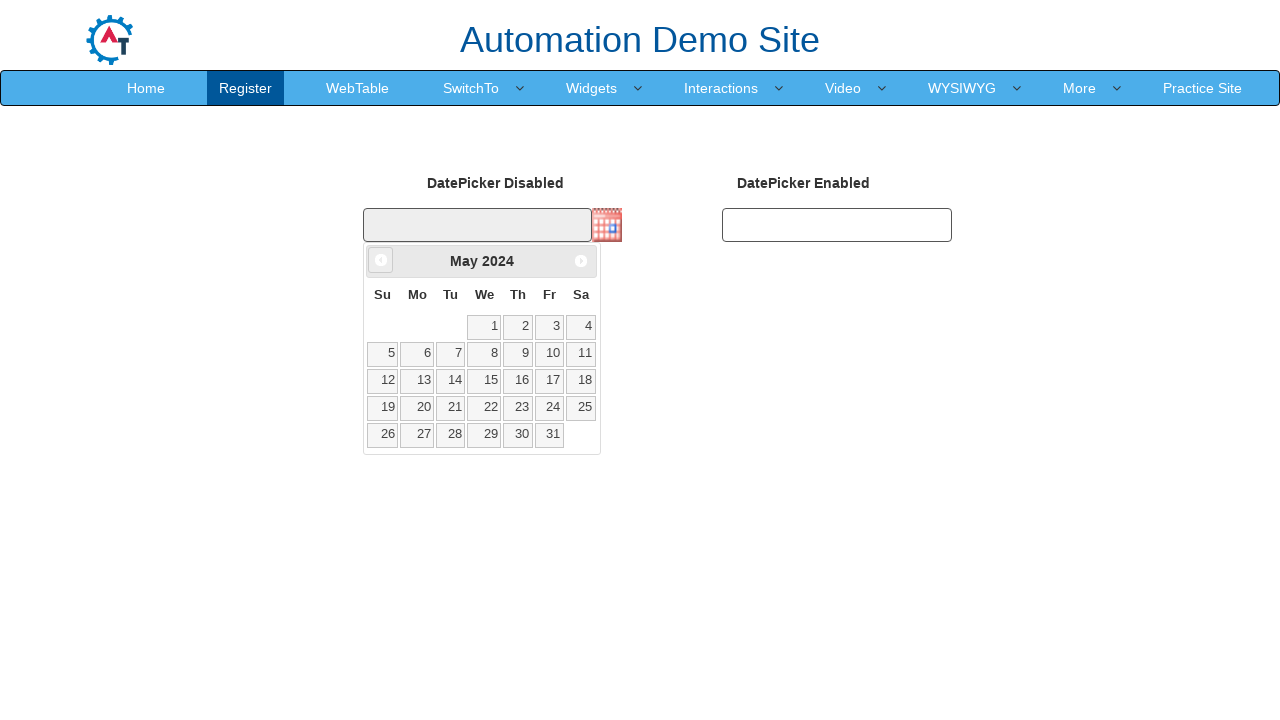

Calendar widget loaded
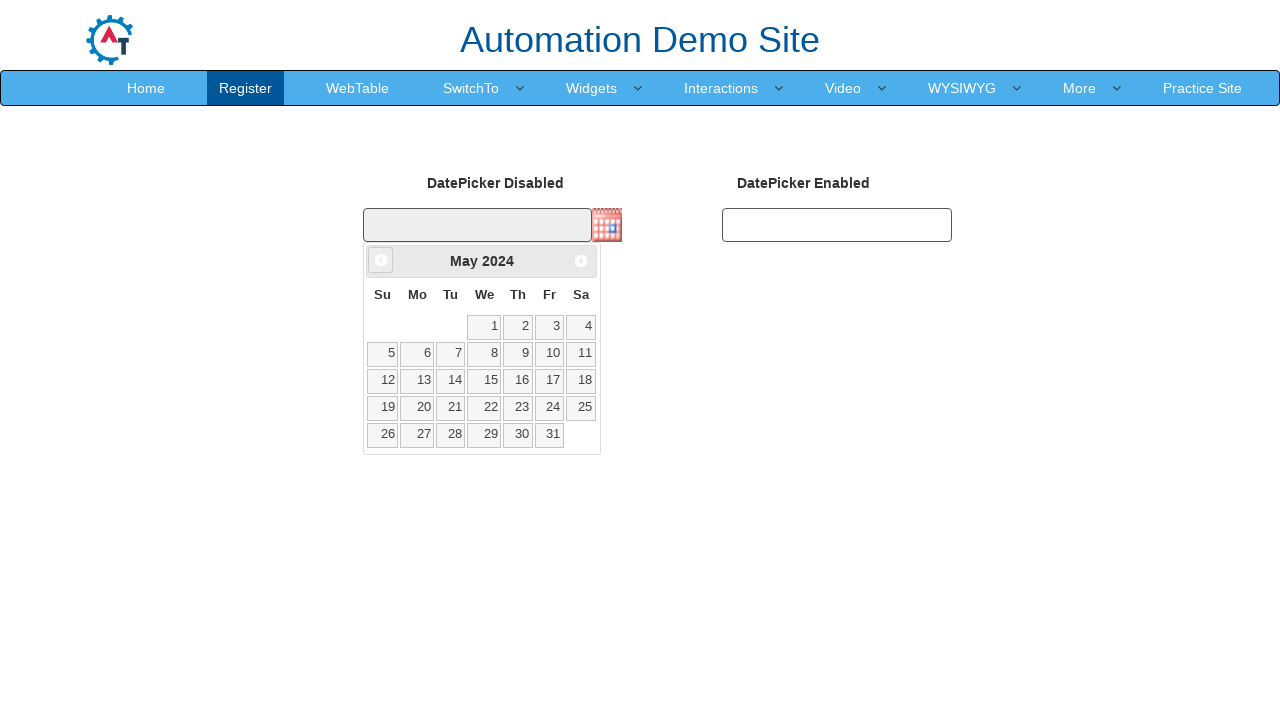

Retrieved current month: May
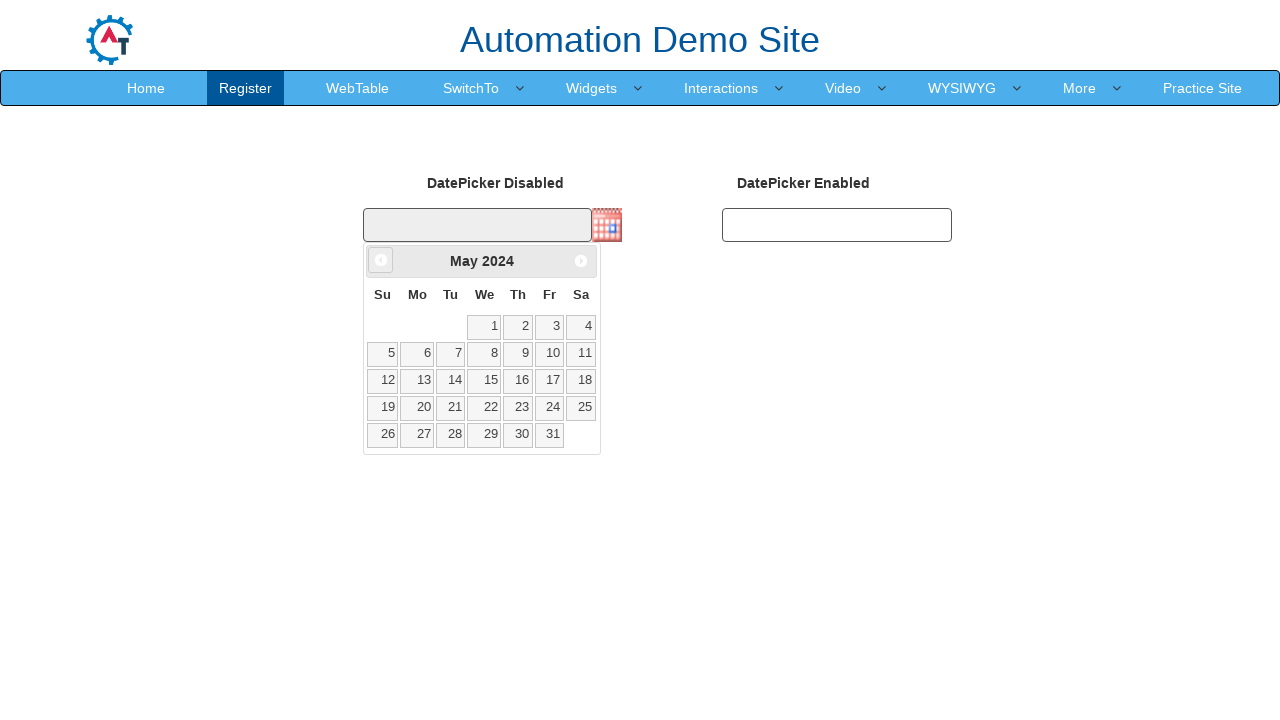

Retrieved current year: 2024
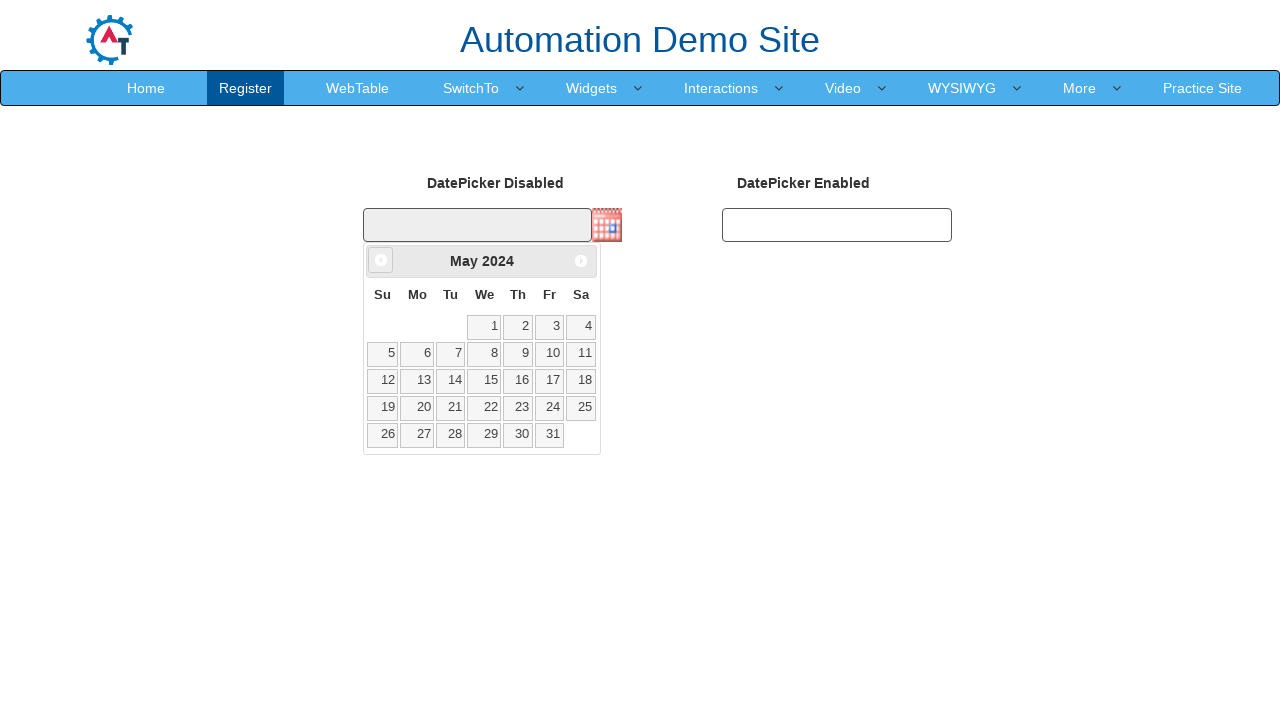

Clicked previous month button to navigate from May 2024 at (381, 260) on xpath=//*[@id='ui-datepicker-div']/div/a[1]/span
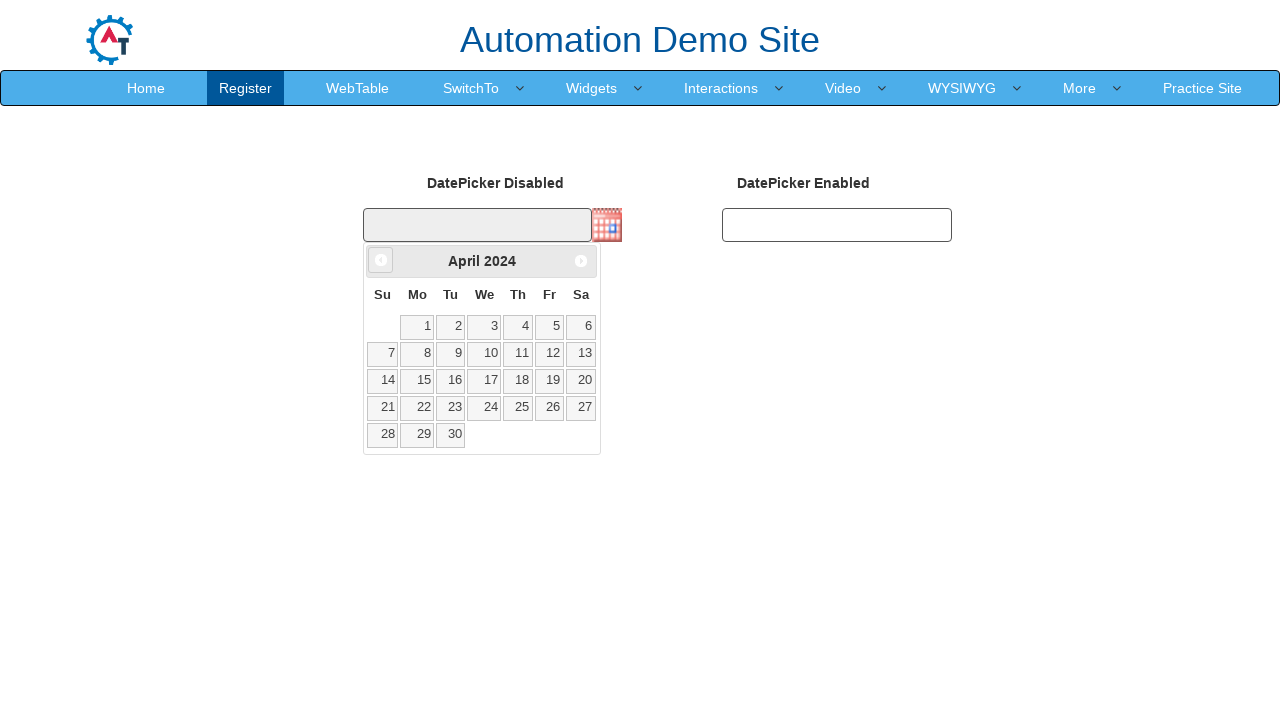

Waited for calendar transition
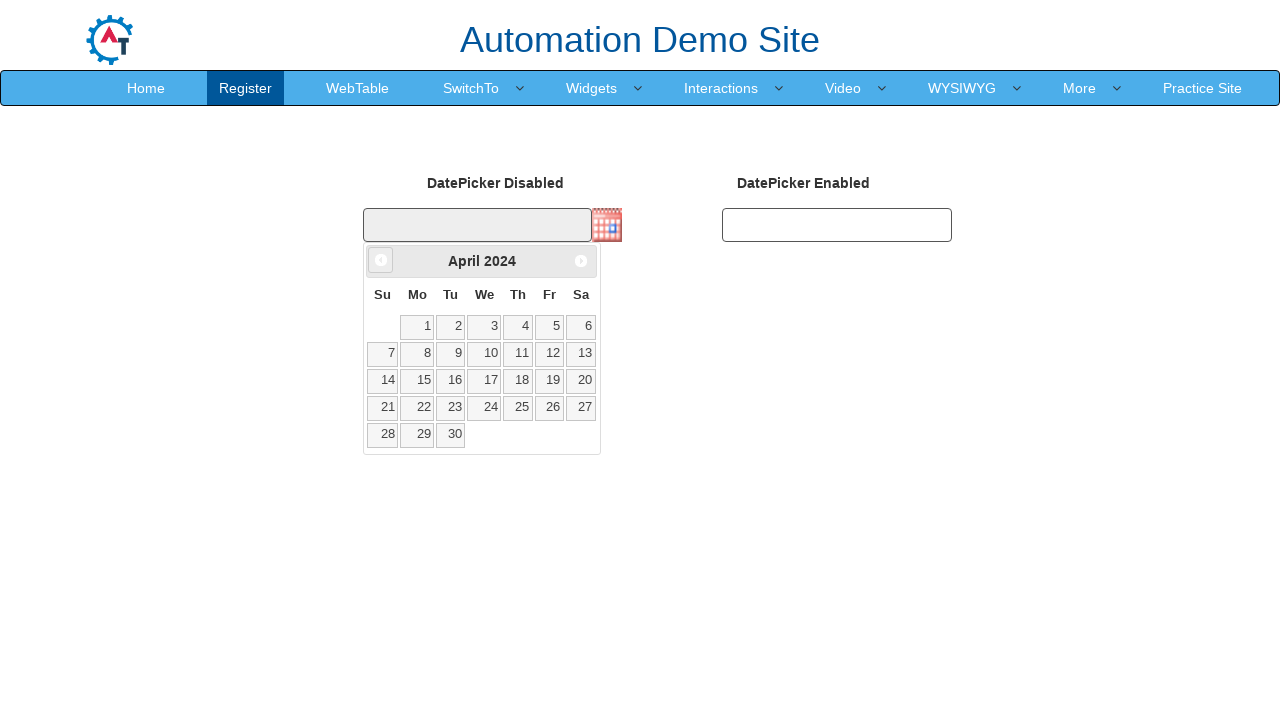

Calendar widget loaded
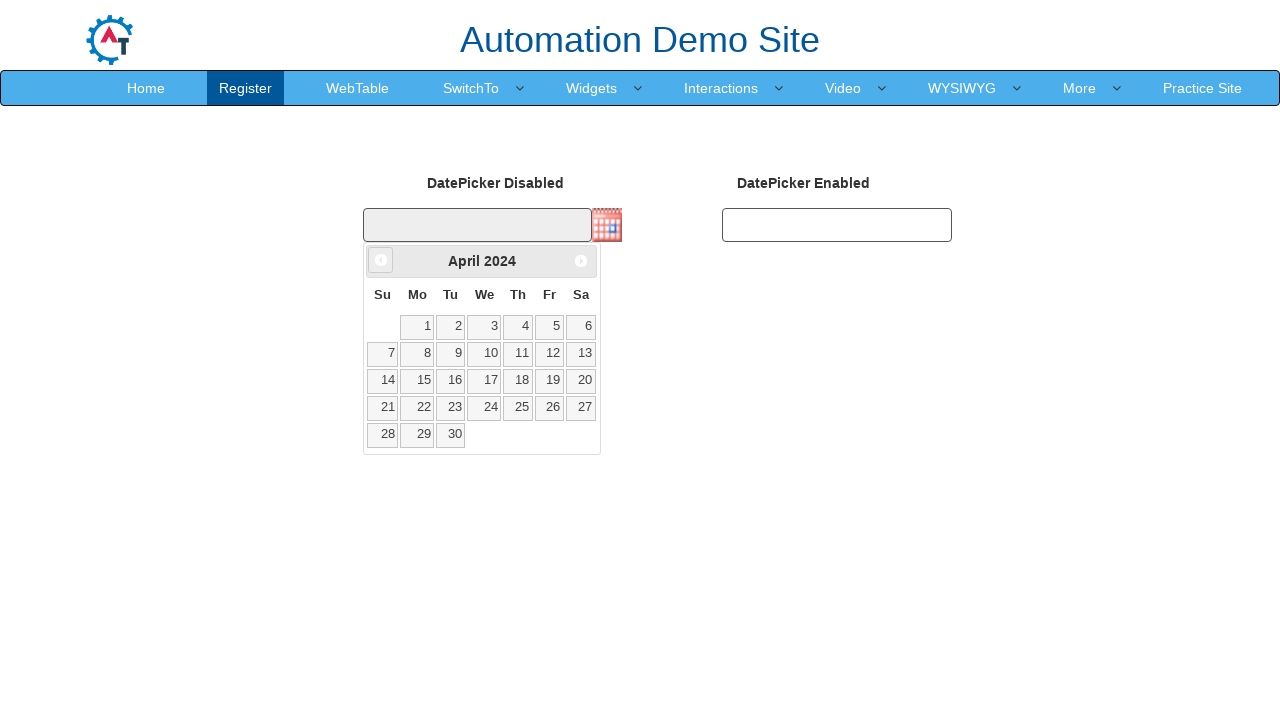

Retrieved current month: April
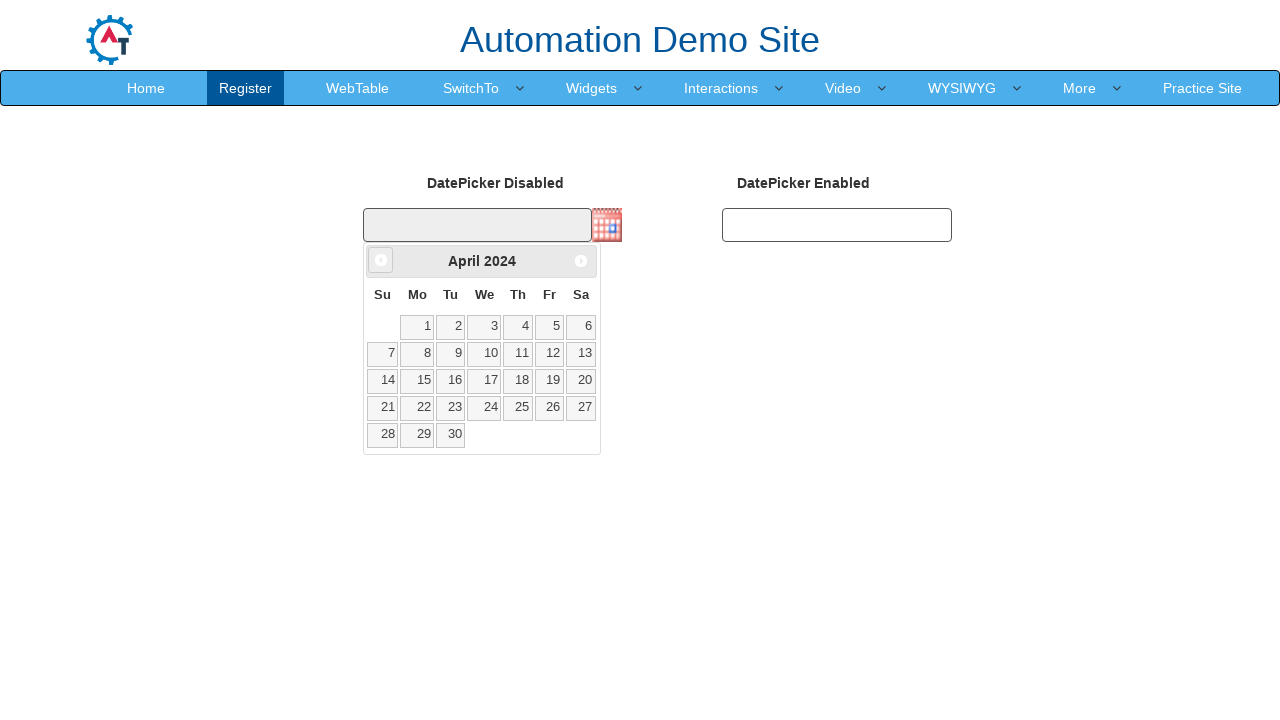

Retrieved current year: 2024
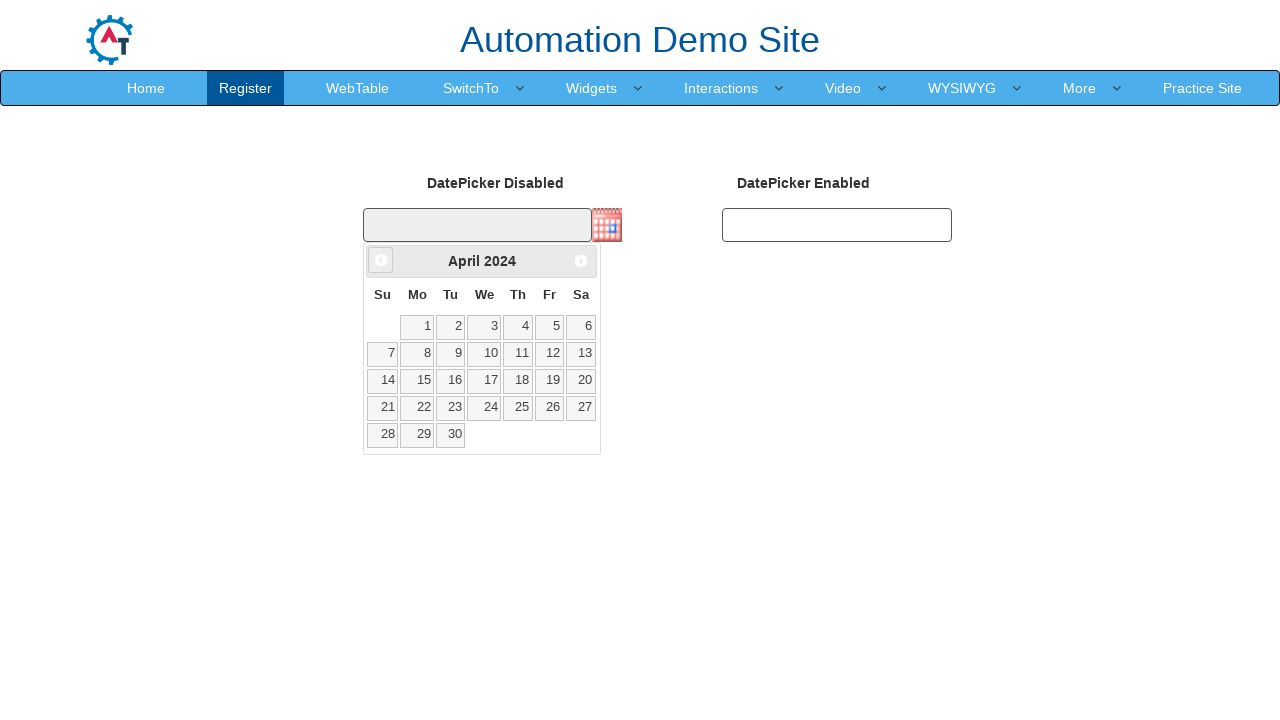

Clicked previous month button to navigate from April 2024 at (381, 260) on xpath=//*[@id='ui-datepicker-div']/div/a[1]/span
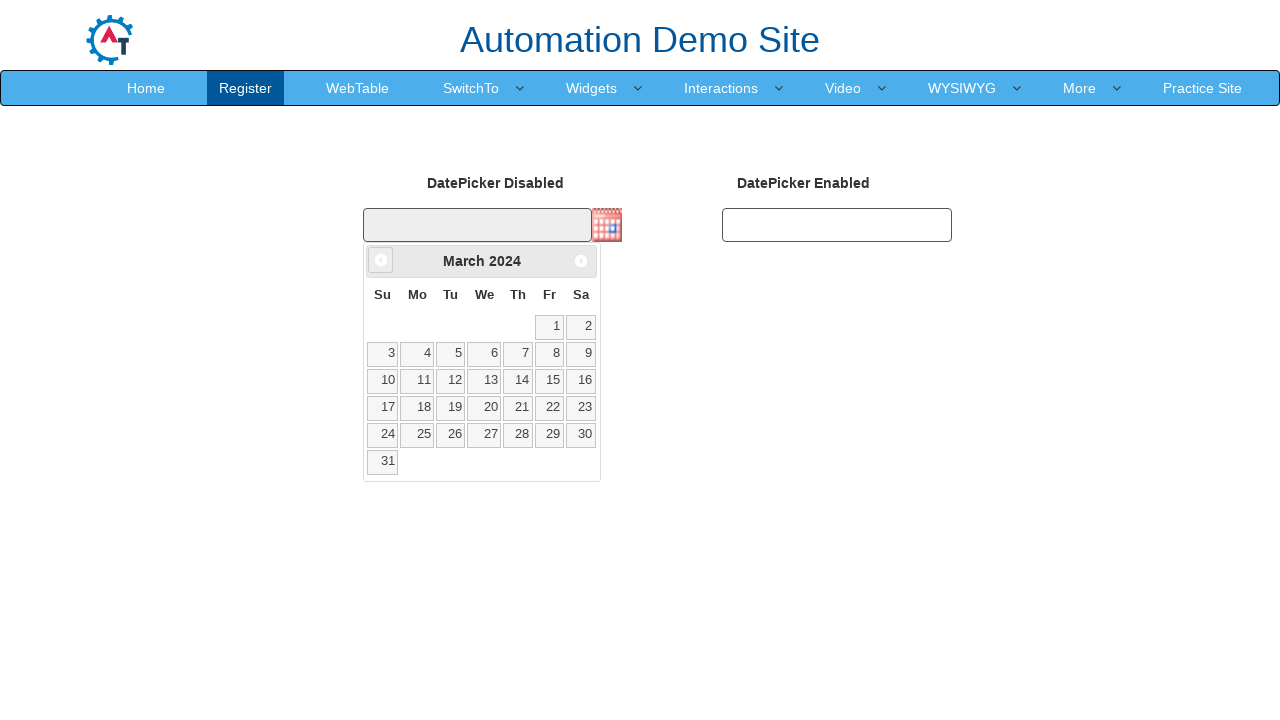

Waited for calendar transition
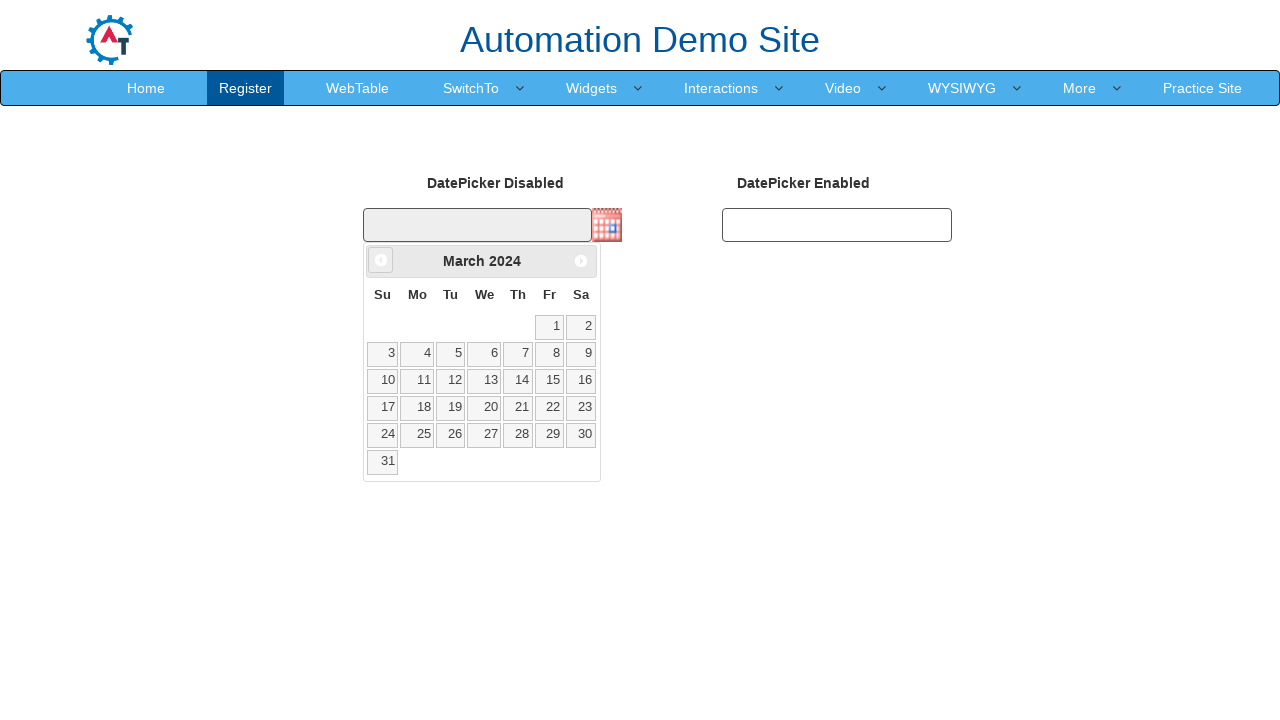

Calendar widget loaded
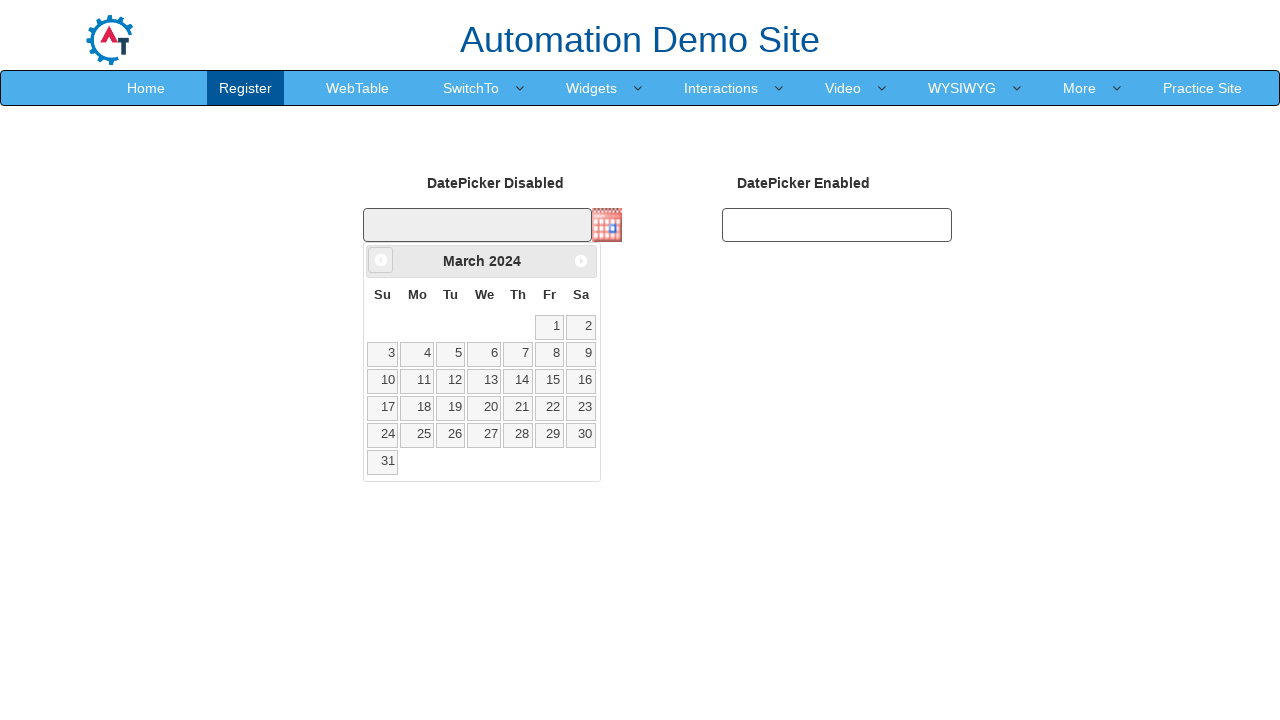

Retrieved current month: March
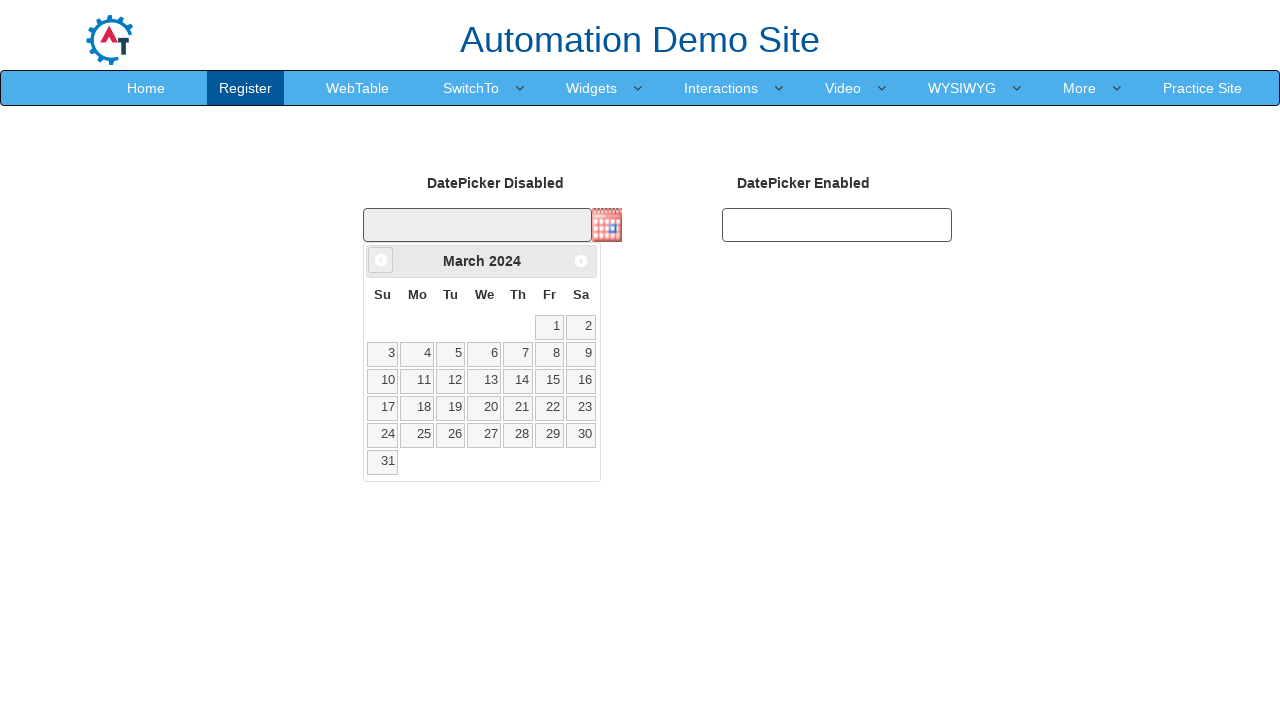

Retrieved current year: 2024
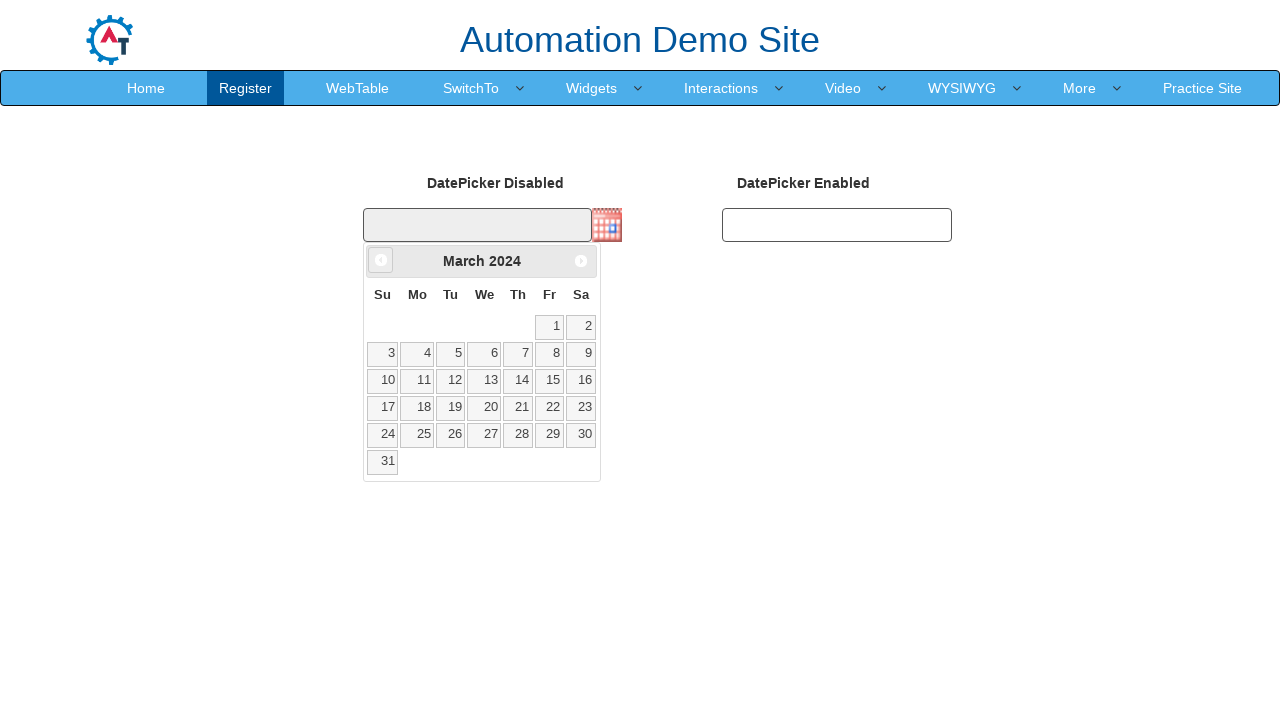

Clicked previous month button to navigate from March 2024 at (381, 260) on xpath=//*[@id='ui-datepicker-div']/div/a[1]/span
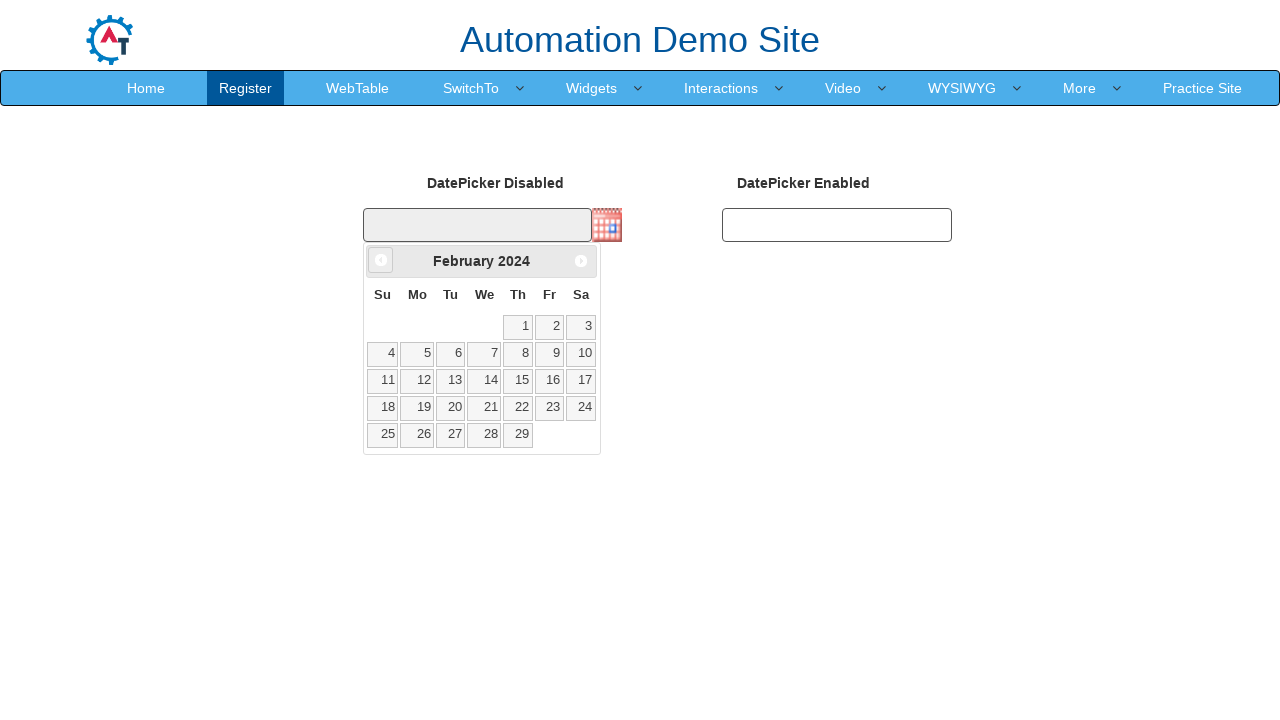

Waited for calendar transition
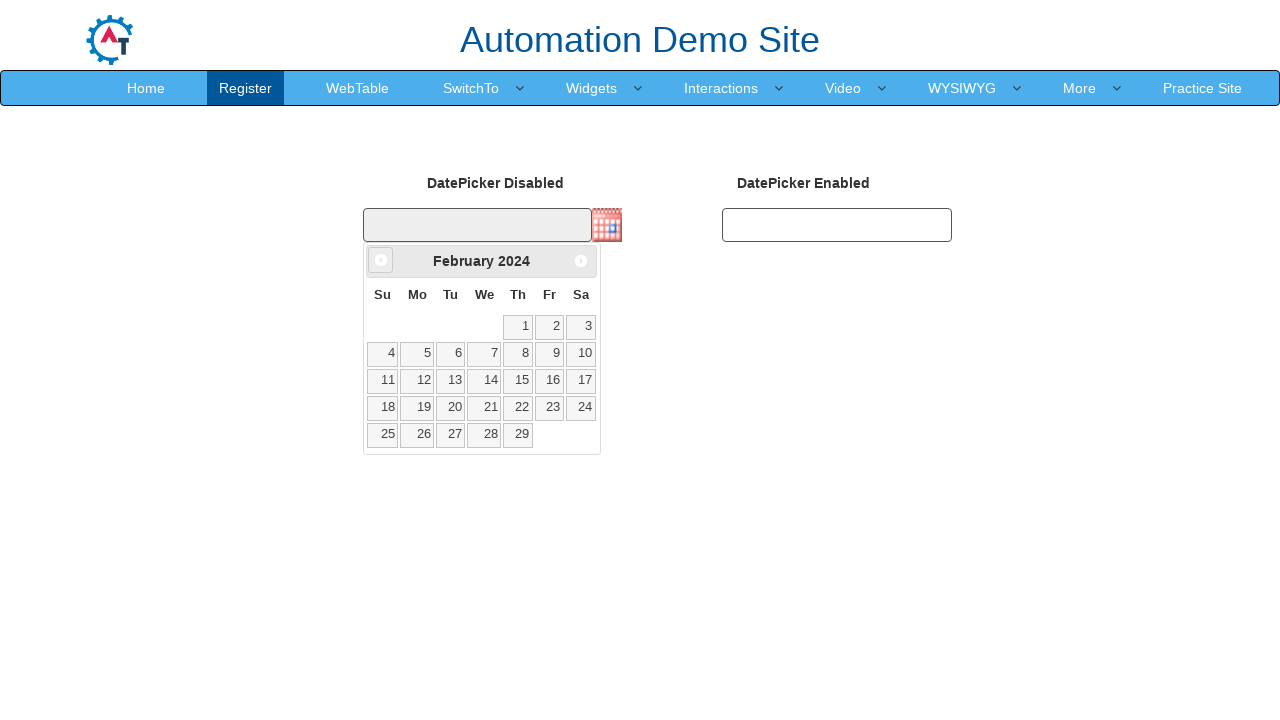

Calendar widget loaded
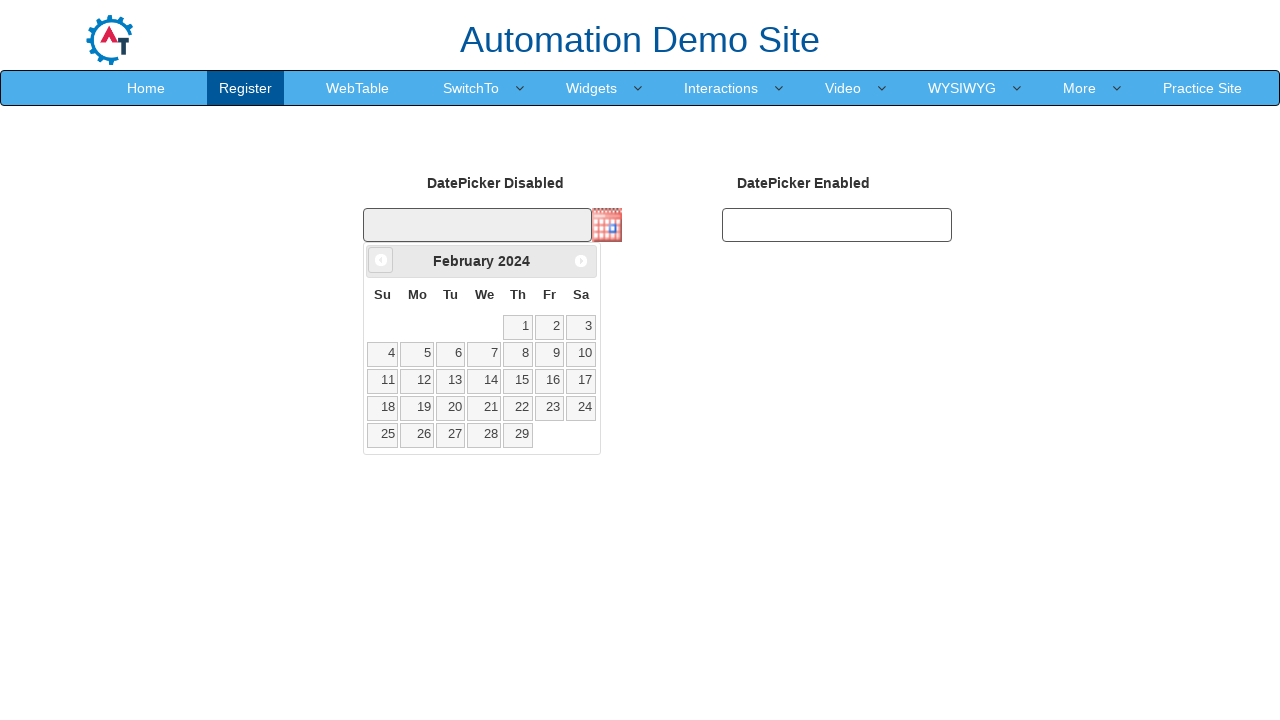

Retrieved current month: February
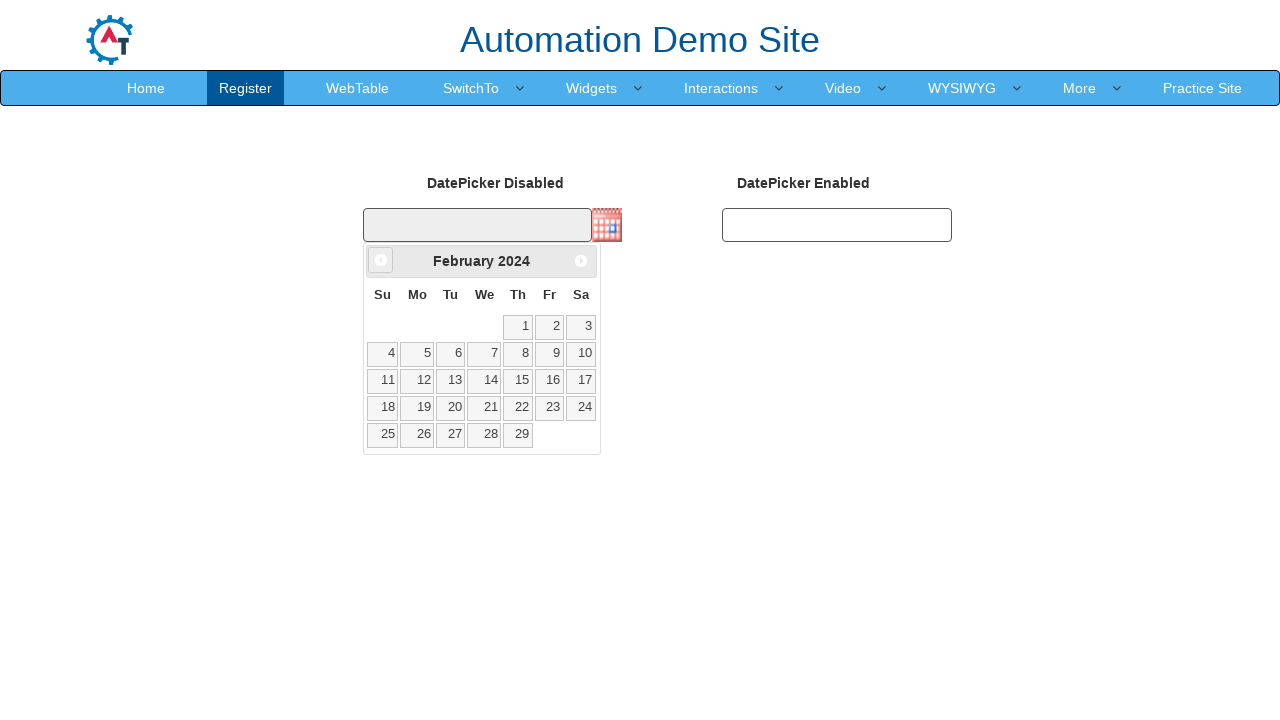

Retrieved current year: 2024
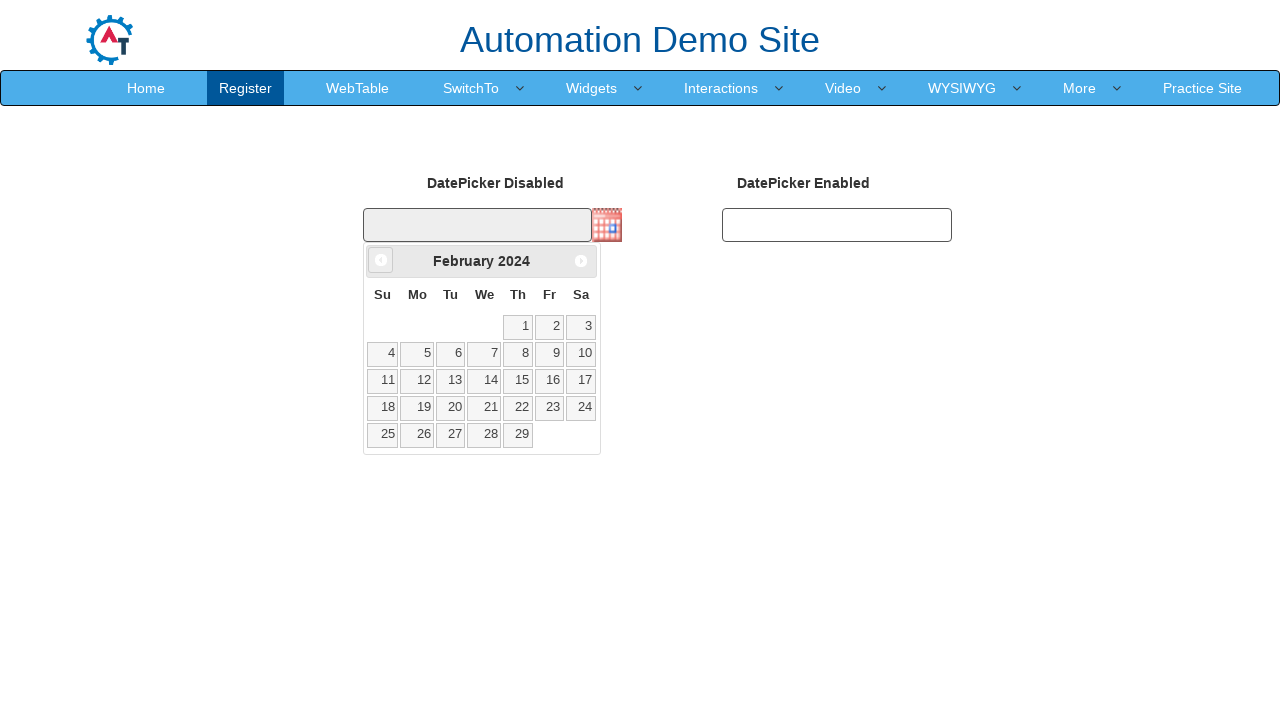

Reached target date February 2024
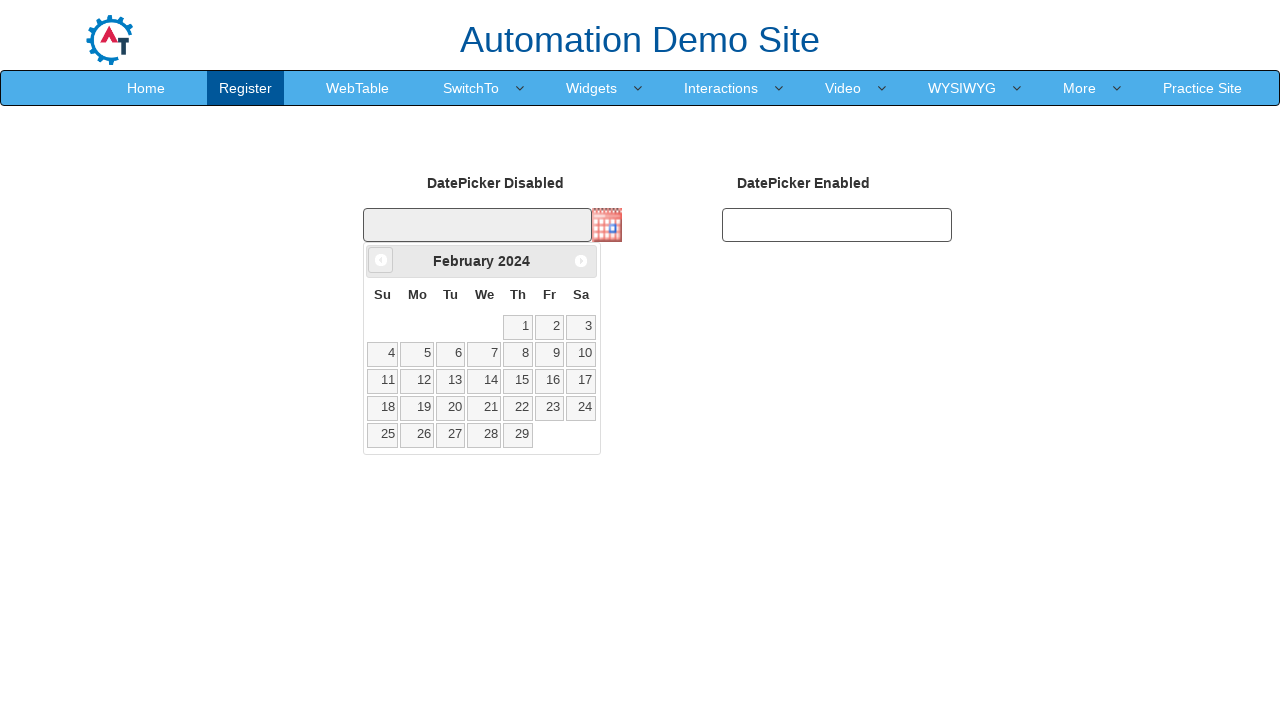

Selected day 24 from calendar at (581, 408) on //*[@id='ui-datepicker-div']/table/tbody/tr/td/a[contains(text(),24)]
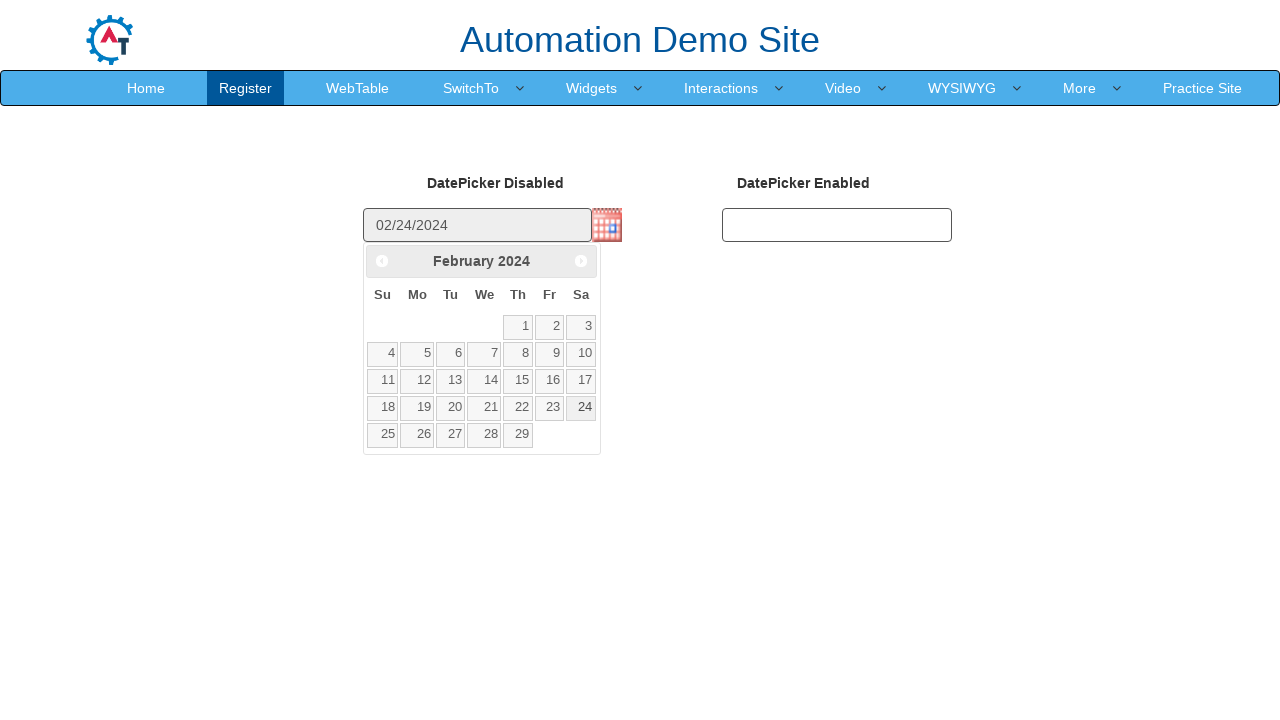

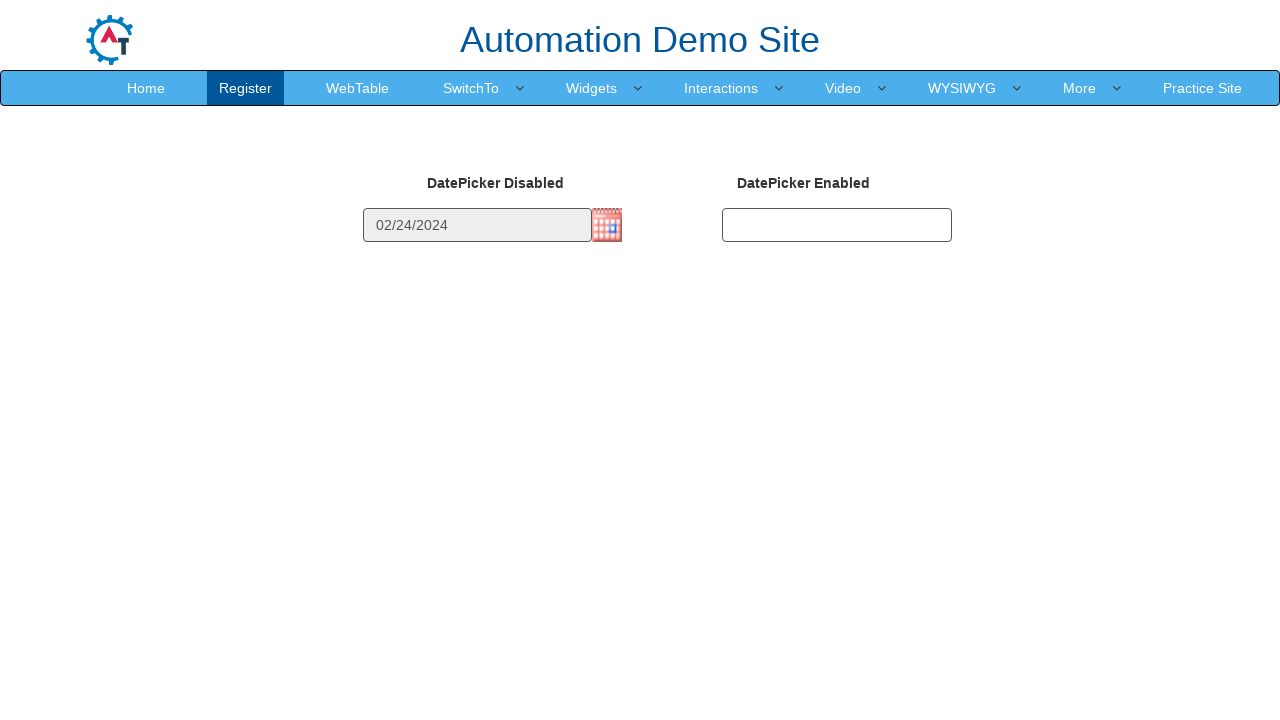